Tests checkbox functionality by randomly clicking weekday checkboxes (Monday-Friday), checking and unchecking each, until Friday has been clicked 3 times

Starting URL: http://samples.gwtproject.org/samples/Showcase/Showcase.html#!CwCheckBox

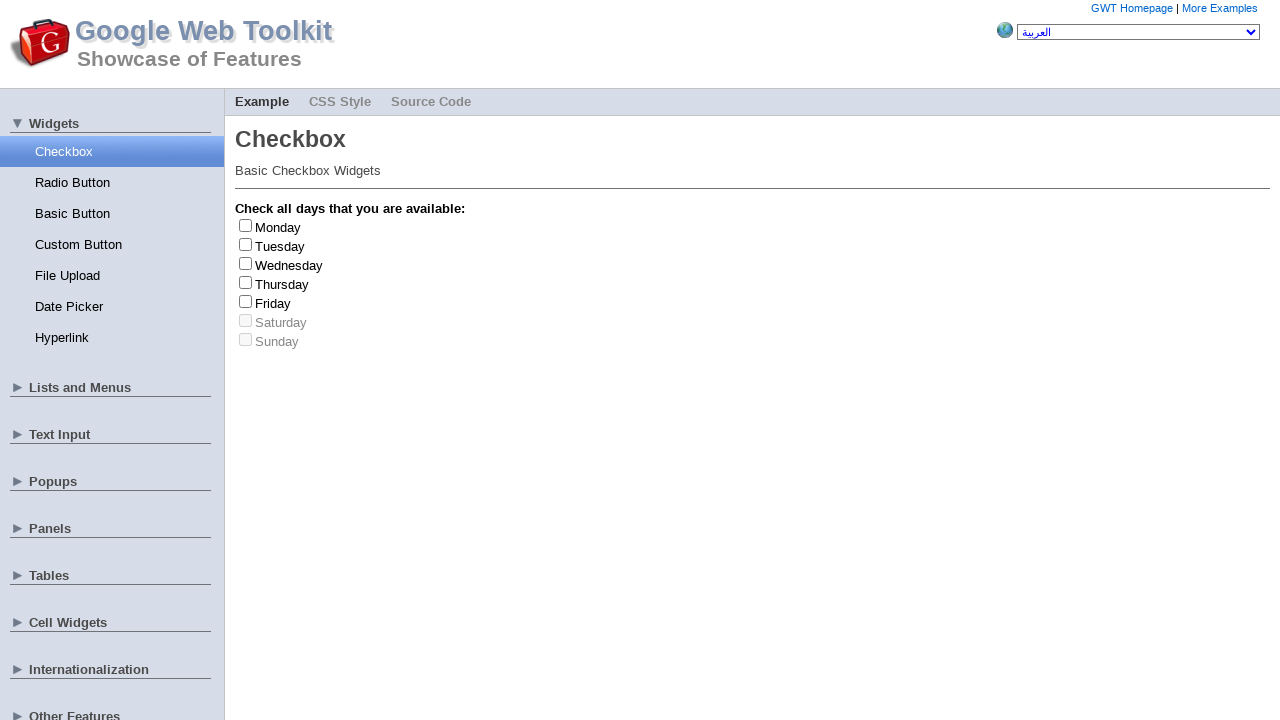

Waited for Monday checkbox to load
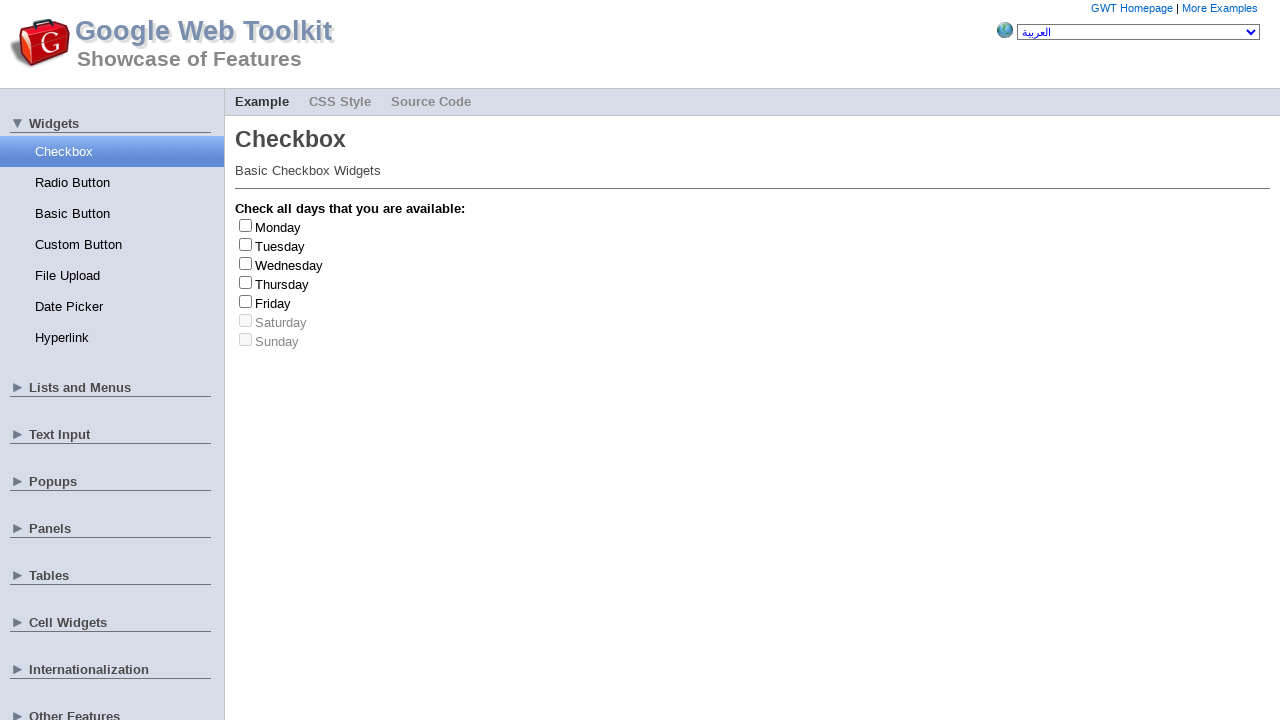

Clicked Tuesday checkbox (check) at (246, 244) on #gwt-debug-cwCheckBox-Tuesday-input
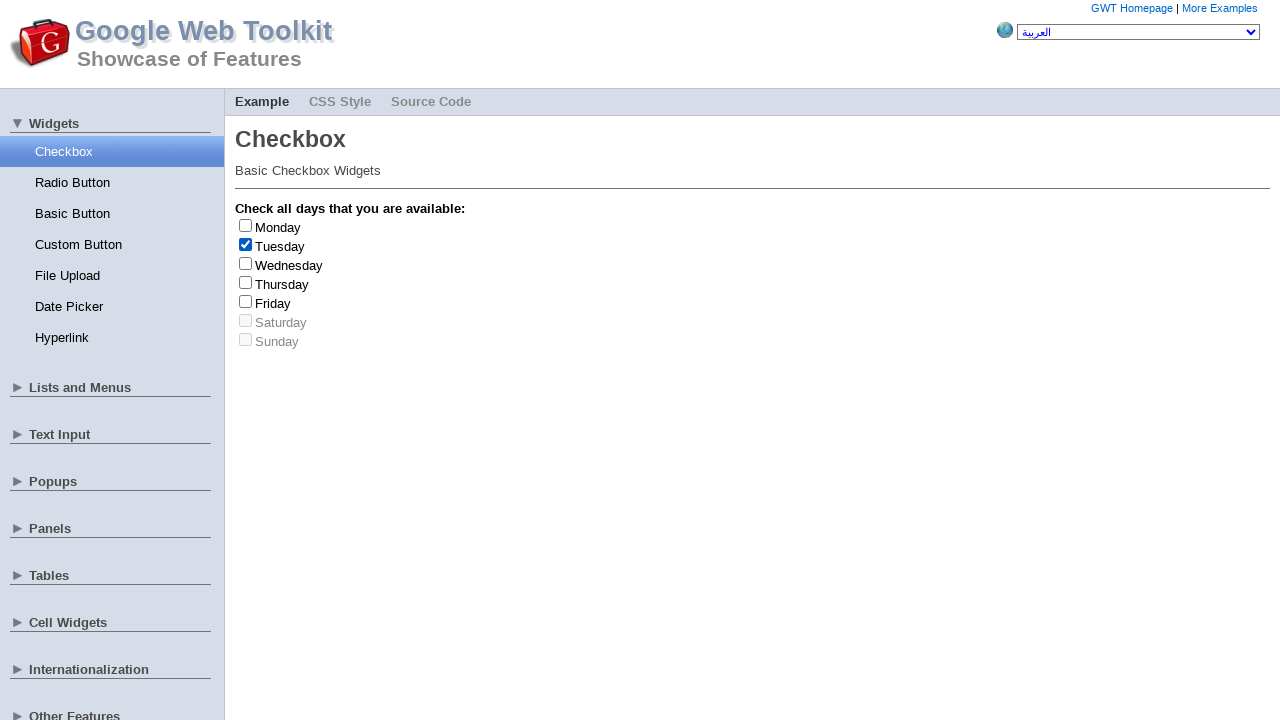

Waited 200ms after Tuesday checkbox check
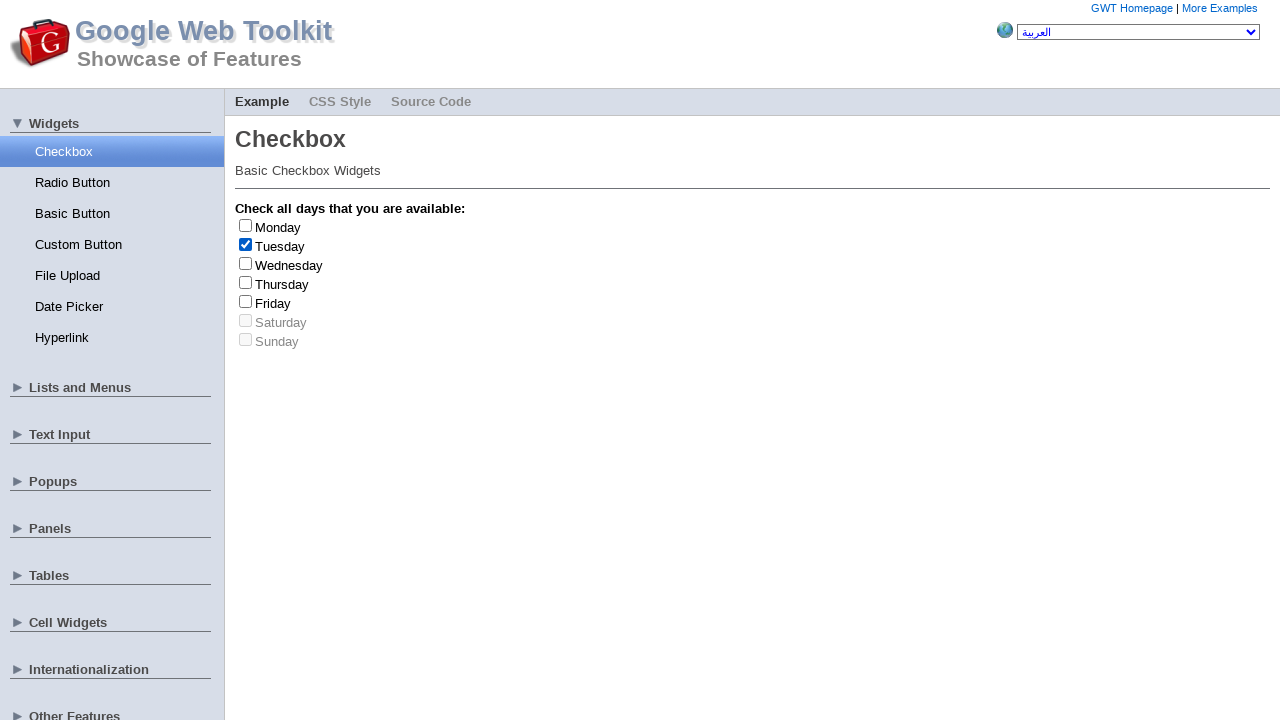

Clicked Tuesday checkbox (uncheck) at (246, 244) on #gwt-debug-cwCheckBox-Tuesday-input
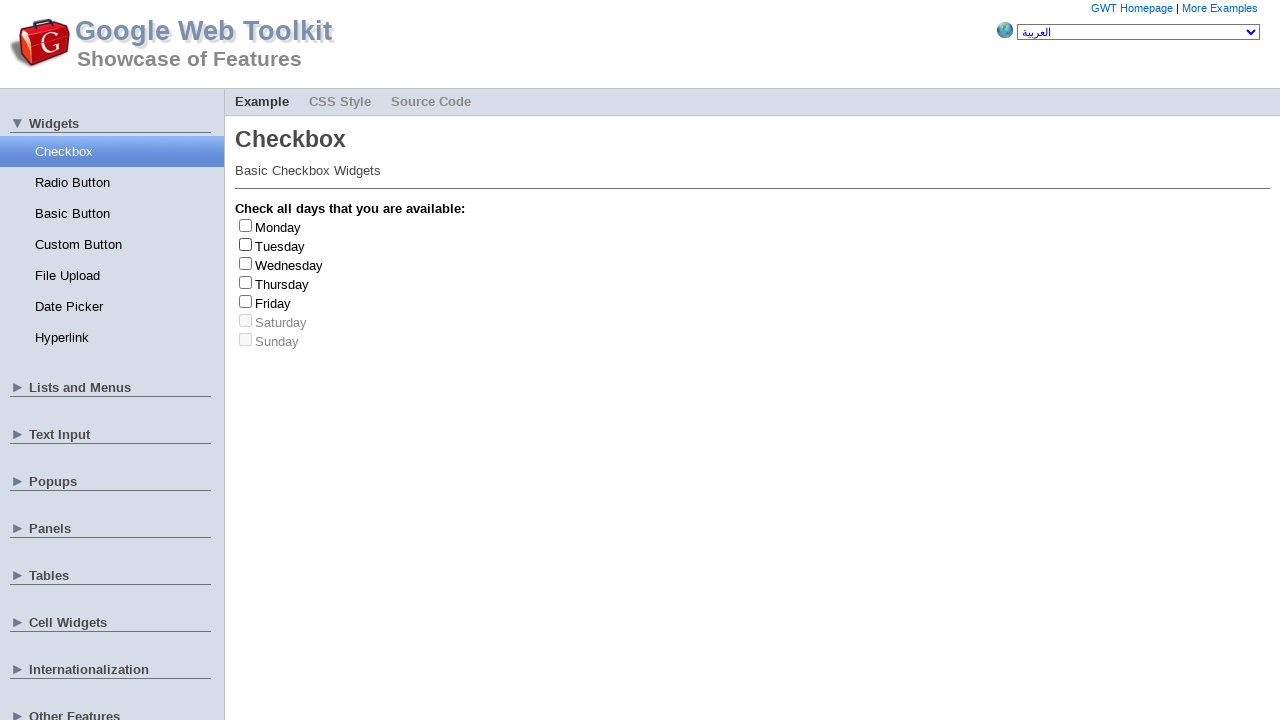

Waited 200ms after Tuesday checkbox uncheck
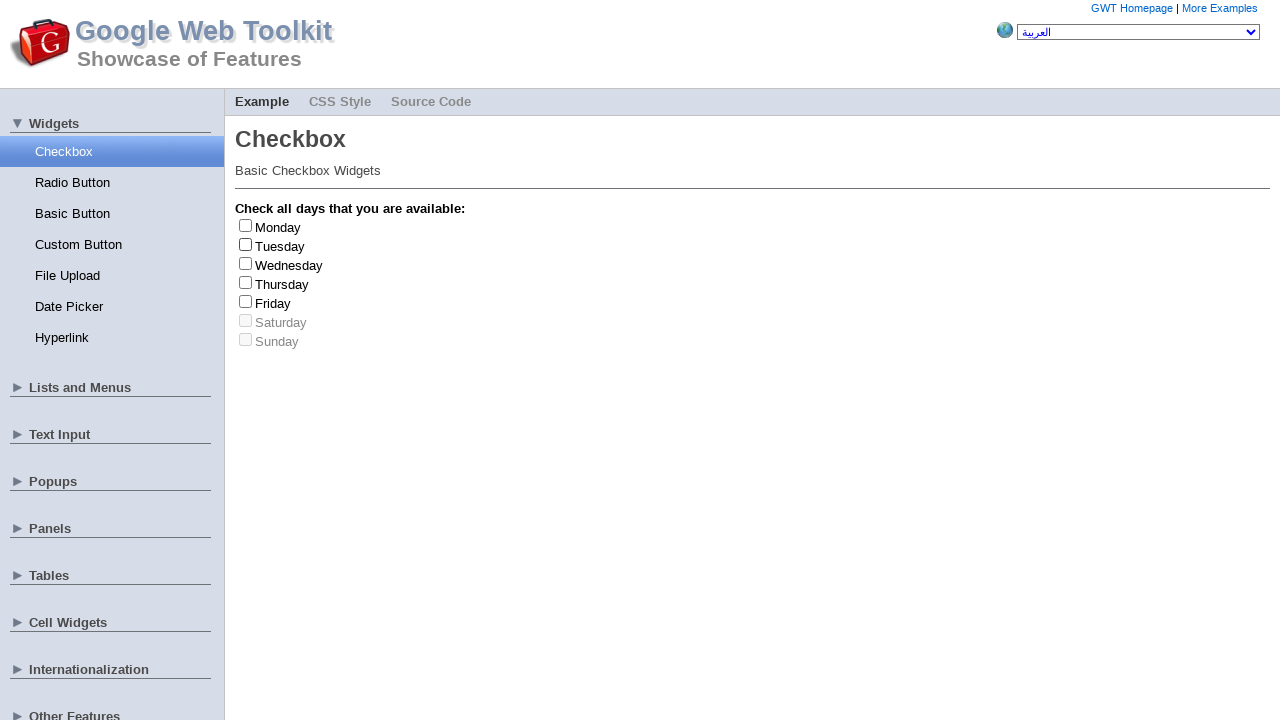

Clicked Friday checkbox (check) at (246, 301) on #gwt-debug-cwCheckBox-Friday-input
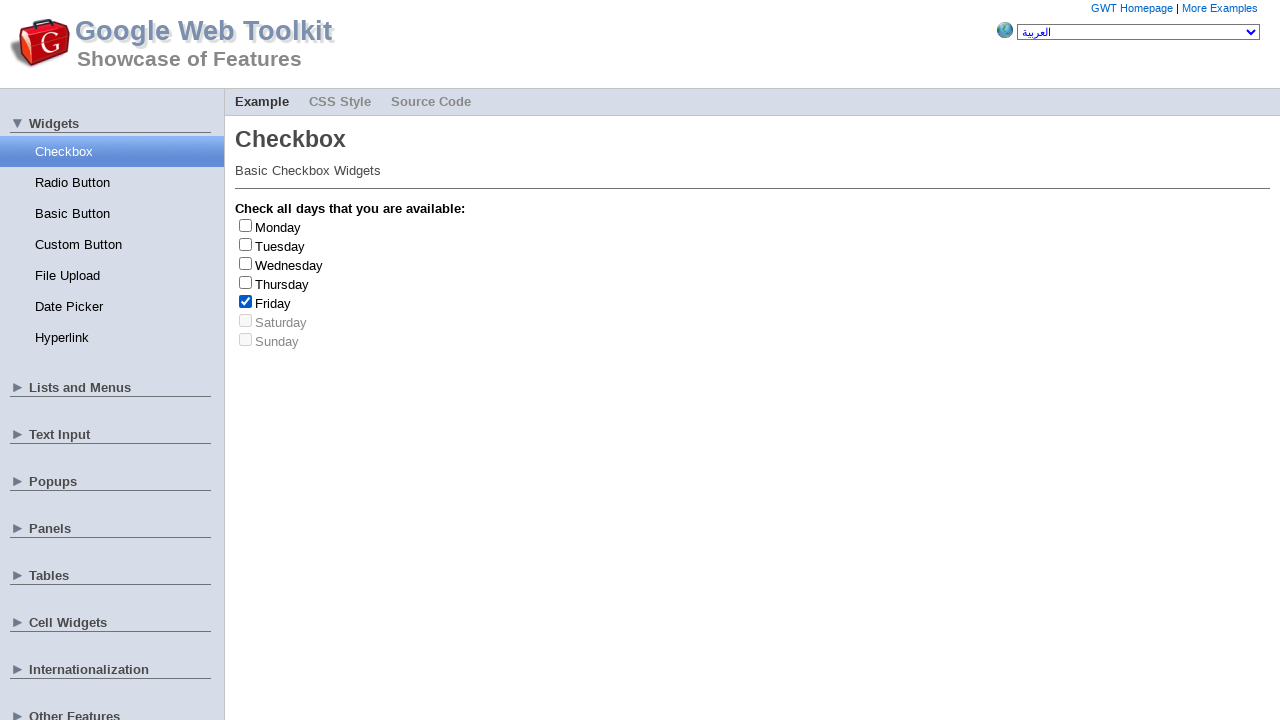

Waited 200ms after Friday checkbox check
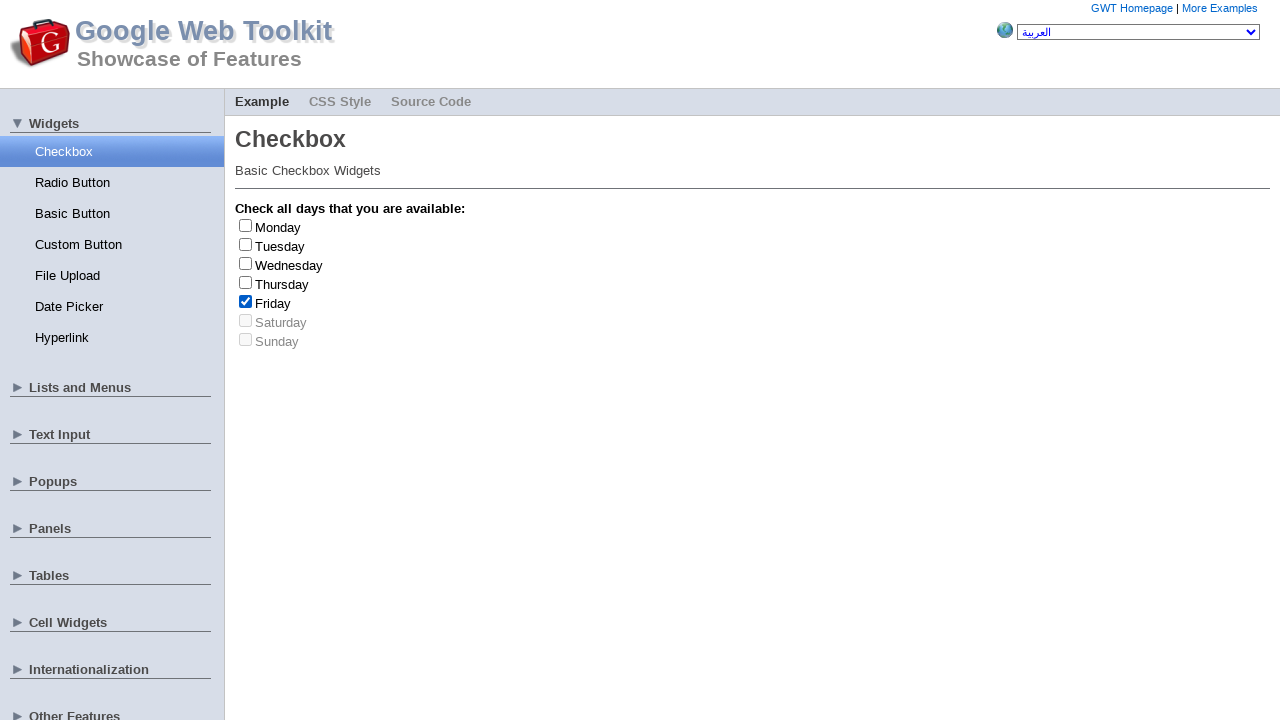

Clicked Friday checkbox (uncheck) at (246, 301) on #gwt-debug-cwCheckBox-Friday-input
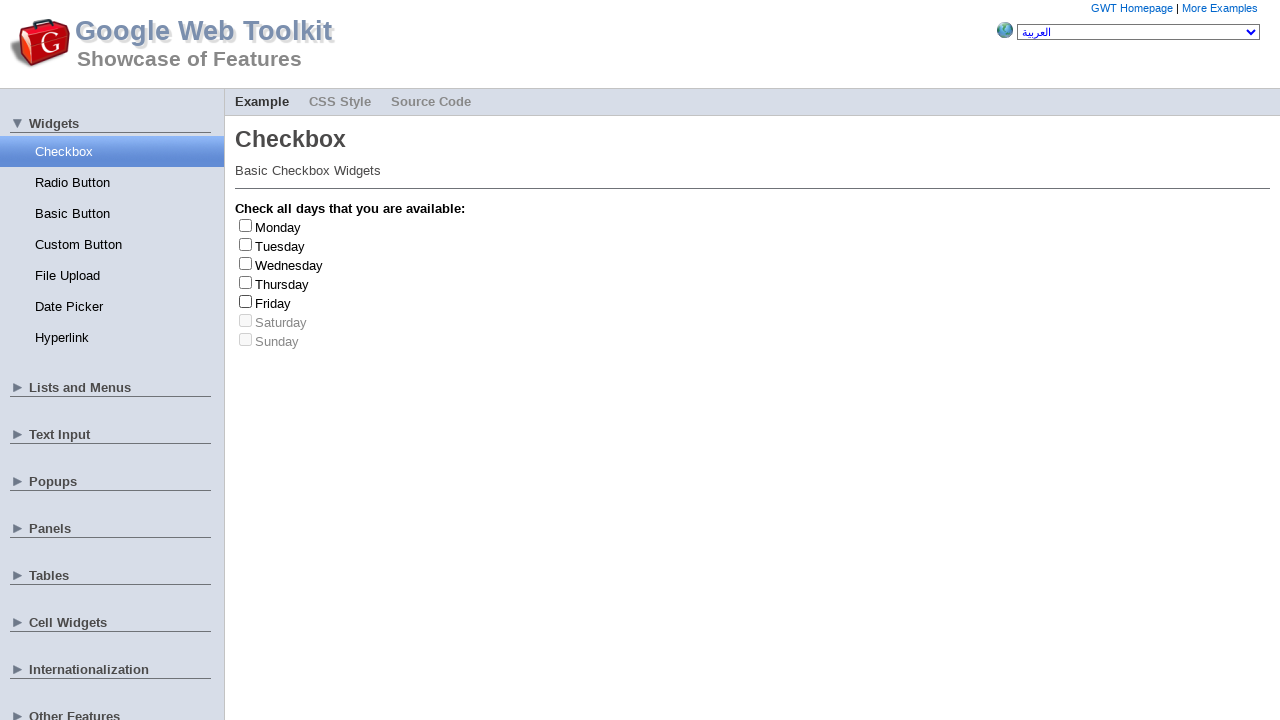

Waited 200ms after Friday checkbox uncheck
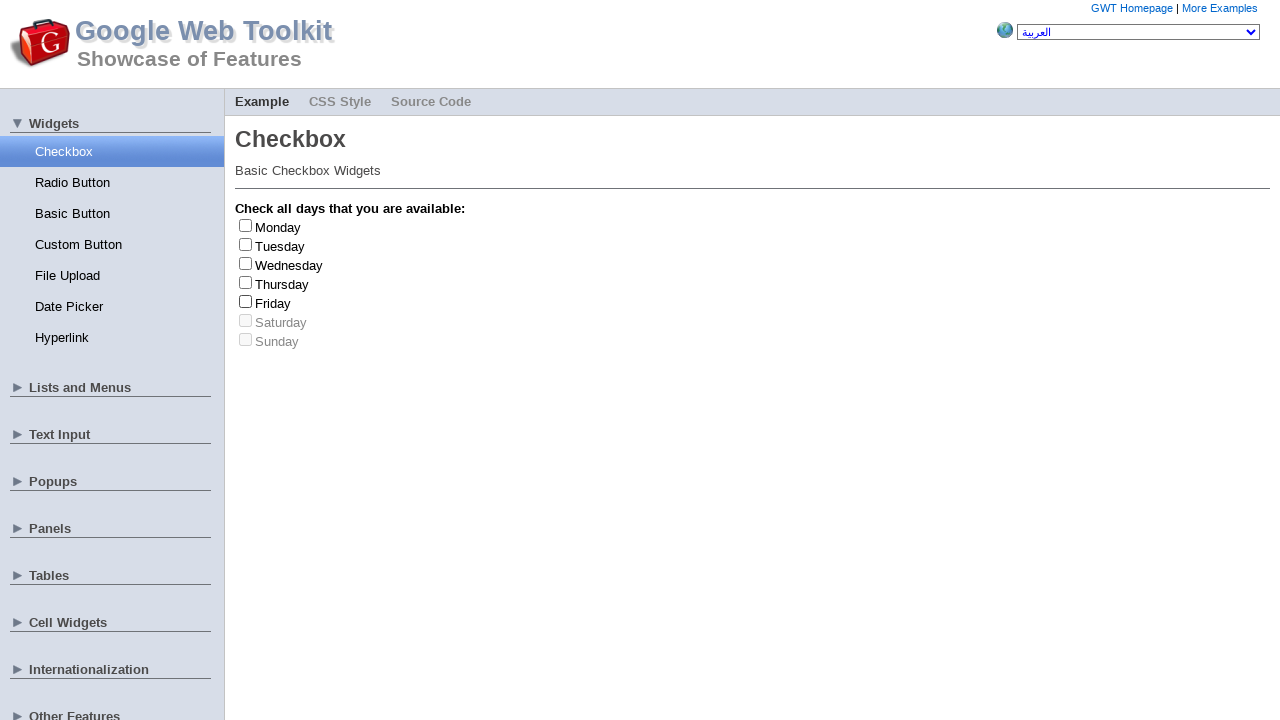

Friday checkbox clicked 1 time(s)
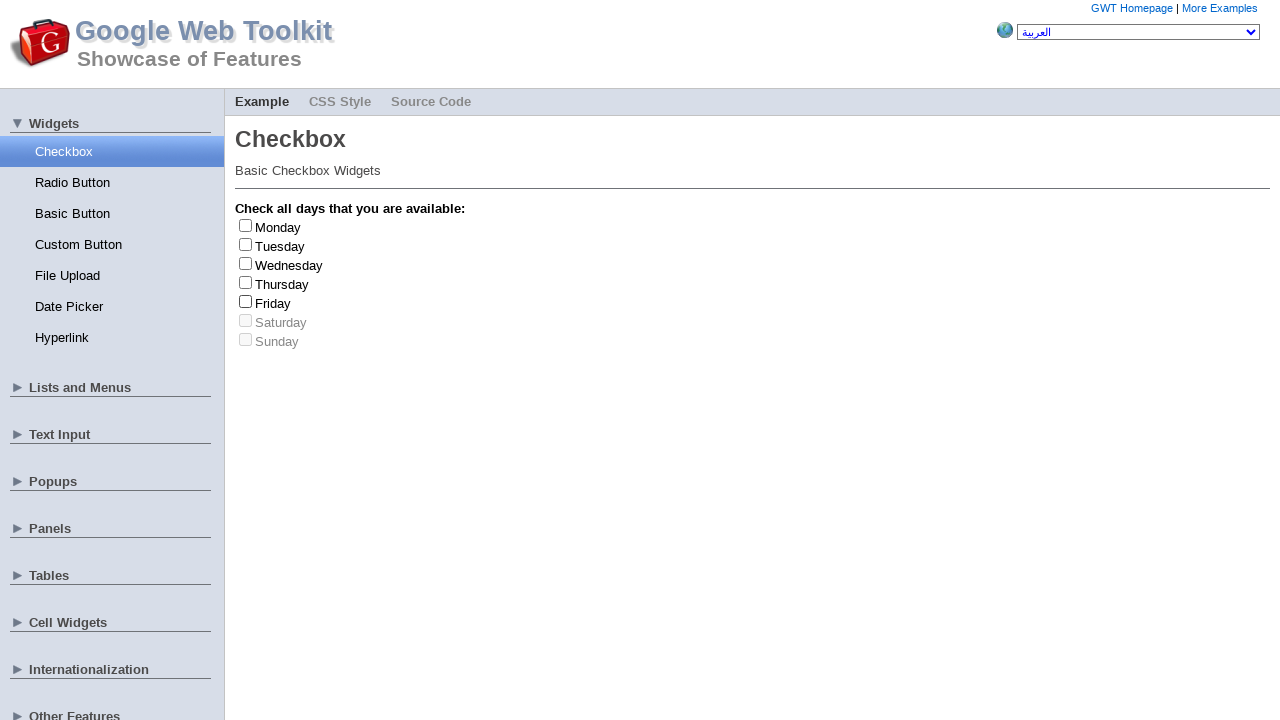

Clicked Wednesday checkbox (check) at (246, 263) on #gwt-debug-cwCheckBox-Wednesday-input
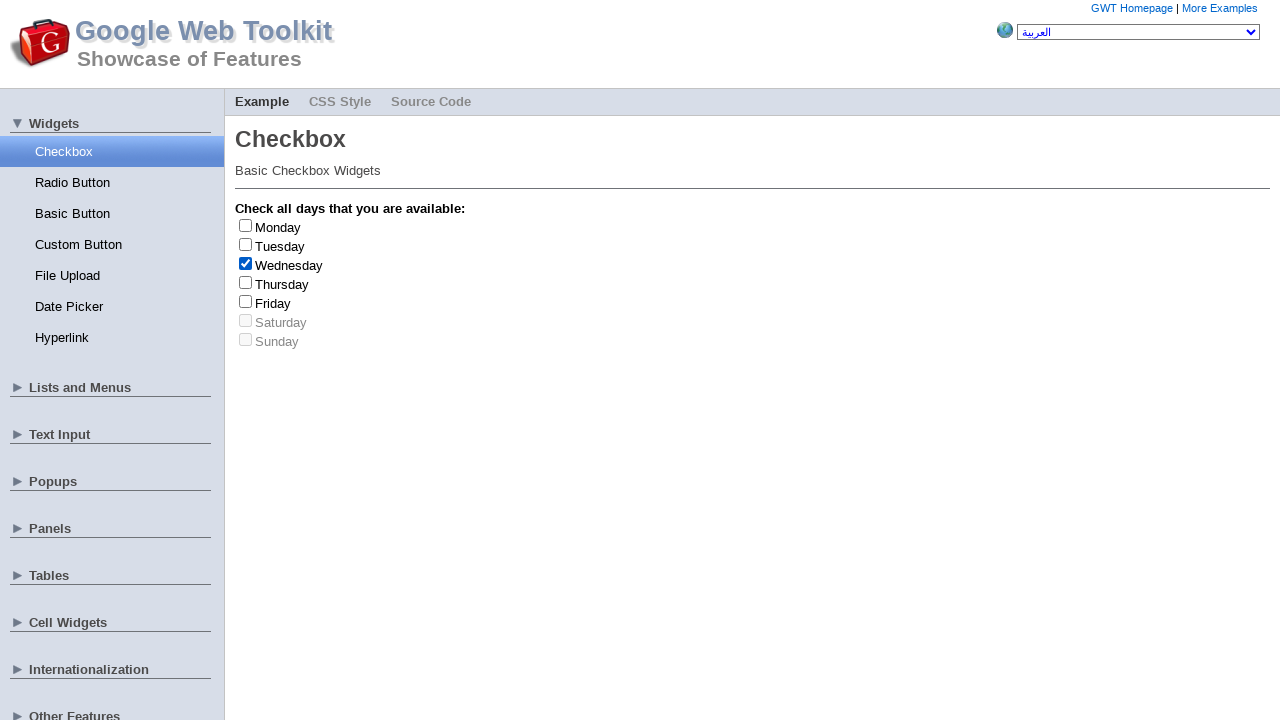

Waited 200ms after Wednesday checkbox check
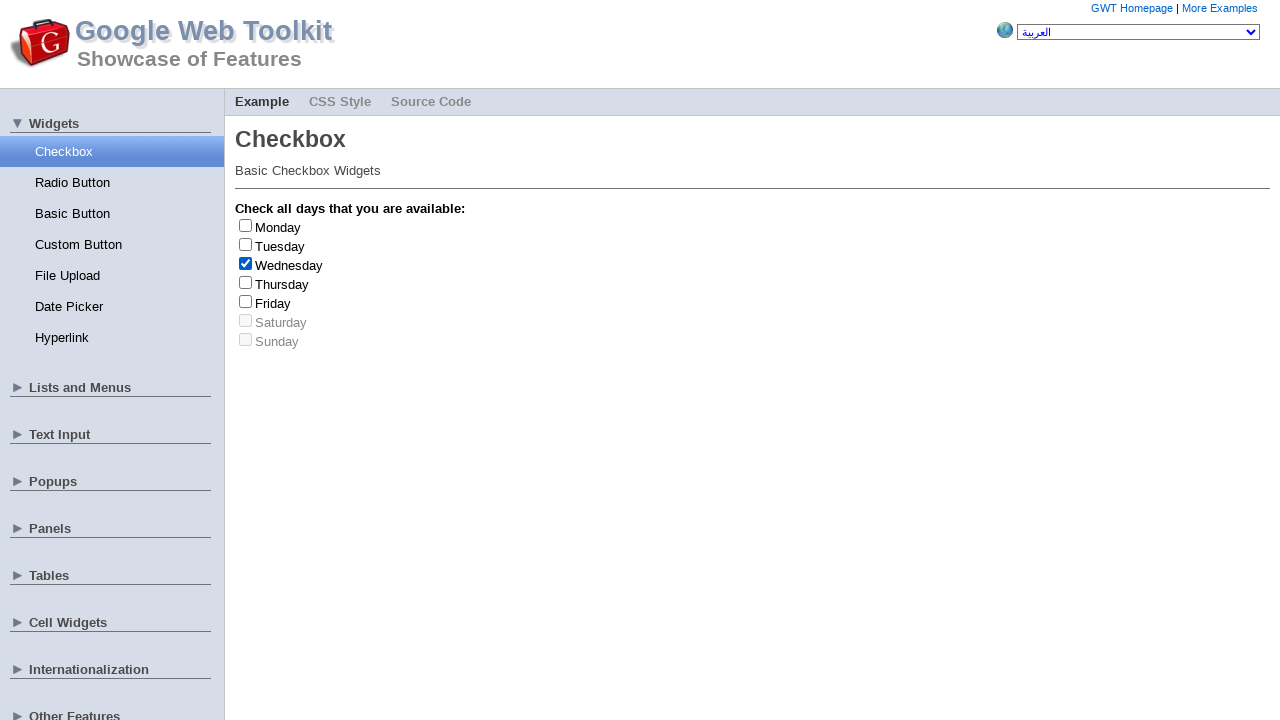

Clicked Wednesday checkbox (uncheck) at (246, 263) on #gwt-debug-cwCheckBox-Wednesday-input
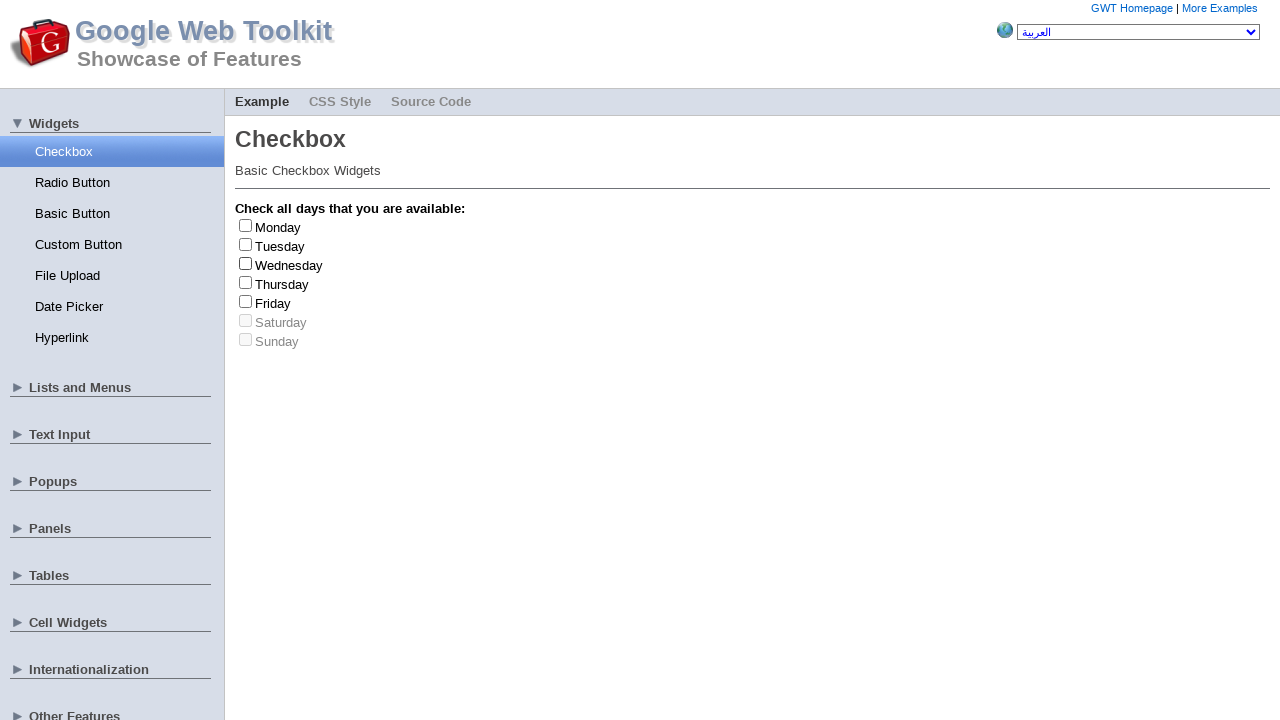

Waited 200ms after Wednesday checkbox uncheck
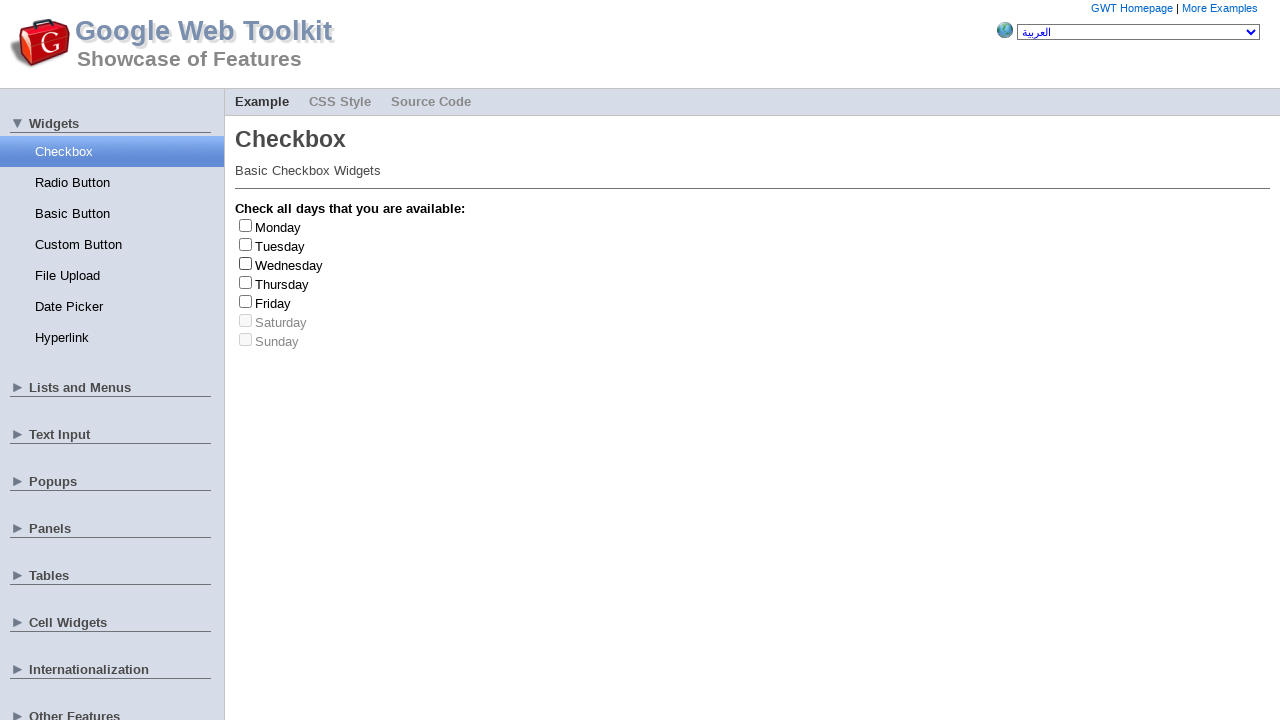

Clicked Thursday checkbox (check) at (246, 282) on #gwt-debug-cwCheckBox-Thursday-input
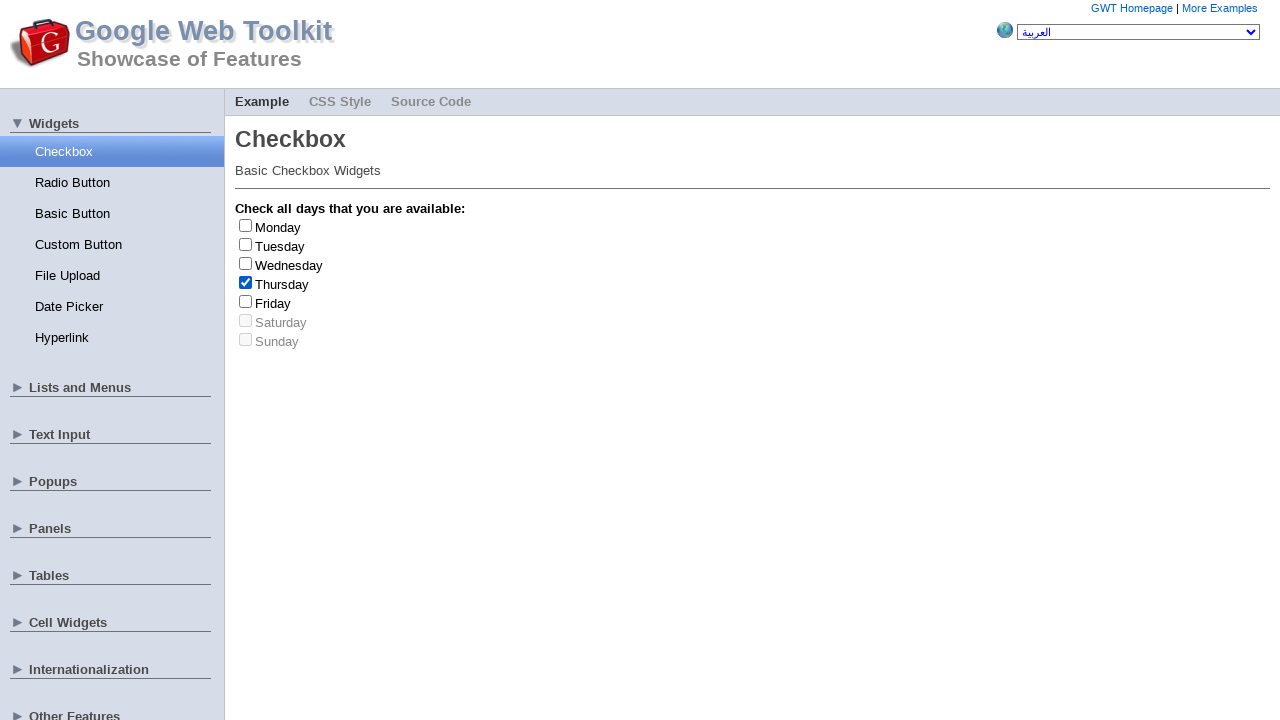

Waited 200ms after Thursday checkbox check
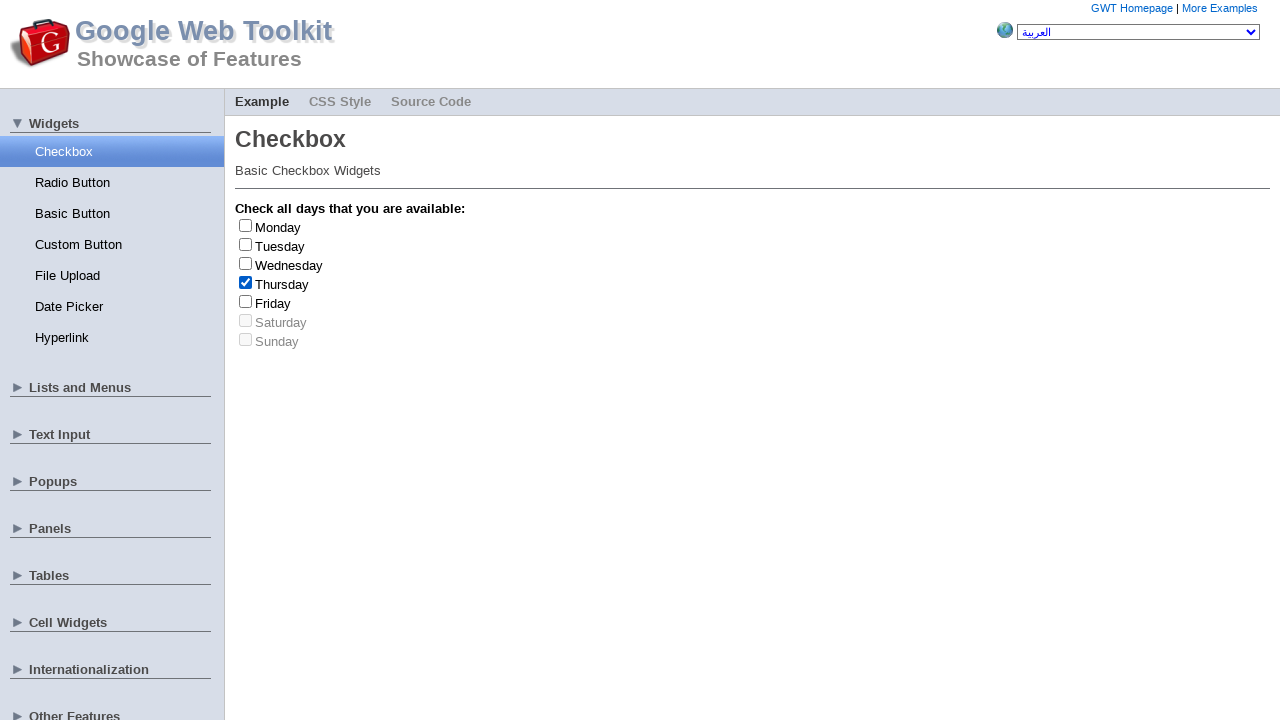

Clicked Thursday checkbox (uncheck) at (246, 282) on #gwt-debug-cwCheckBox-Thursday-input
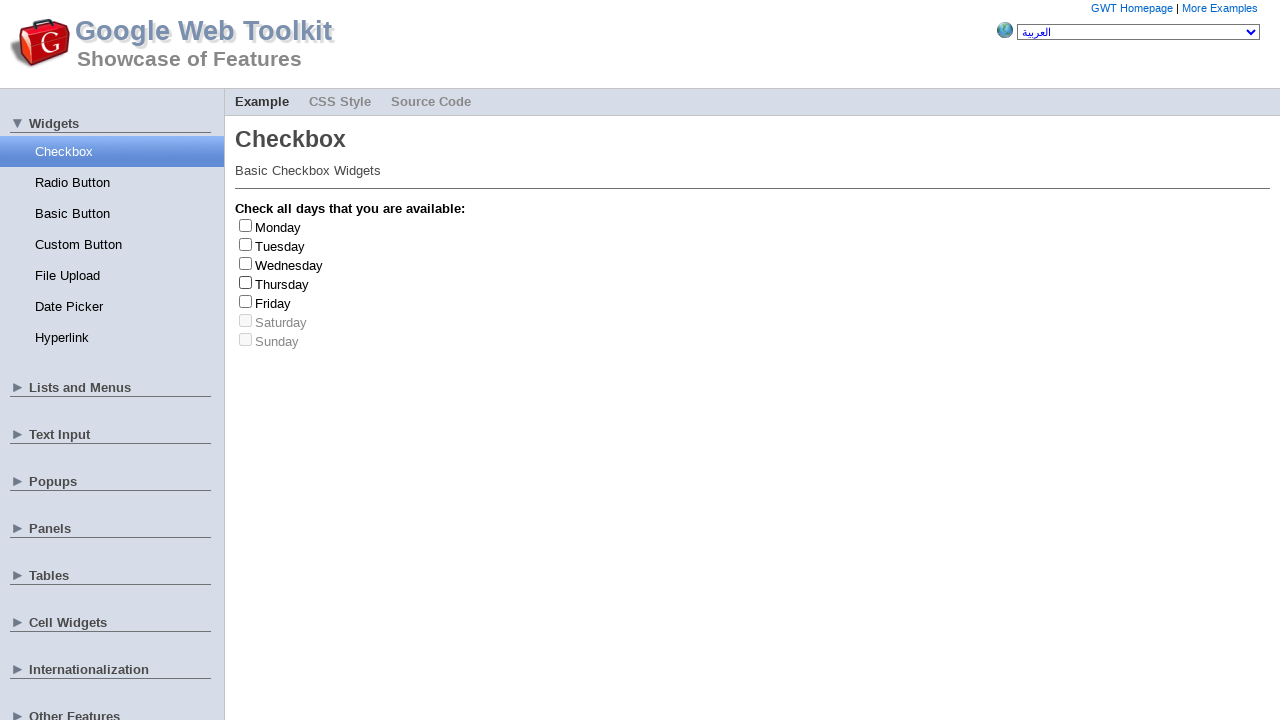

Waited 200ms after Thursday checkbox uncheck
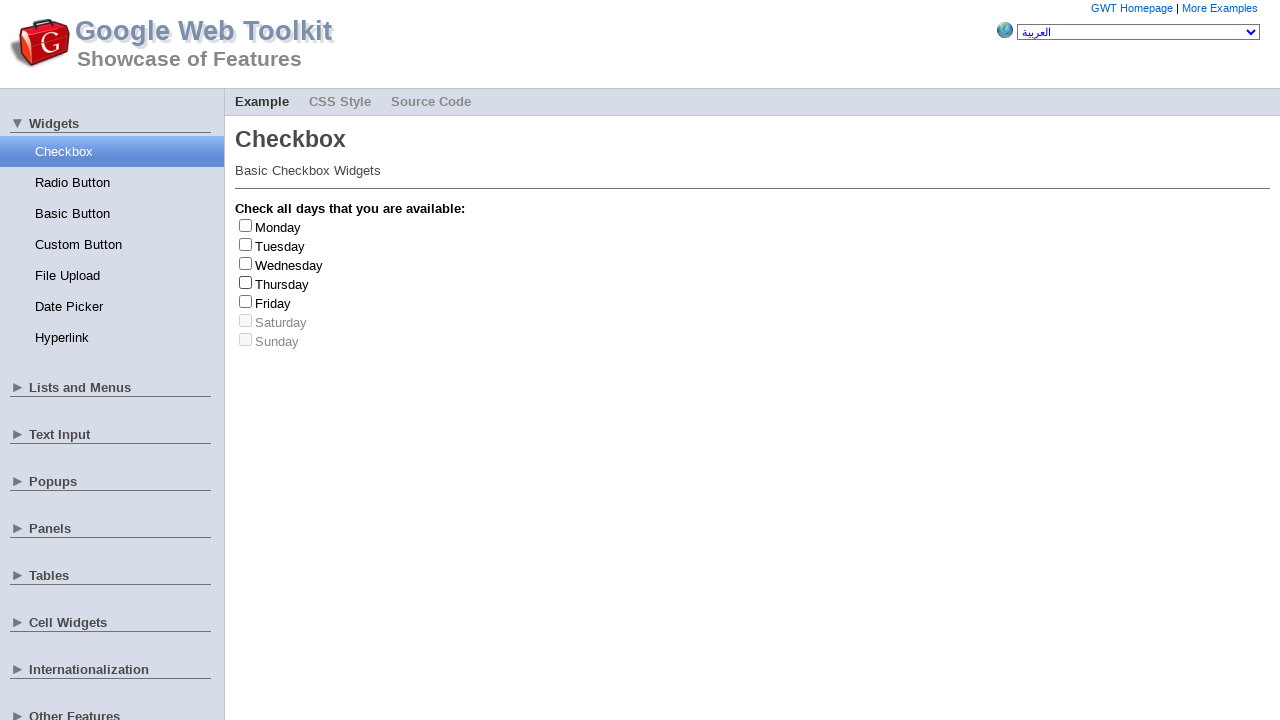

Clicked Tuesday checkbox (check) at (246, 244) on #gwt-debug-cwCheckBox-Tuesday-input
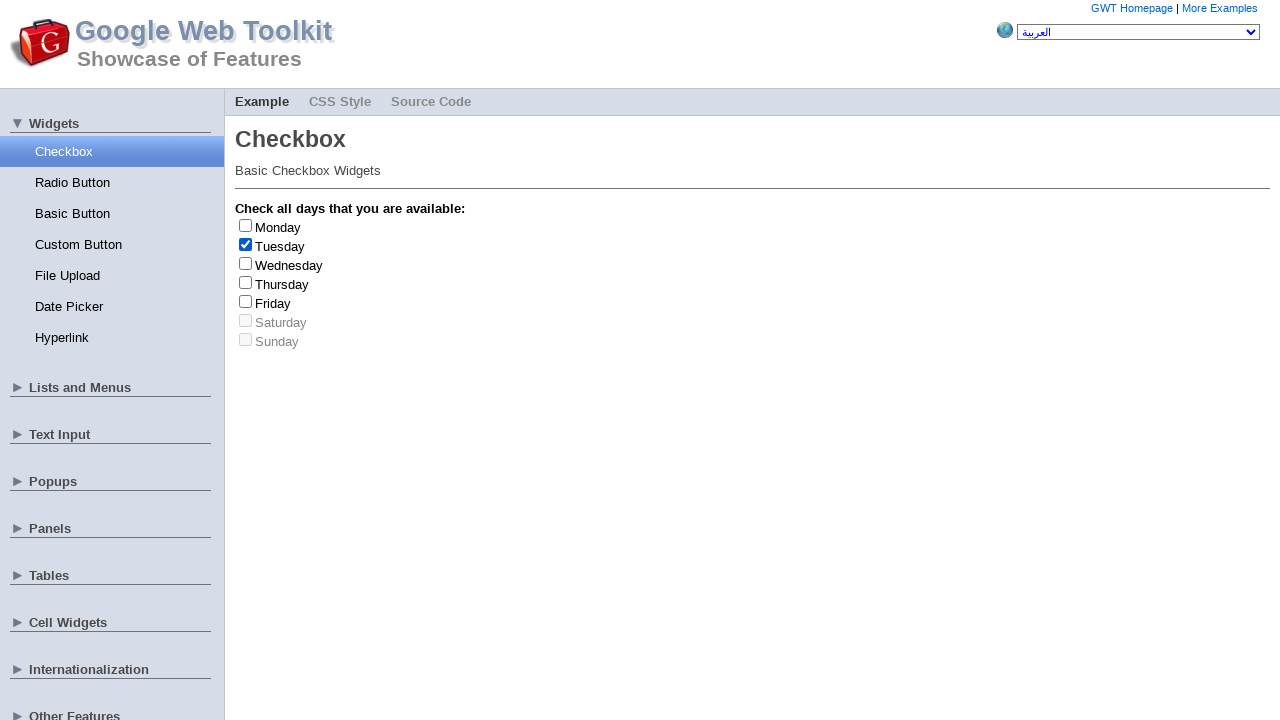

Waited 200ms after Tuesday checkbox check
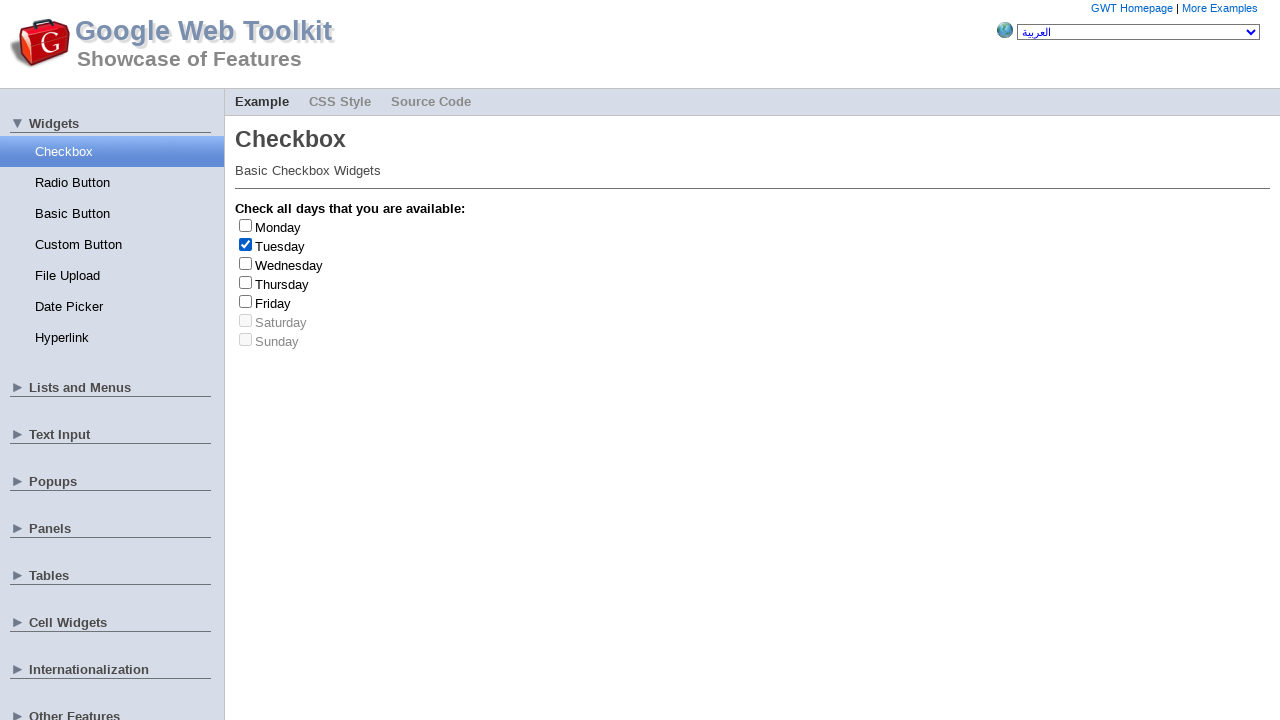

Clicked Tuesday checkbox (uncheck) at (246, 244) on #gwt-debug-cwCheckBox-Tuesday-input
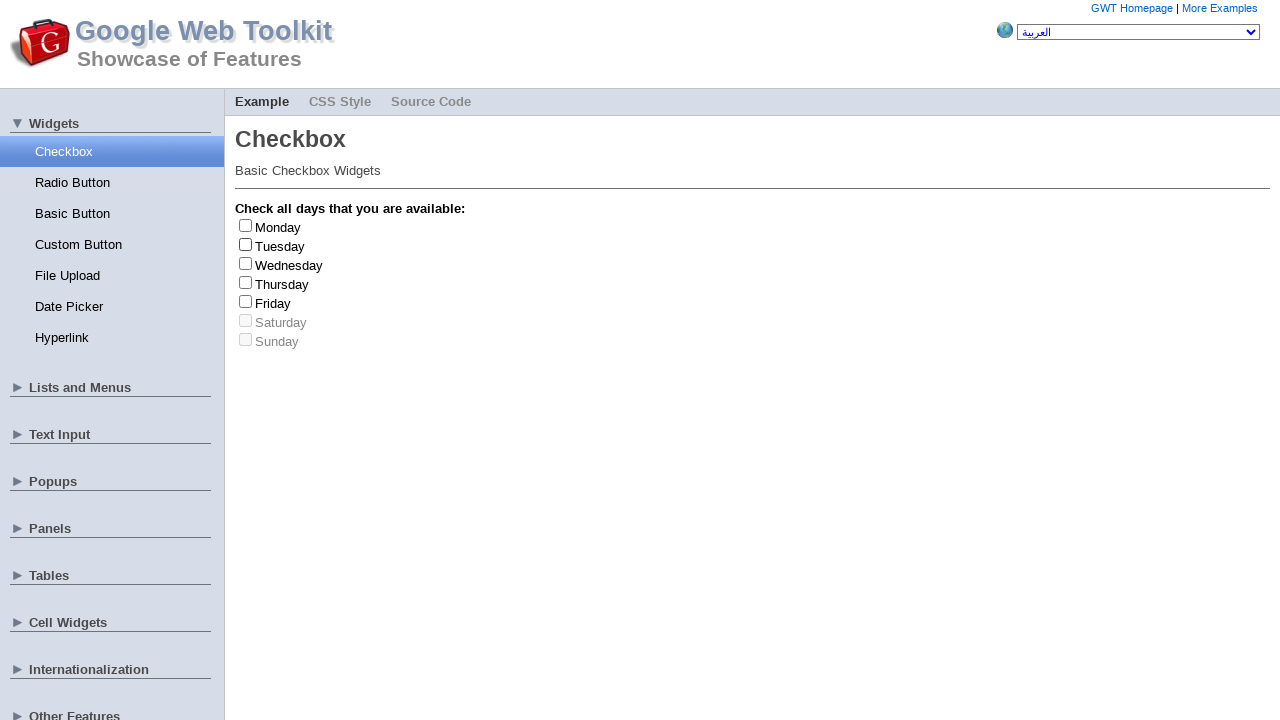

Waited 200ms after Tuesday checkbox uncheck
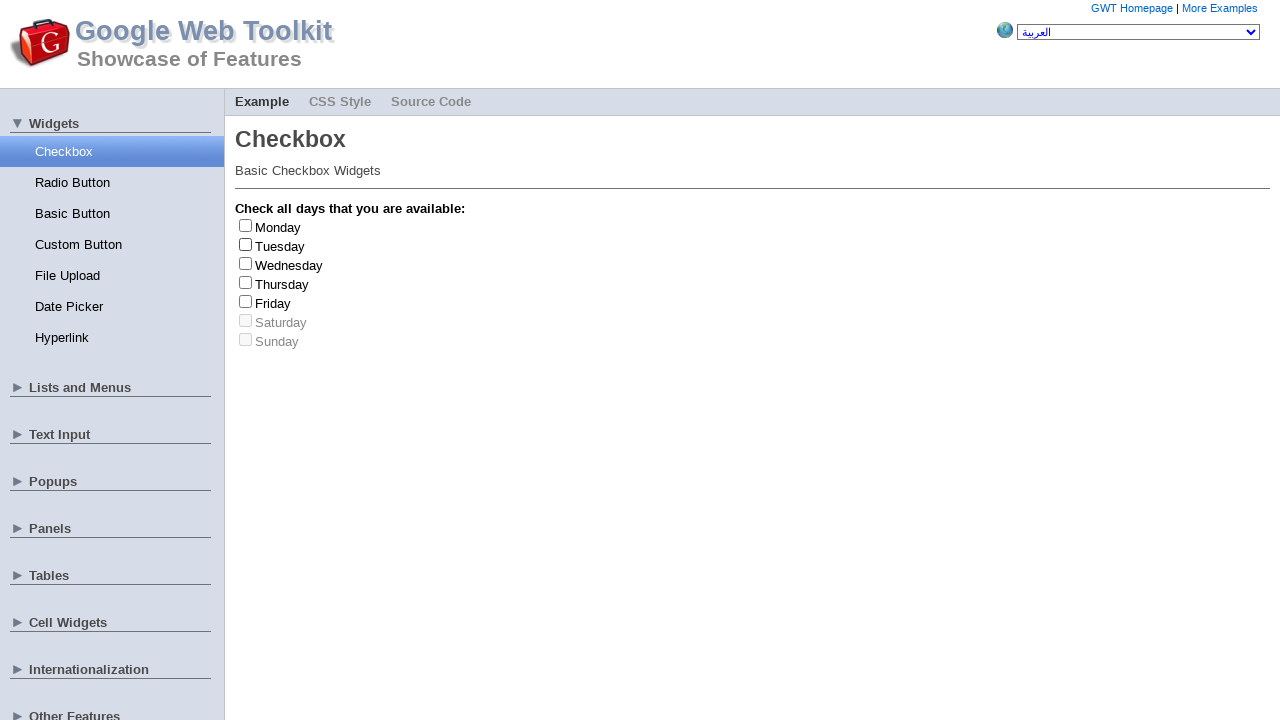

Clicked Wednesday checkbox (check) at (246, 263) on #gwt-debug-cwCheckBox-Wednesday-input
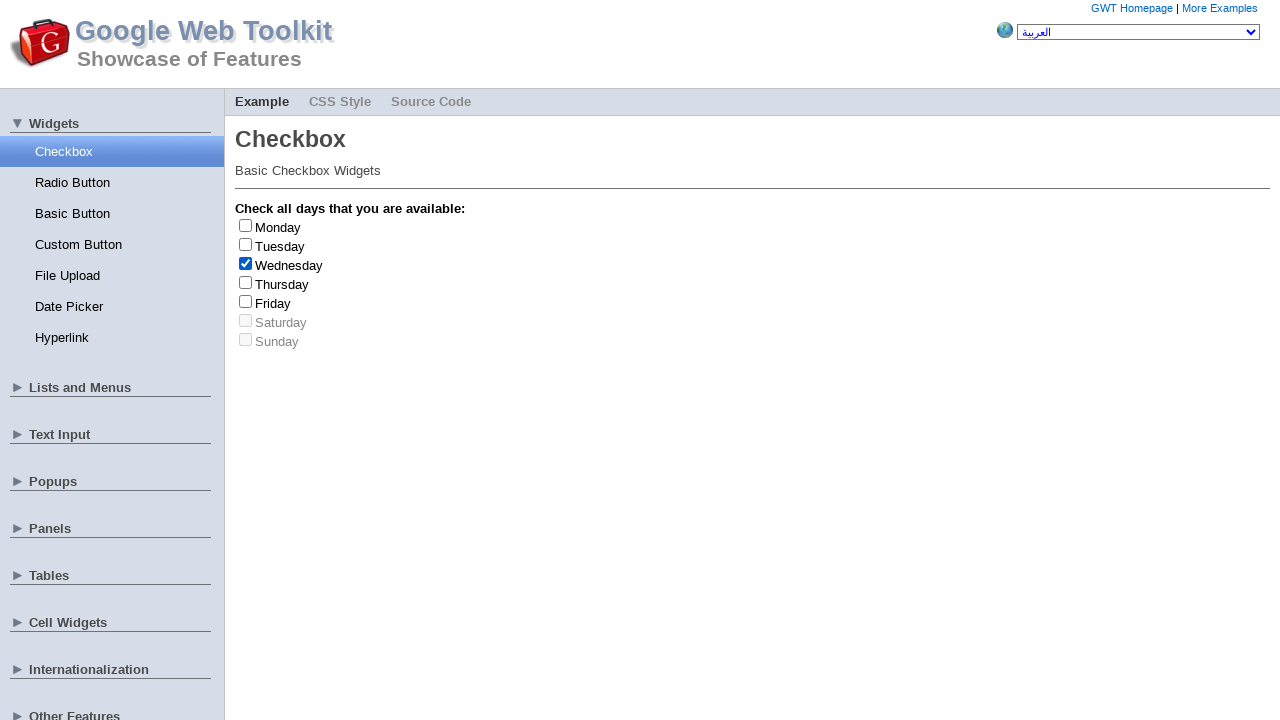

Waited 200ms after Wednesday checkbox check
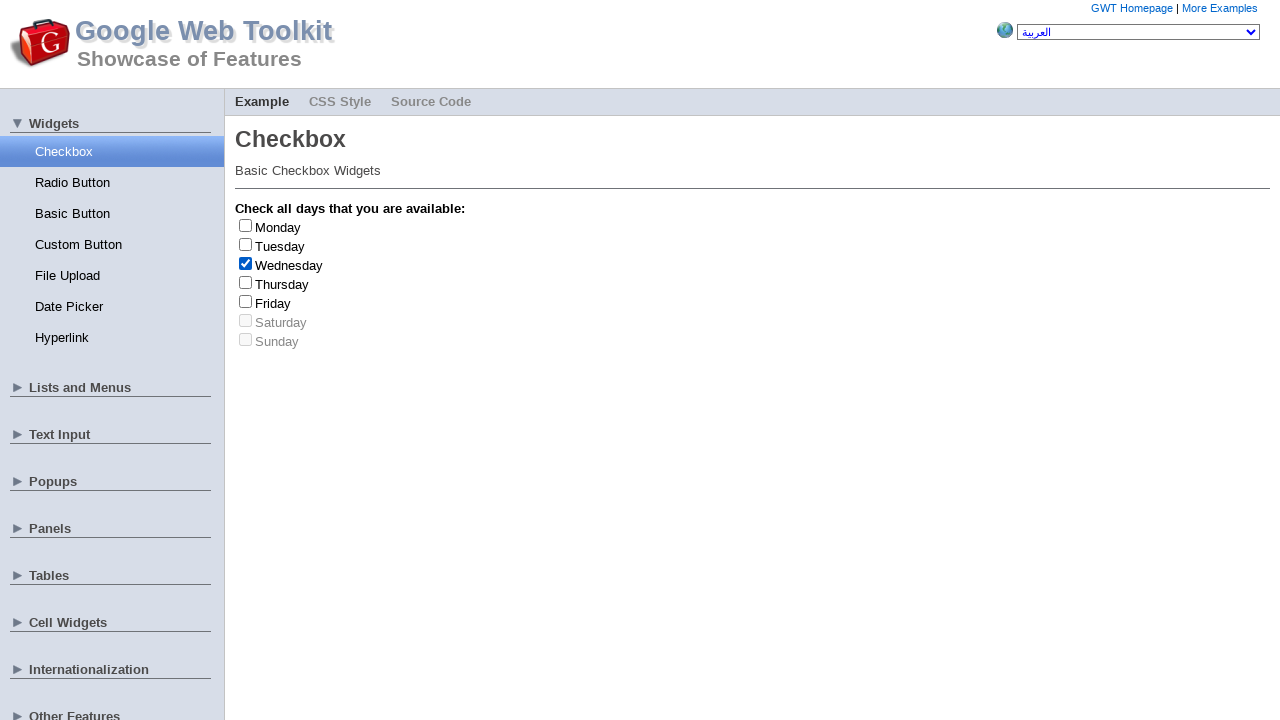

Clicked Wednesday checkbox (uncheck) at (246, 263) on #gwt-debug-cwCheckBox-Wednesday-input
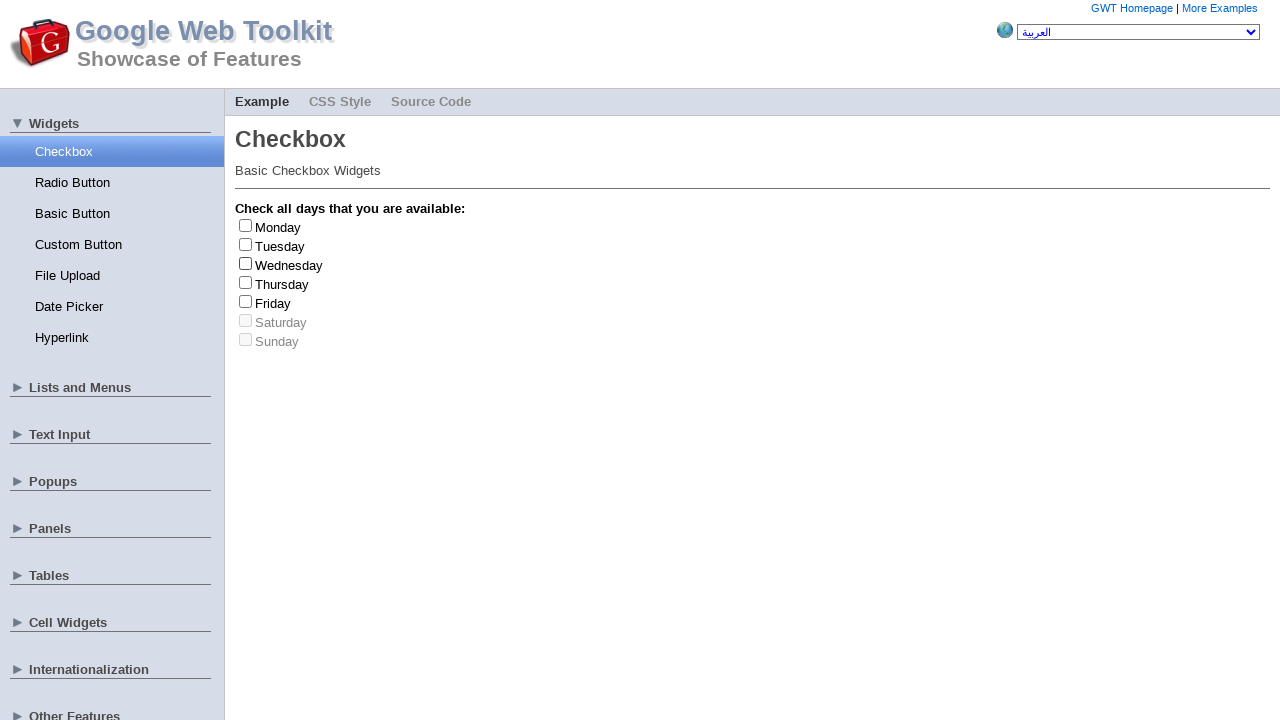

Waited 200ms after Wednesday checkbox uncheck
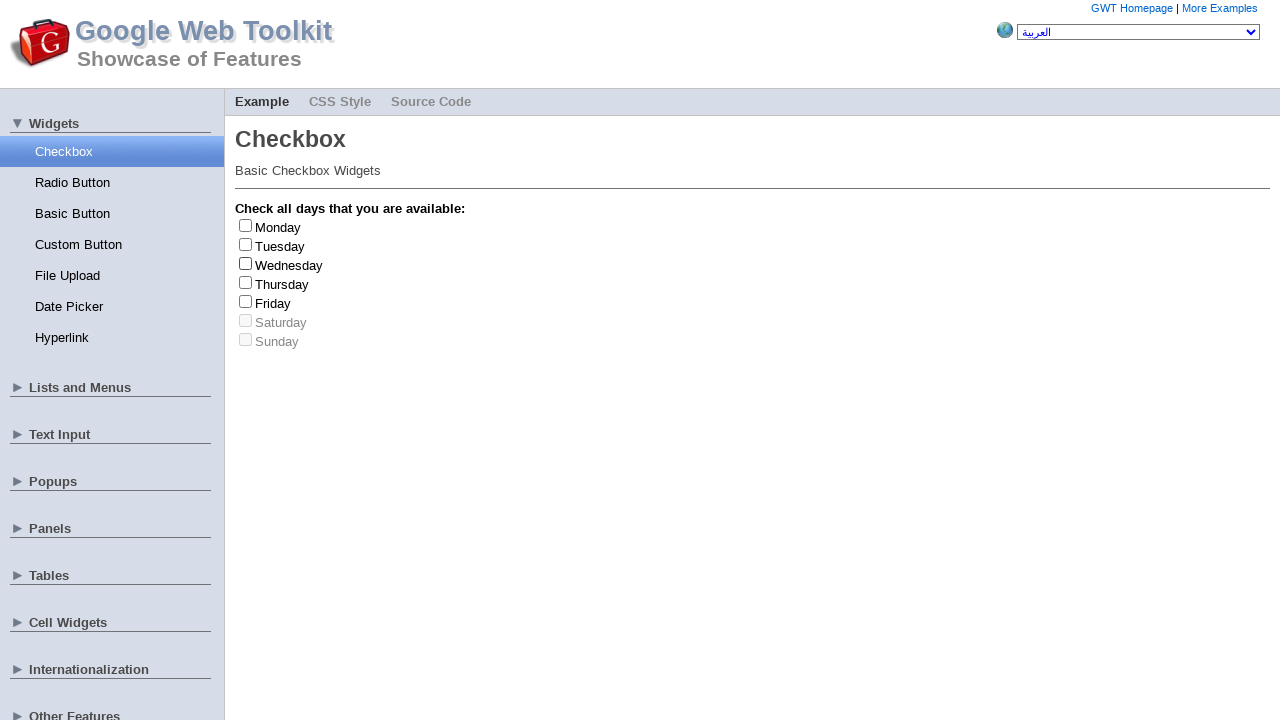

Clicked Tuesday checkbox (check) at (246, 244) on #gwt-debug-cwCheckBox-Tuesday-input
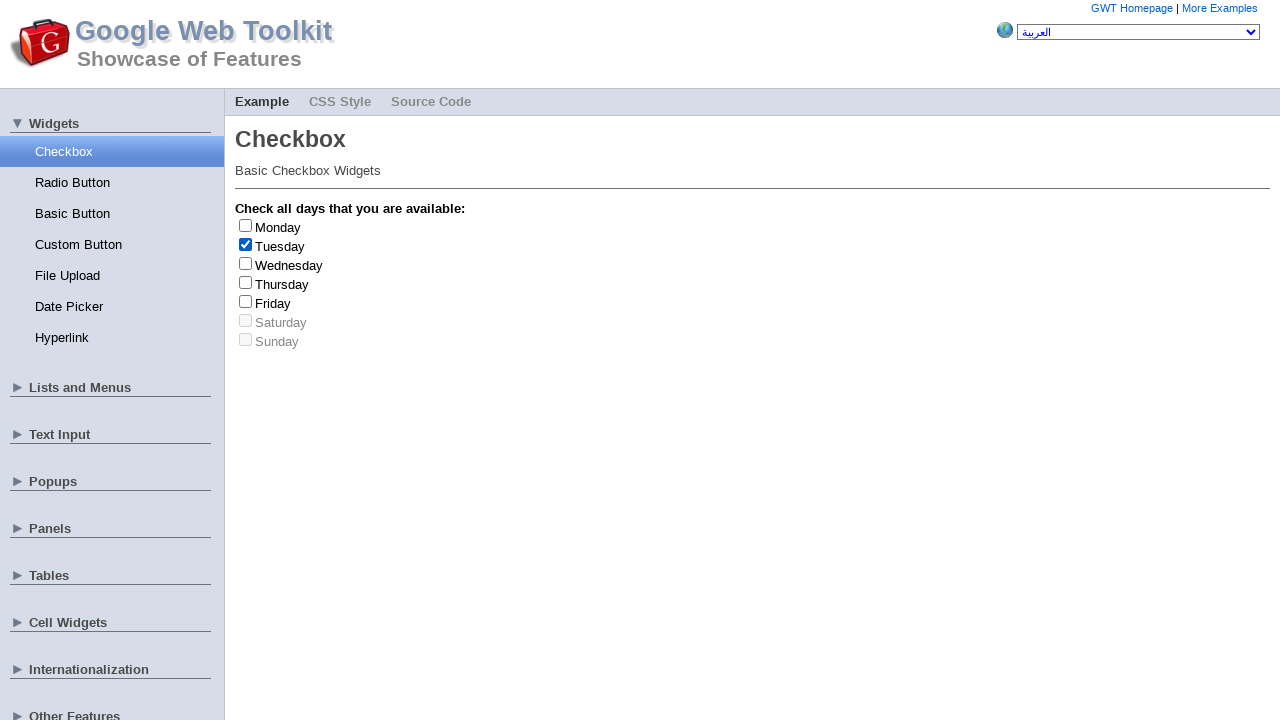

Waited 200ms after Tuesday checkbox check
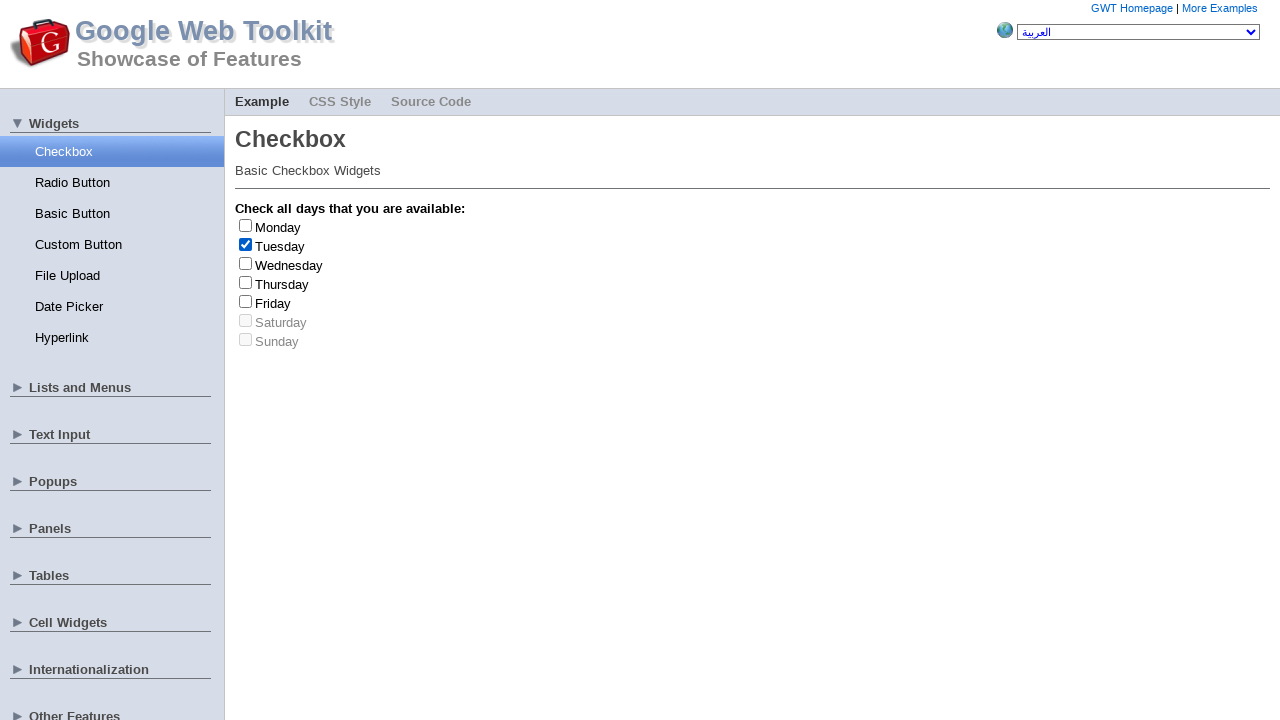

Clicked Tuesday checkbox (uncheck) at (246, 244) on #gwt-debug-cwCheckBox-Tuesday-input
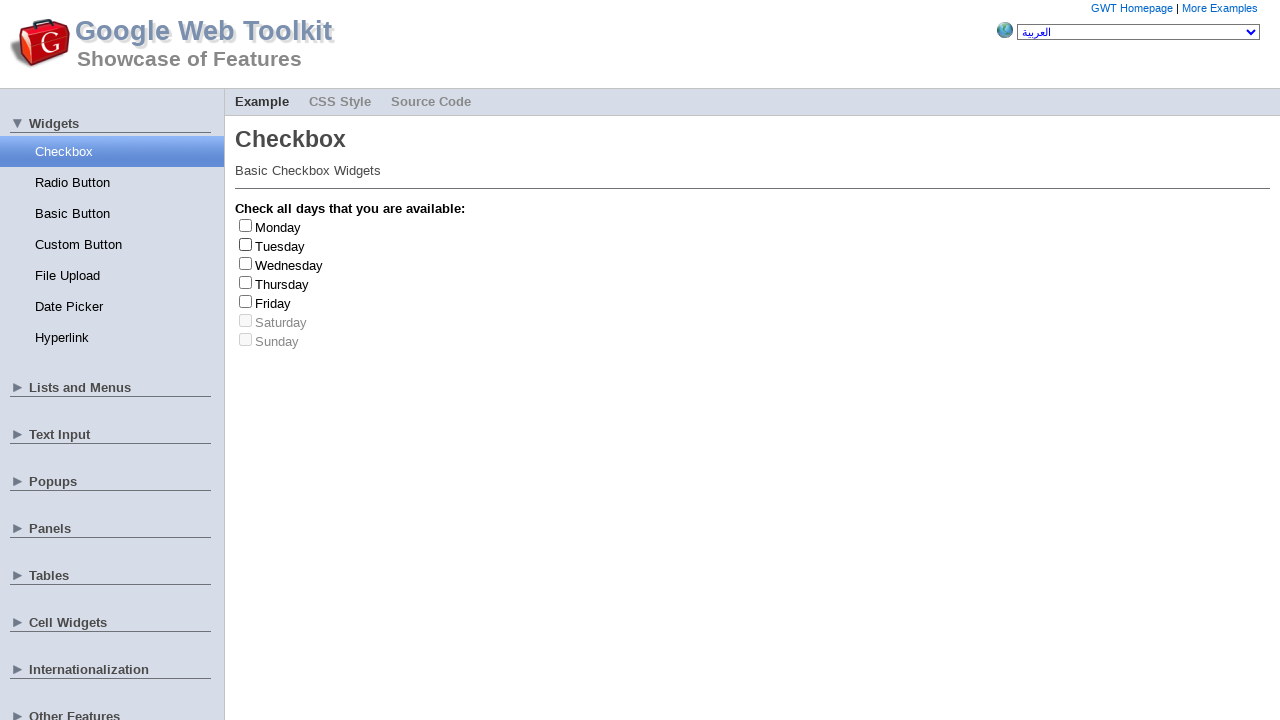

Waited 200ms after Tuesday checkbox uncheck
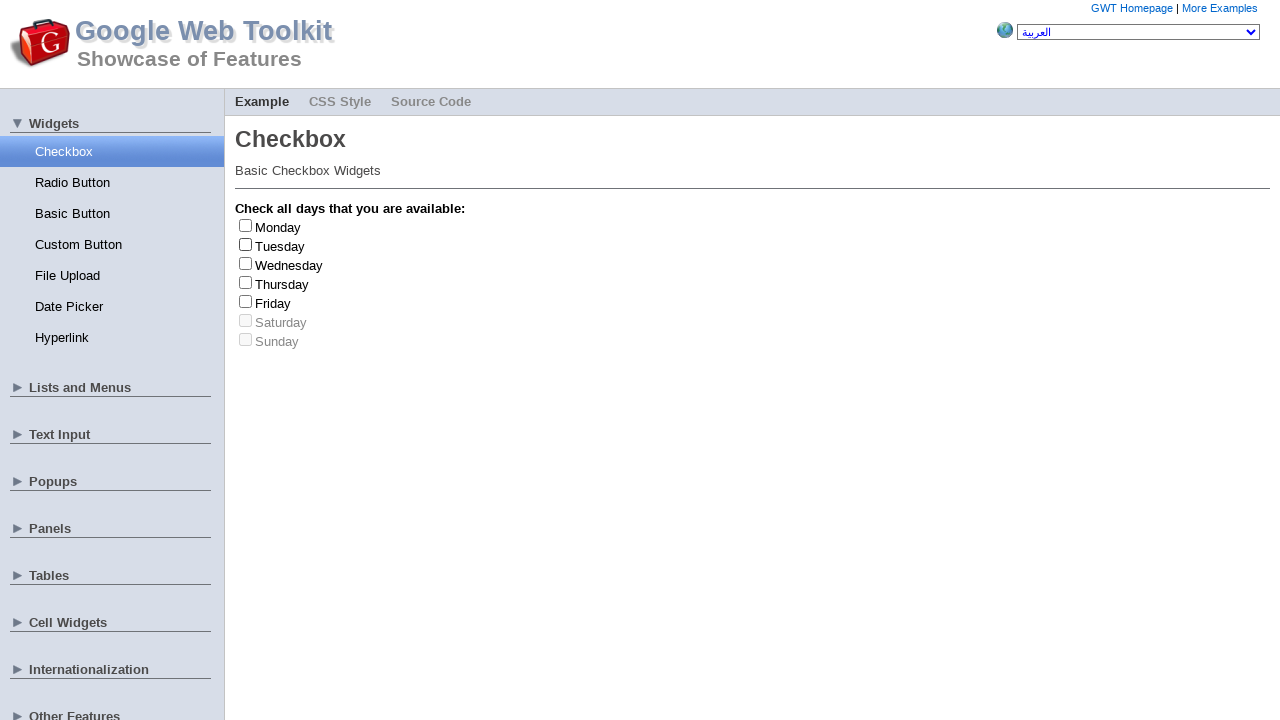

Clicked Thursday checkbox (check) at (246, 282) on #gwt-debug-cwCheckBox-Thursday-input
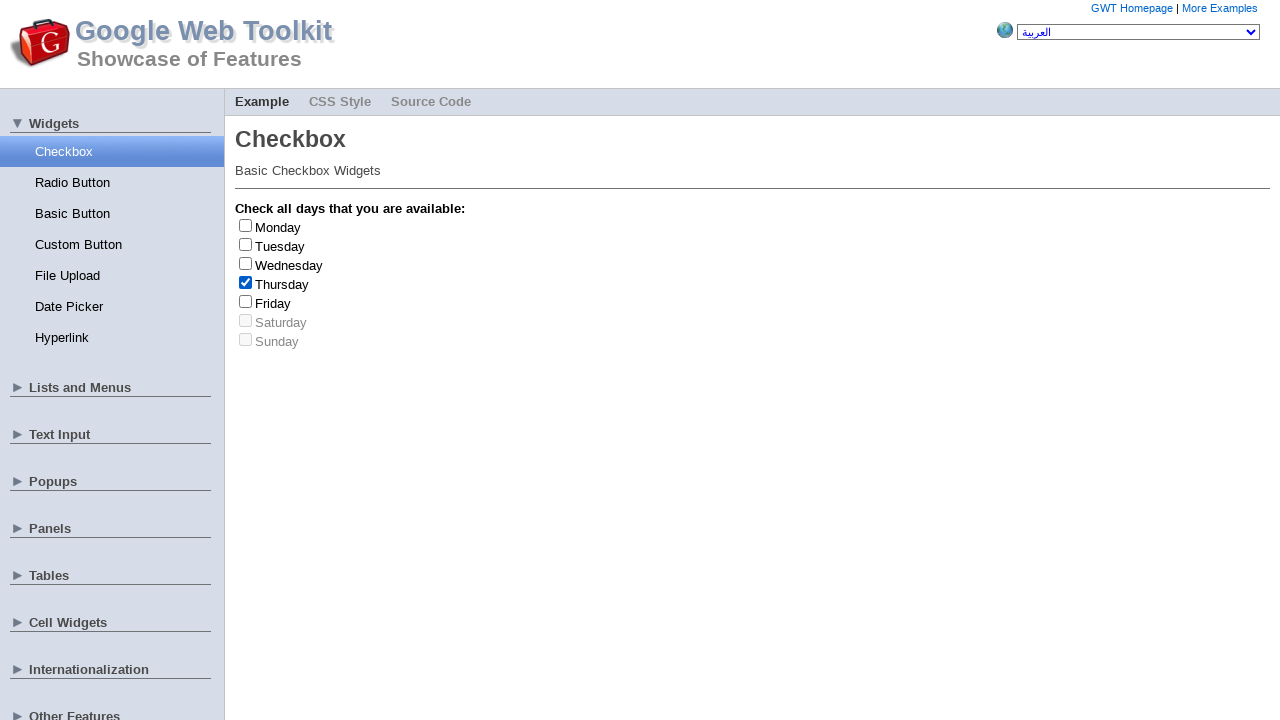

Waited 200ms after Thursday checkbox check
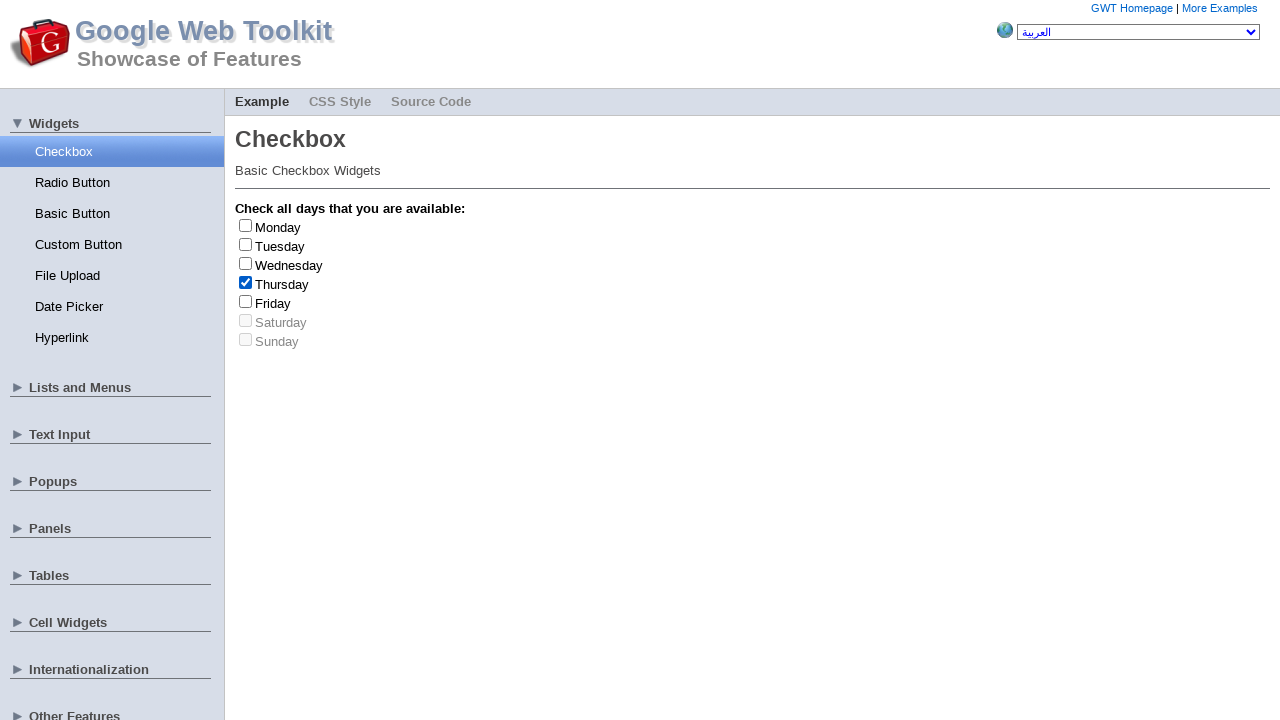

Clicked Thursday checkbox (uncheck) at (246, 282) on #gwt-debug-cwCheckBox-Thursday-input
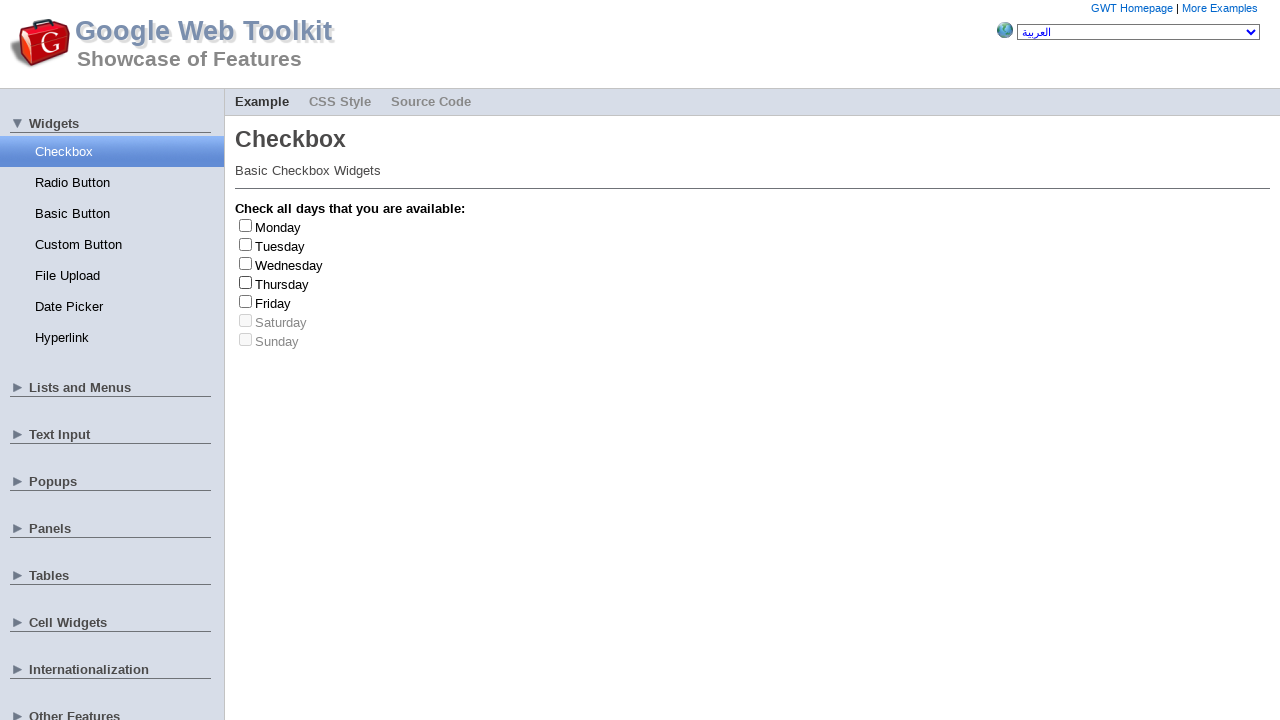

Waited 200ms after Thursday checkbox uncheck
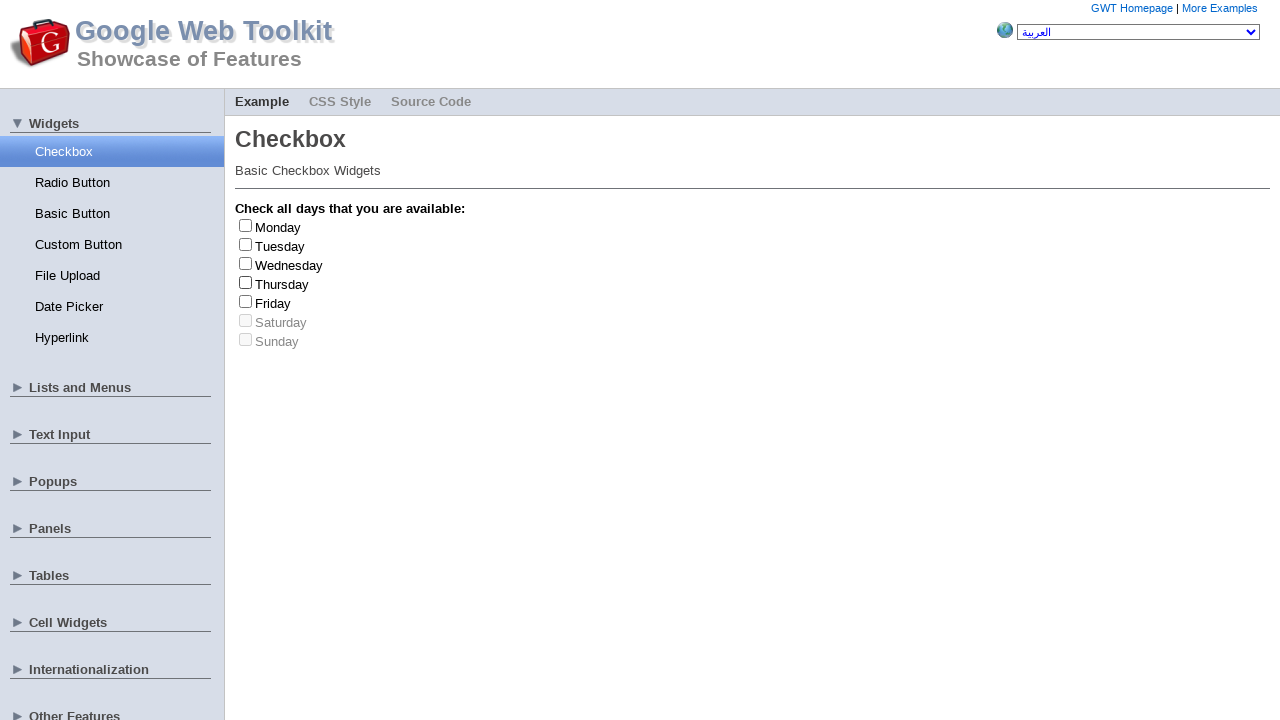

Clicked Wednesday checkbox (check) at (246, 263) on #gwt-debug-cwCheckBox-Wednesday-input
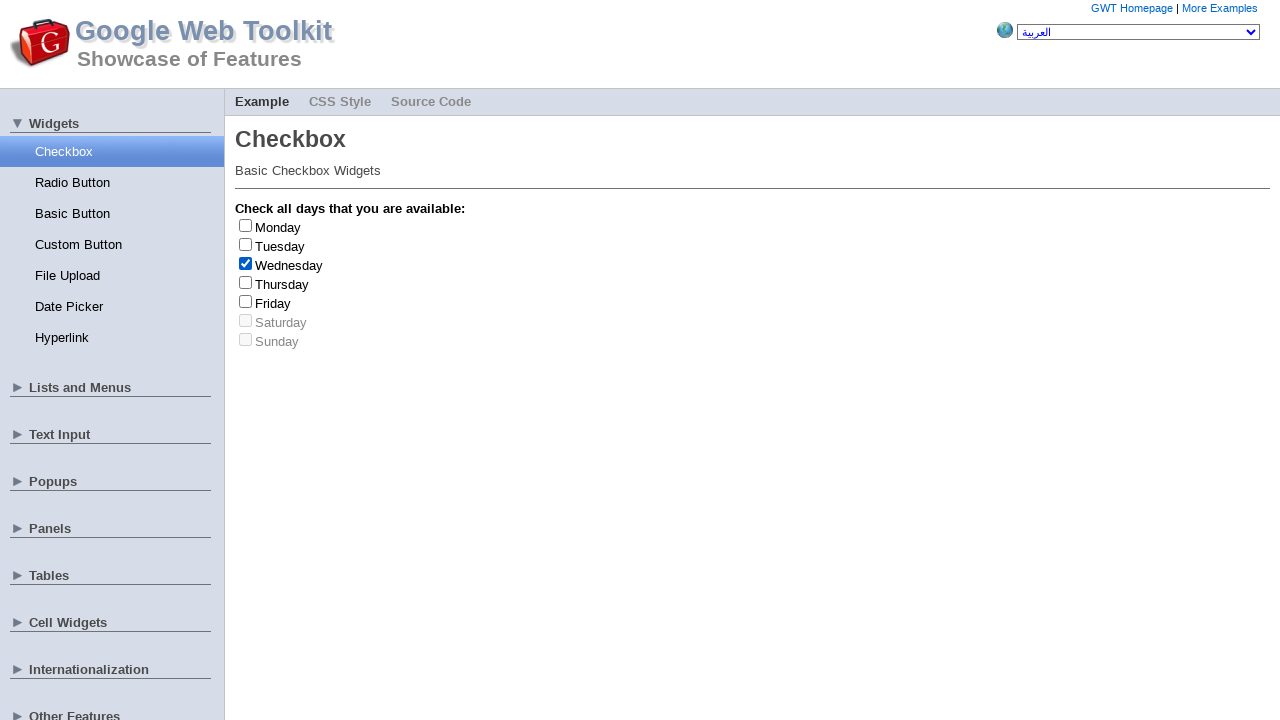

Waited 200ms after Wednesday checkbox check
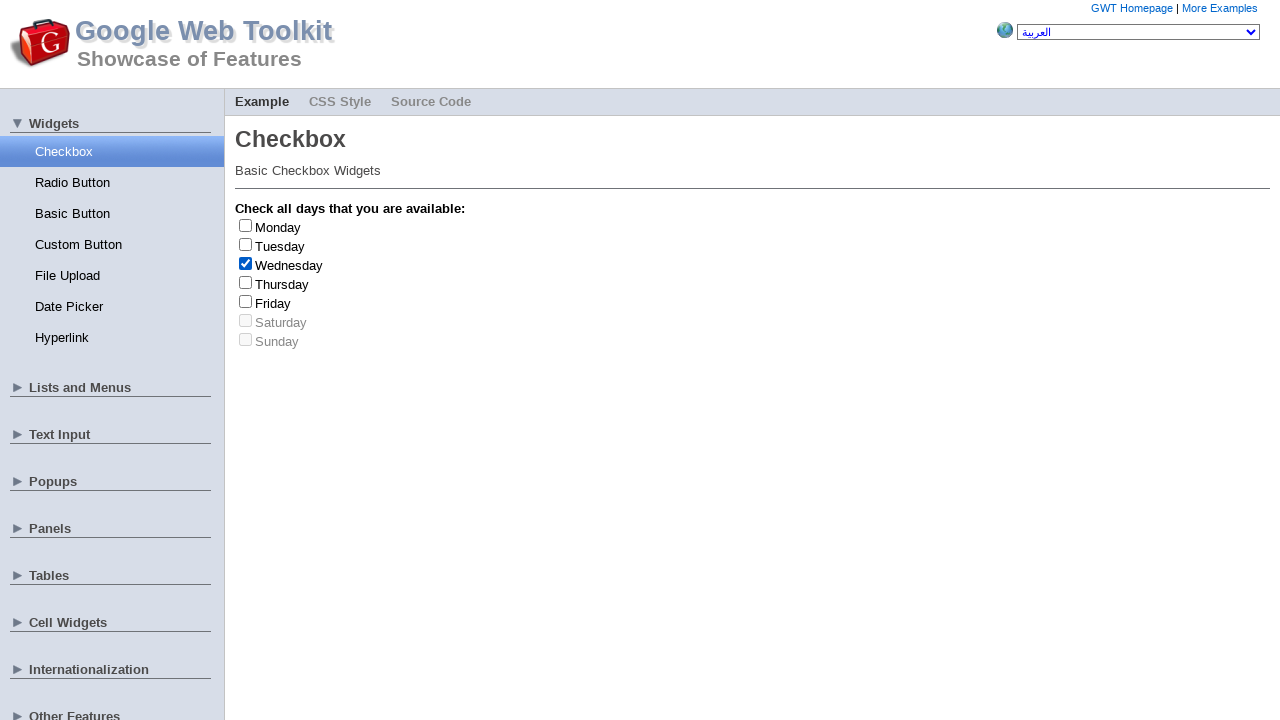

Clicked Wednesday checkbox (uncheck) at (246, 263) on #gwt-debug-cwCheckBox-Wednesday-input
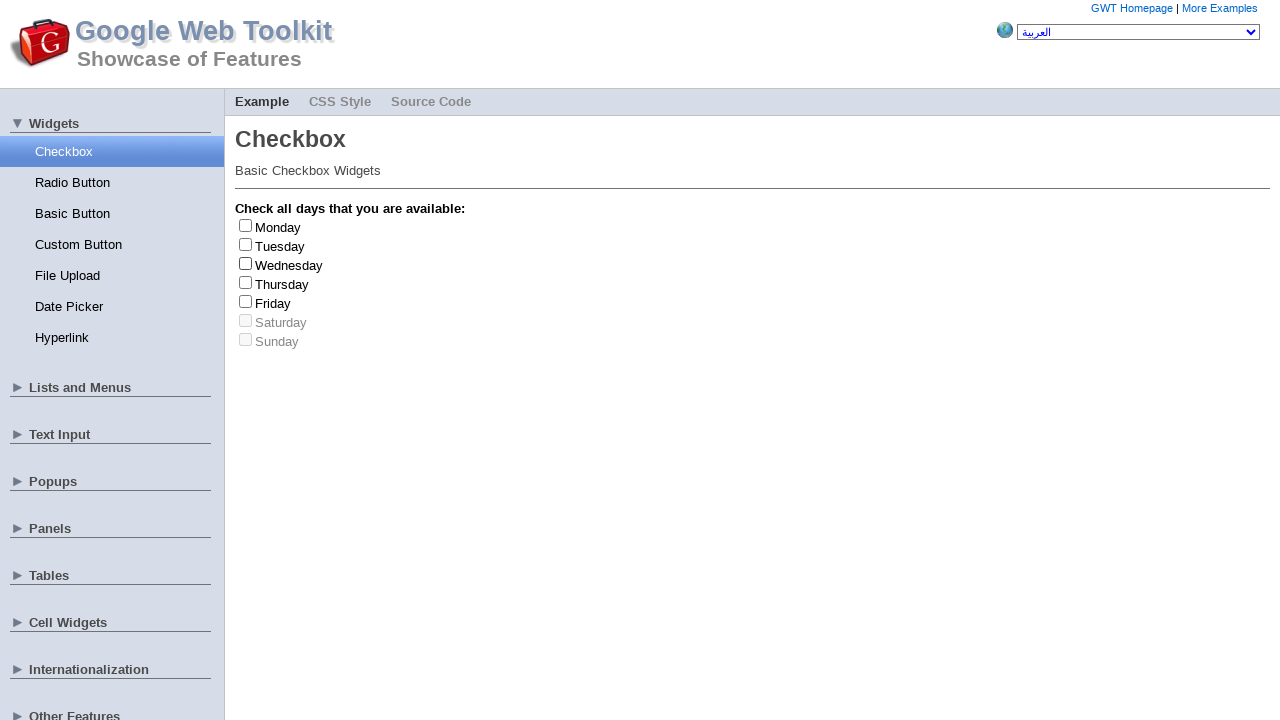

Waited 200ms after Wednesday checkbox uncheck
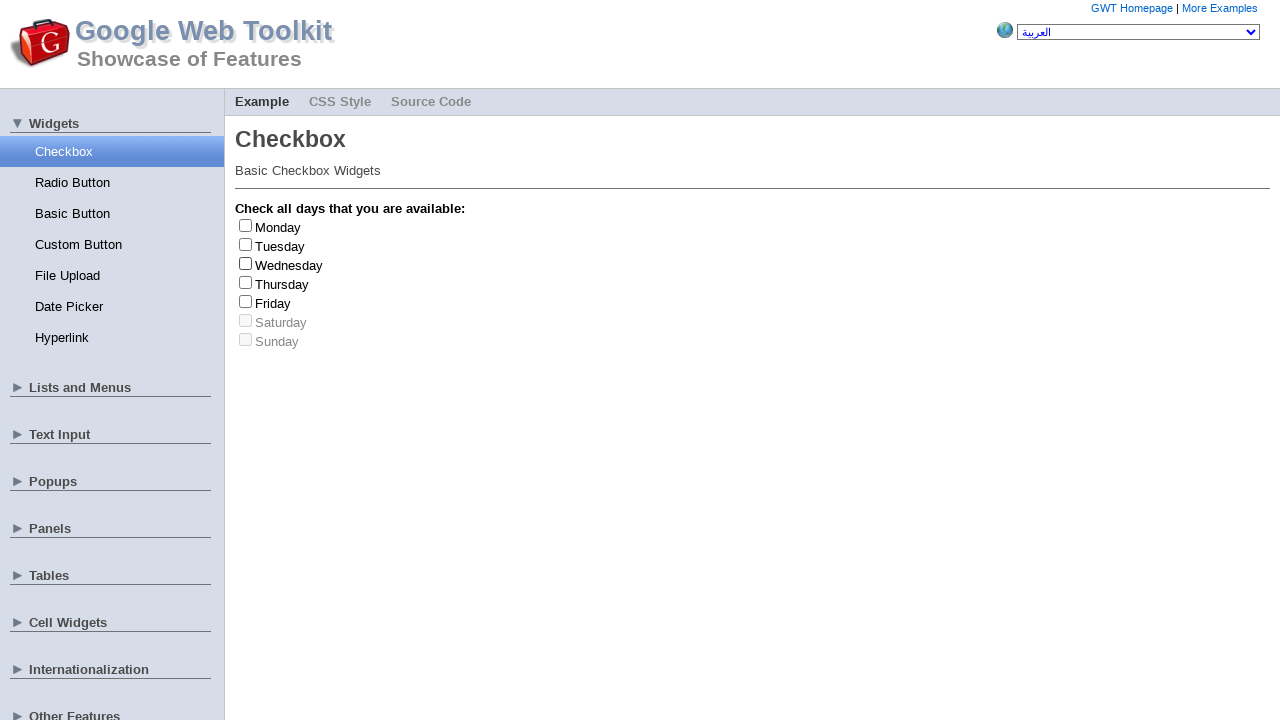

Clicked Monday checkbox (check) at (246, 225) on #gwt-debug-cwCheckBox-Monday-input
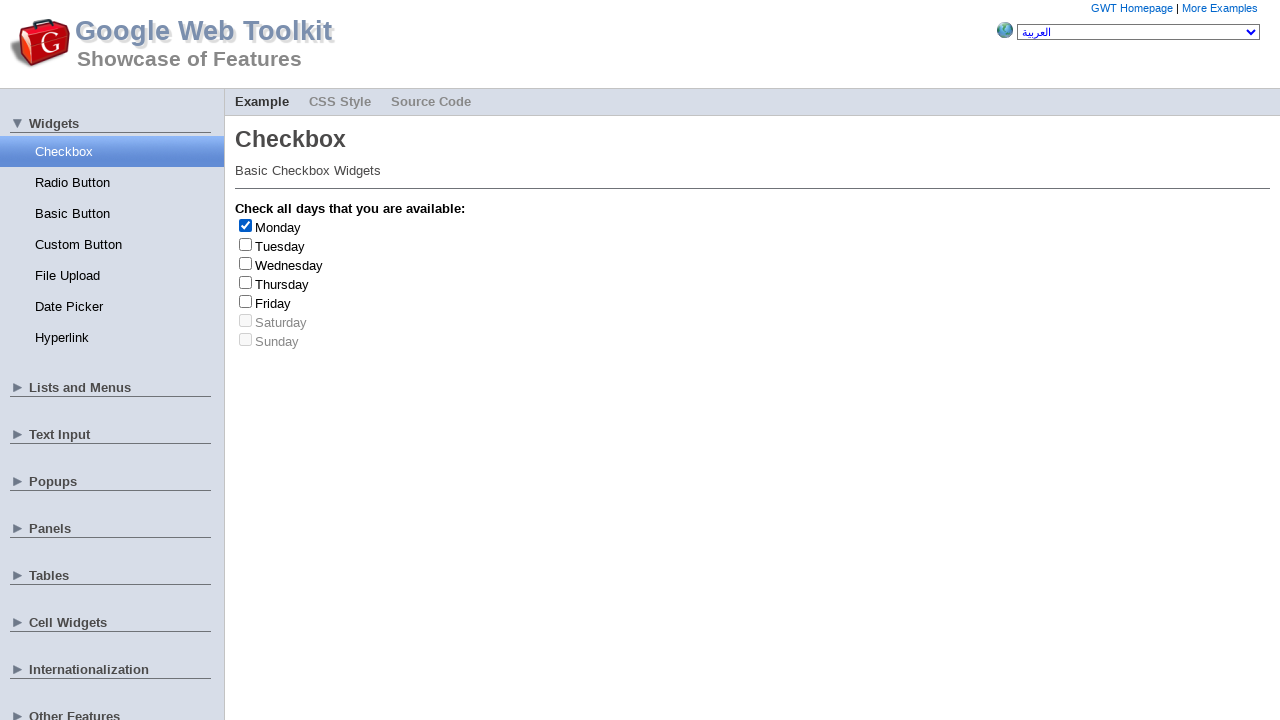

Waited 200ms after Monday checkbox check
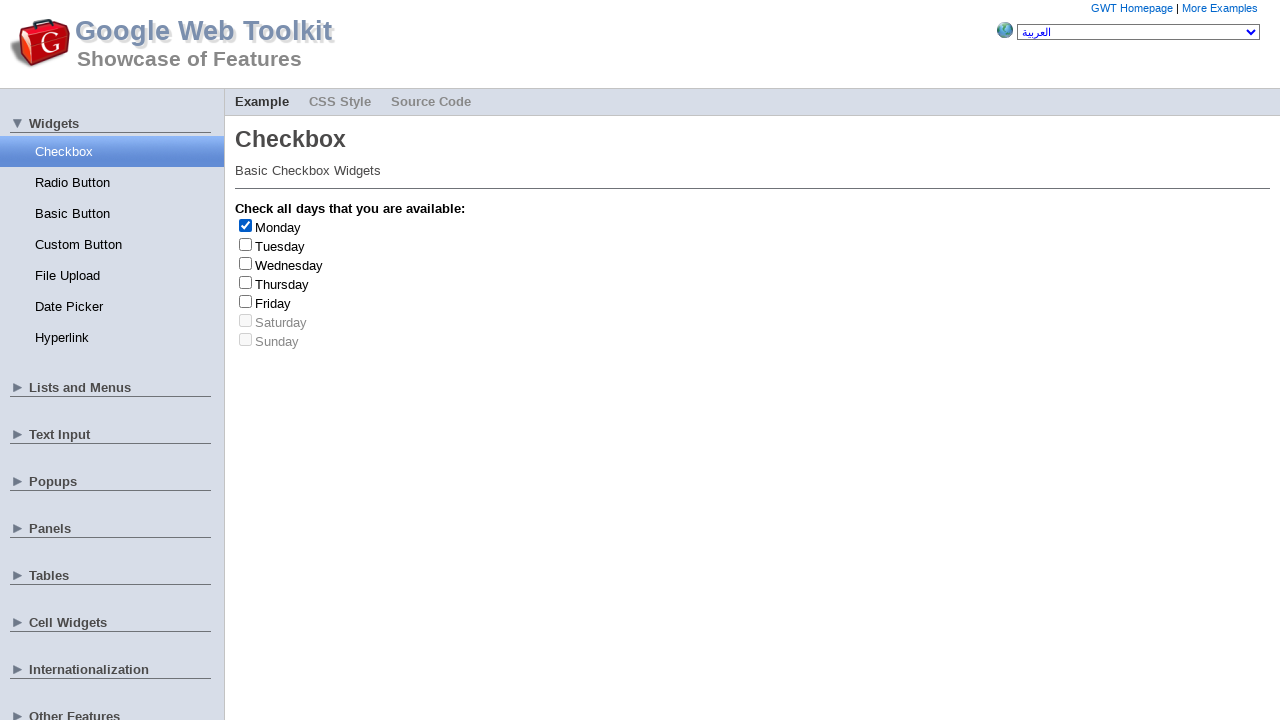

Clicked Monday checkbox (uncheck) at (246, 225) on #gwt-debug-cwCheckBox-Monday-input
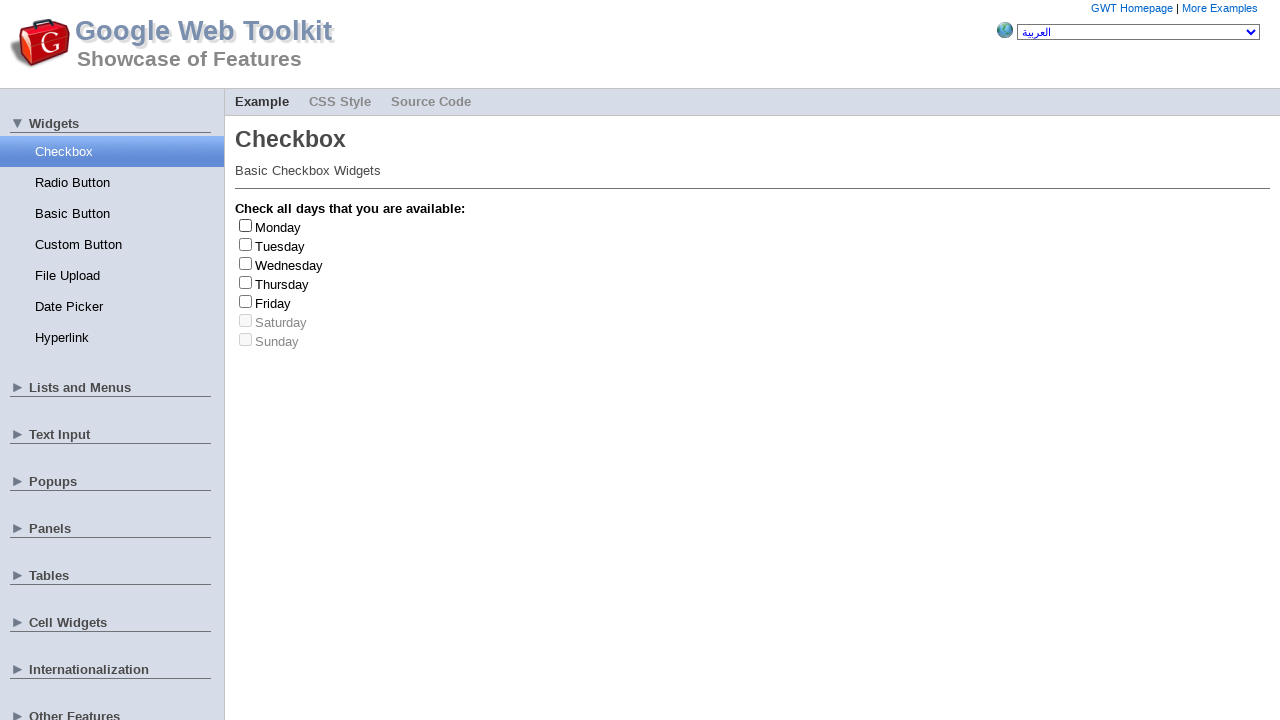

Waited 200ms after Monday checkbox uncheck
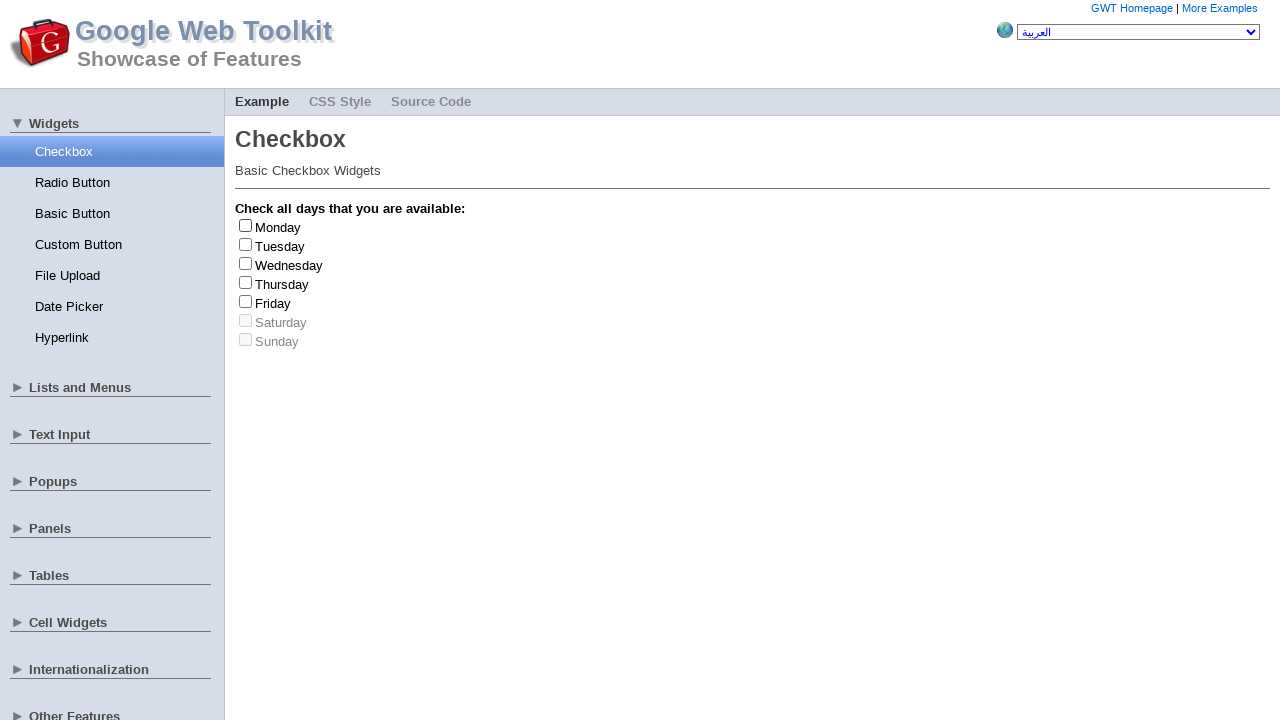

Clicked Wednesday checkbox (check) at (246, 263) on #gwt-debug-cwCheckBox-Wednesday-input
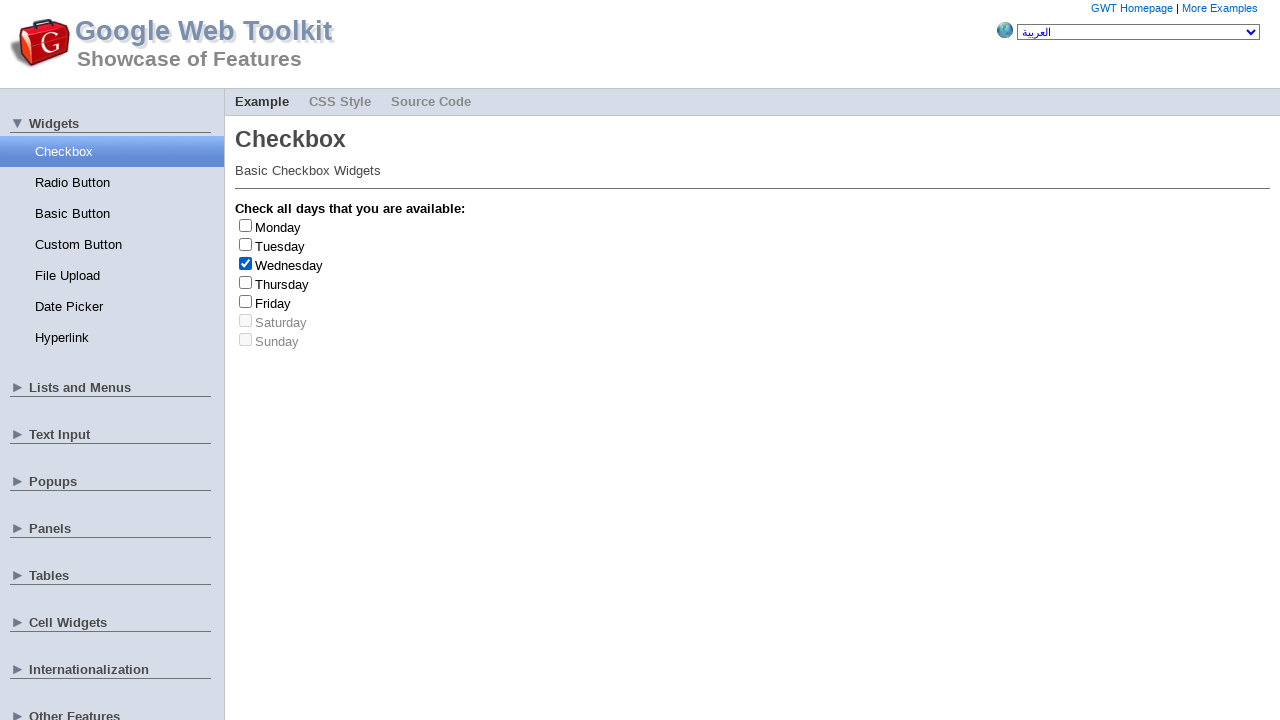

Waited 200ms after Wednesday checkbox check
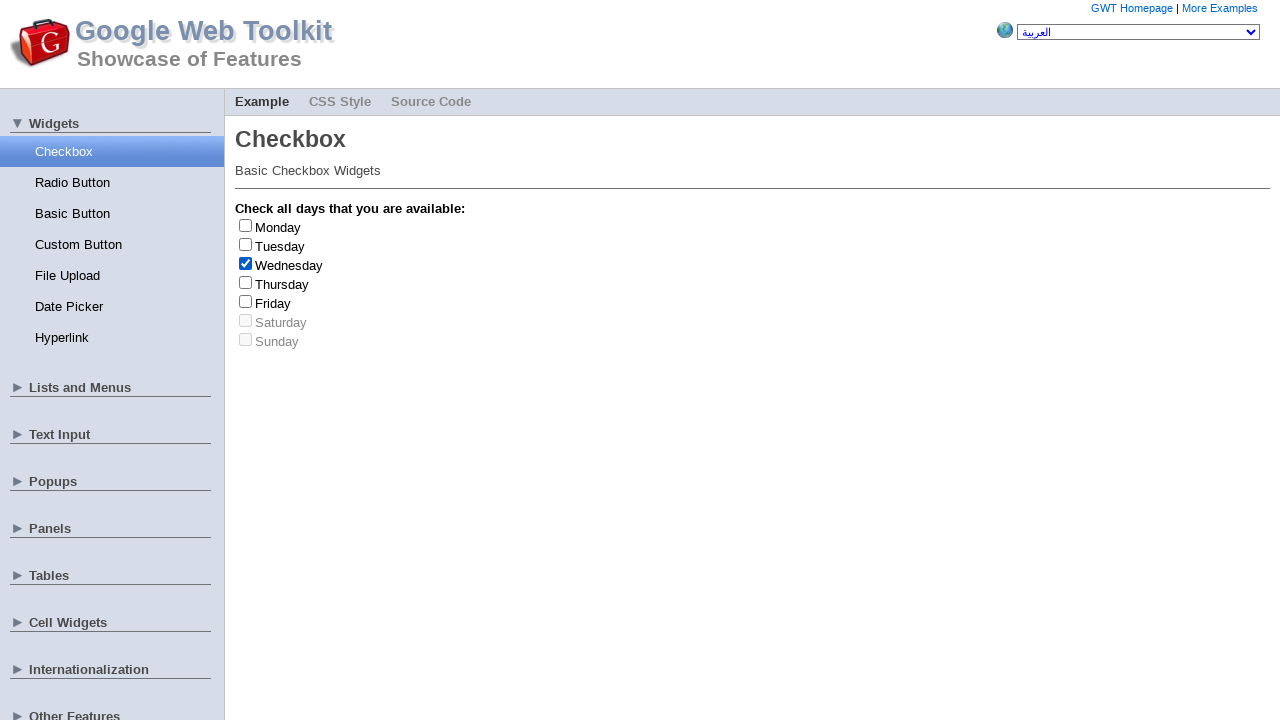

Clicked Wednesday checkbox (uncheck) at (246, 263) on #gwt-debug-cwCheckBox-Wednesday-input
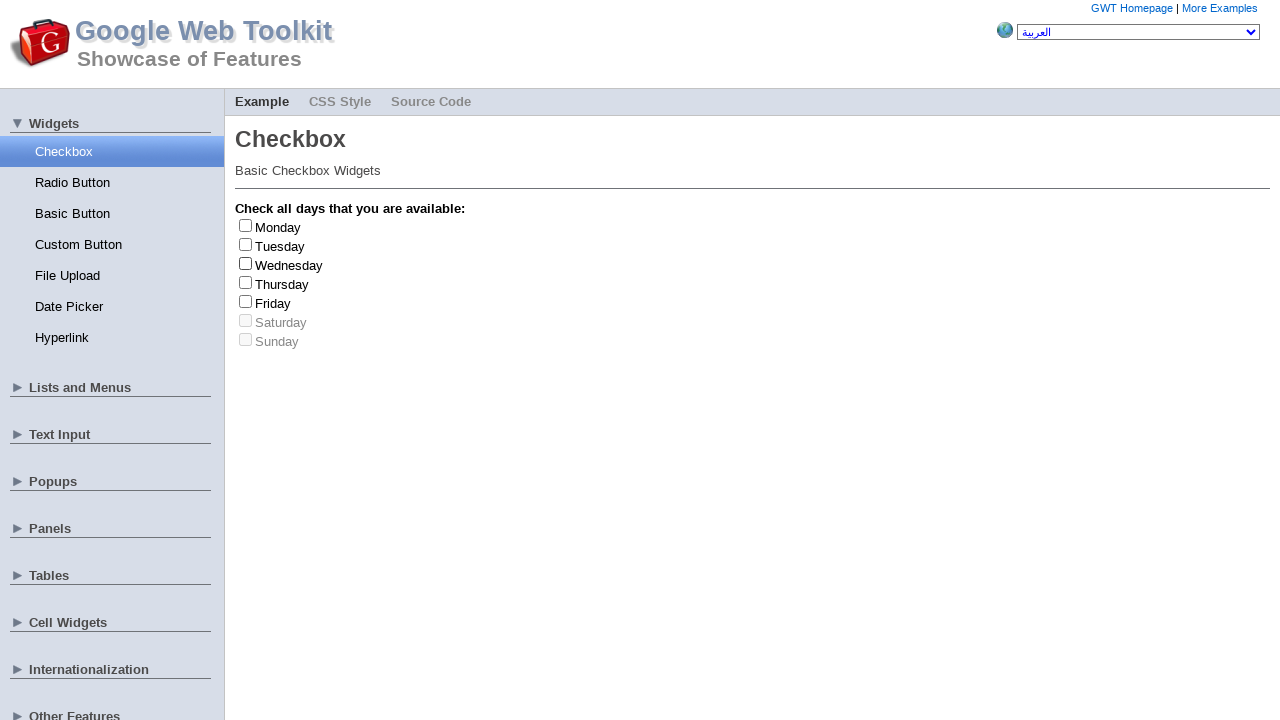

Waited 200ms after Wednesday checkbox uncheck
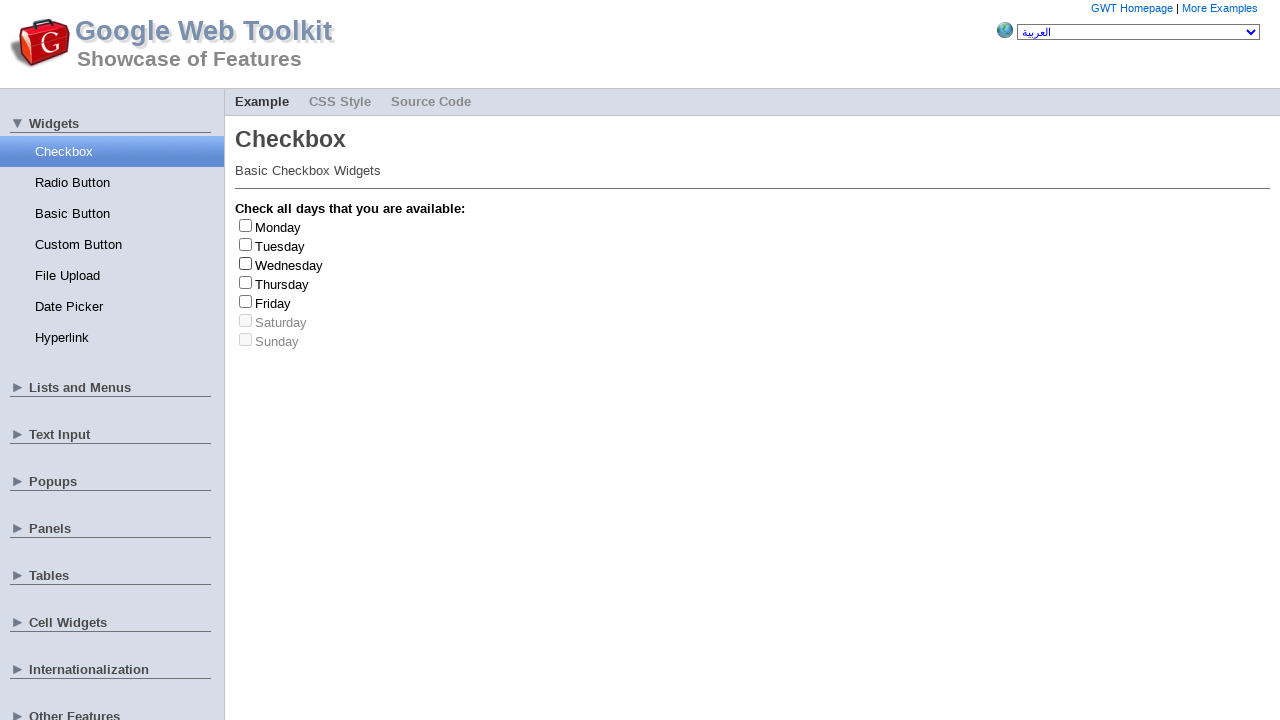

Clicked Monday checkbox (check) at (246, 225) on #gwt-debug-cwCheckBox-Monday-input
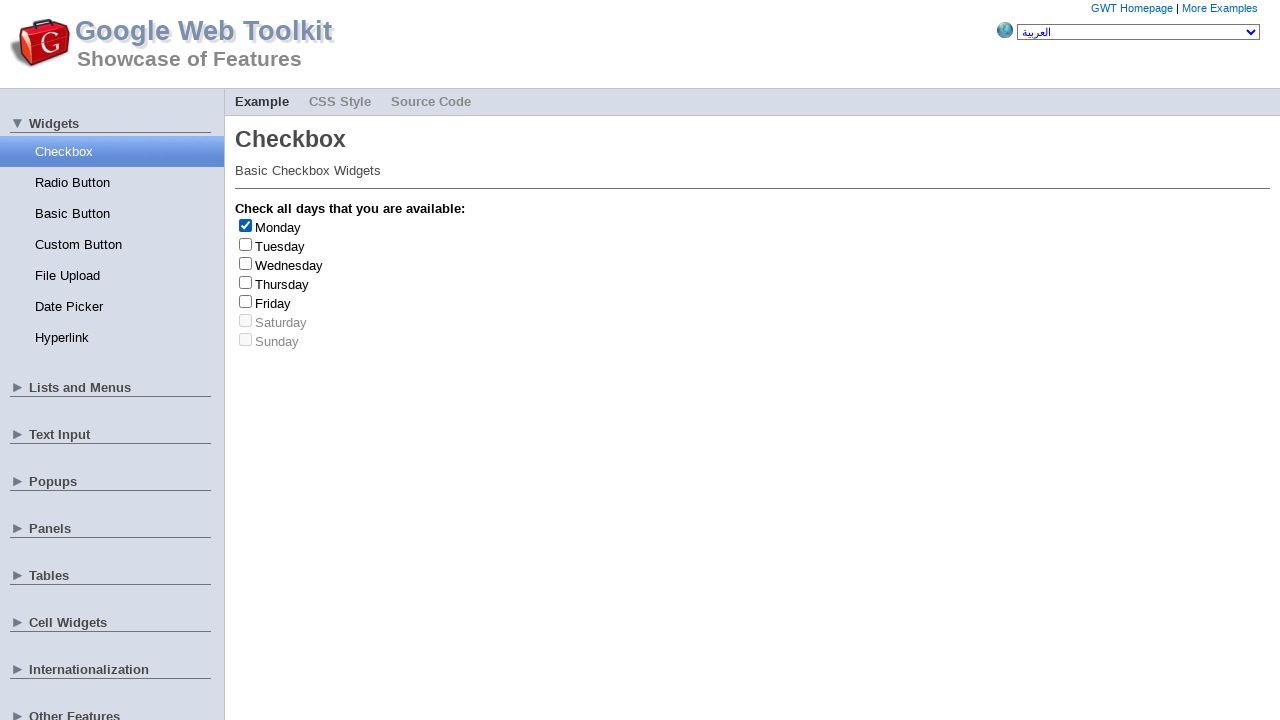

Waited 200ms after Monday checkbox check
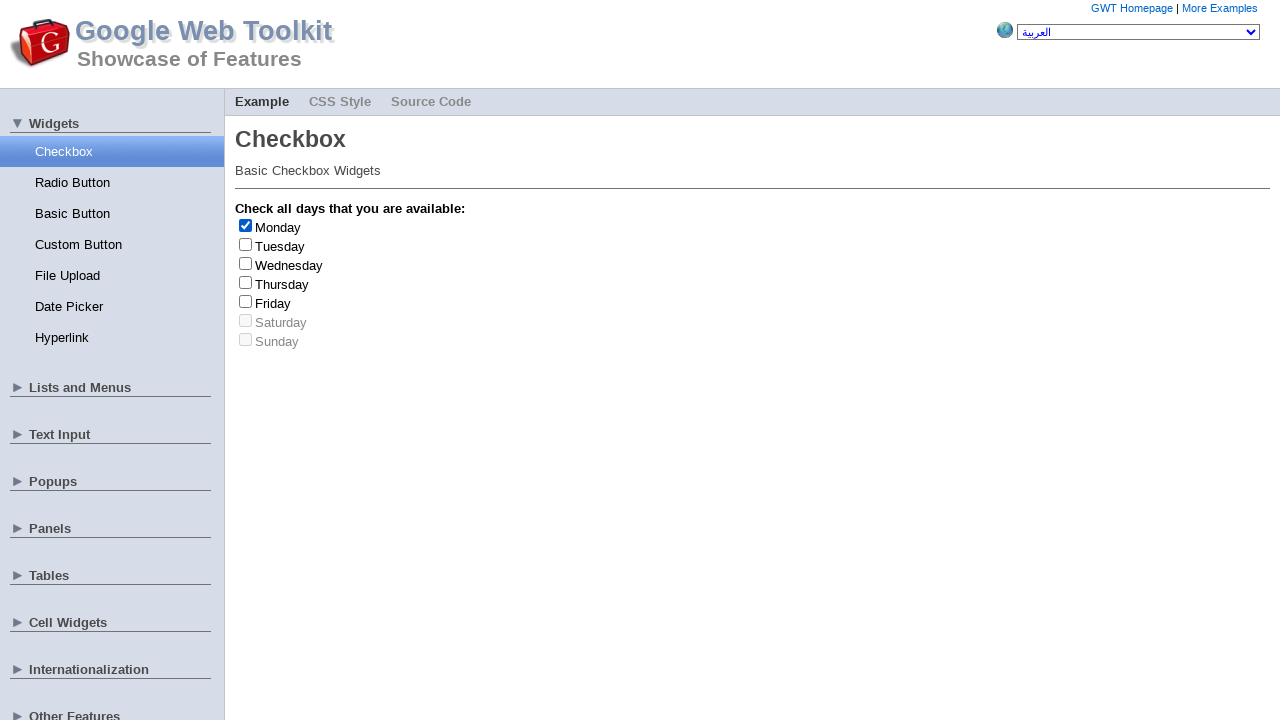

Clicked Monday checkbox (uncheck) at (246, 225) on #gwt-debug-cwCheckBox-Monday-input
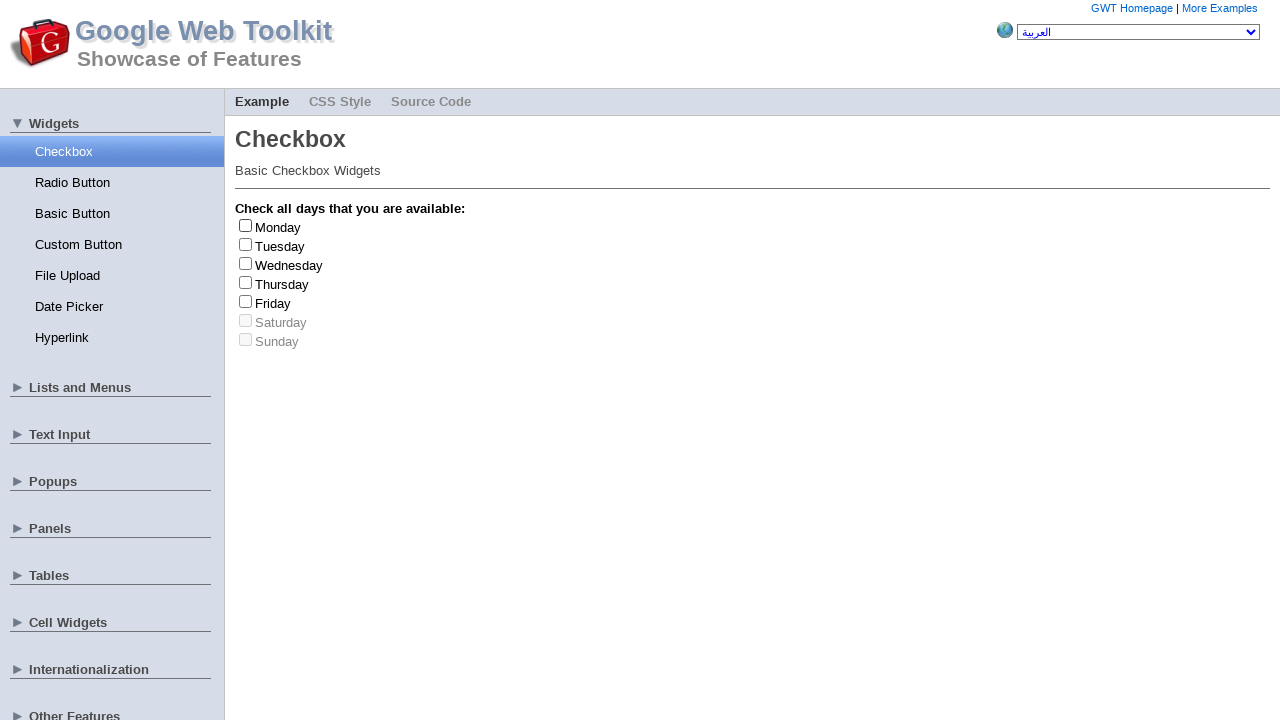

Waited 200ms after Monday checkbox uncheck
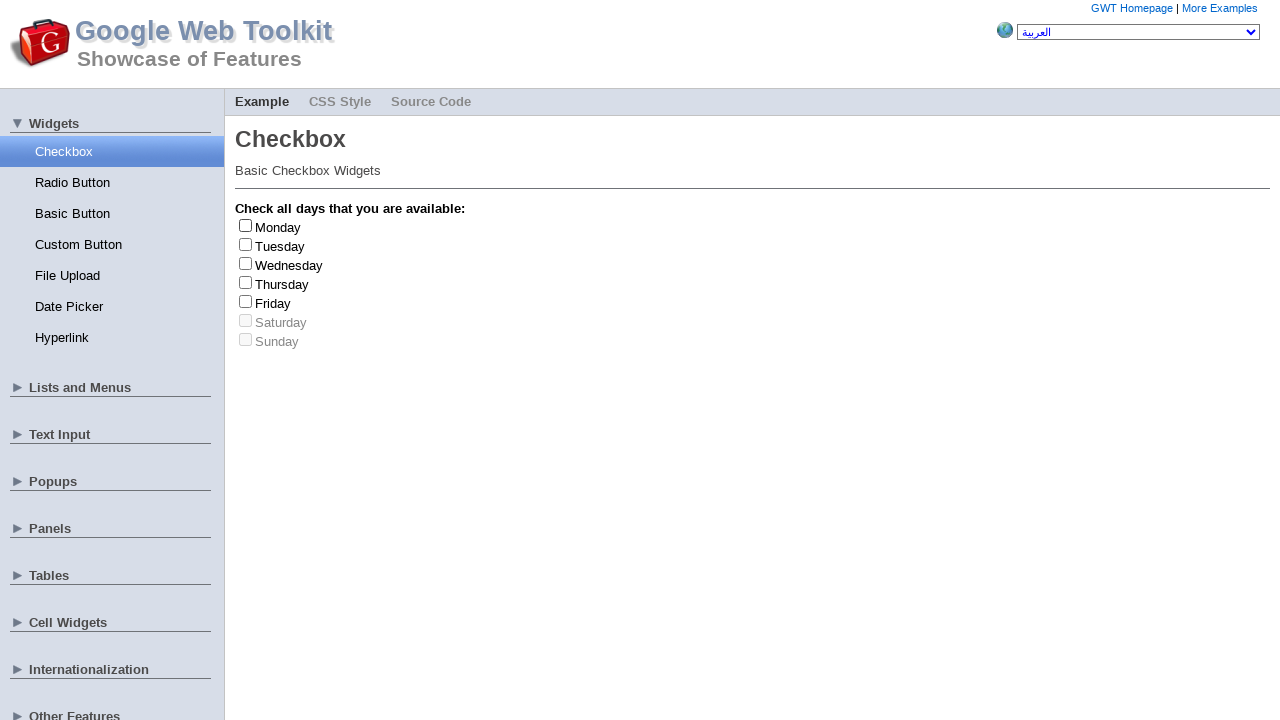

Clicked Monday checkbox (check) at (246, 225) on #gwt-debug-cwCheckBox-Monday-input
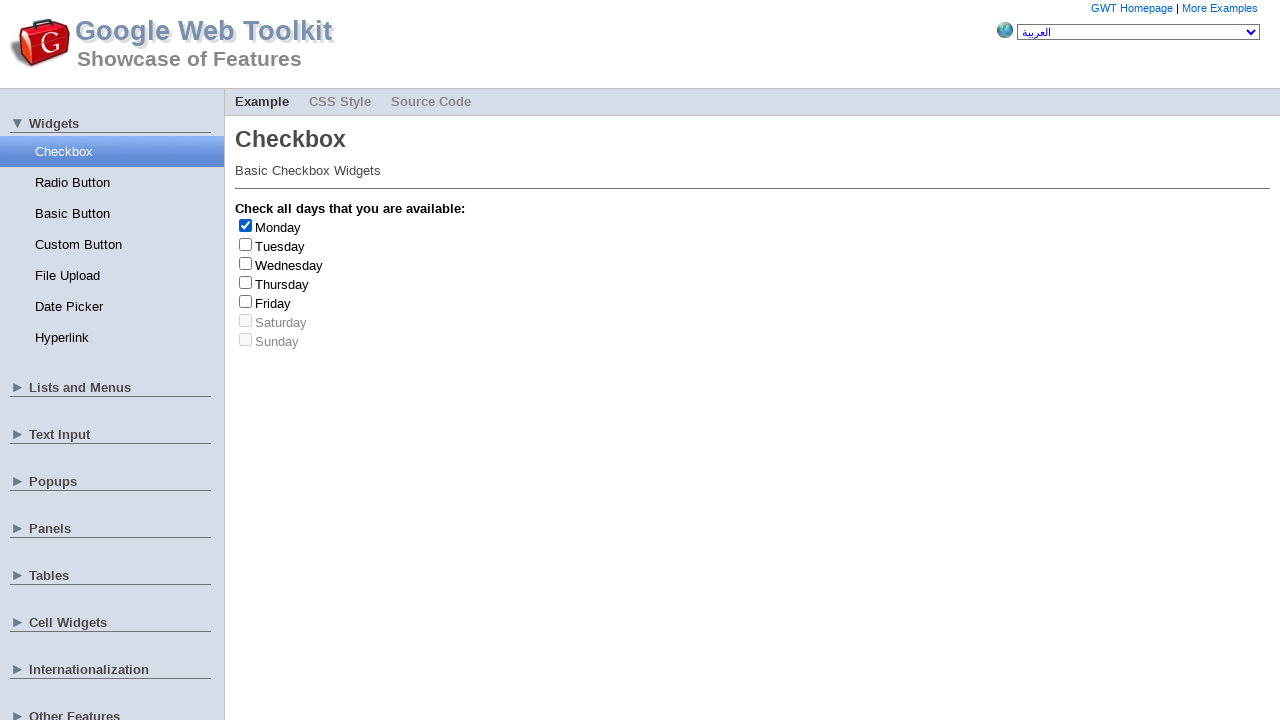

Waited 200ms after Monday checkbox check
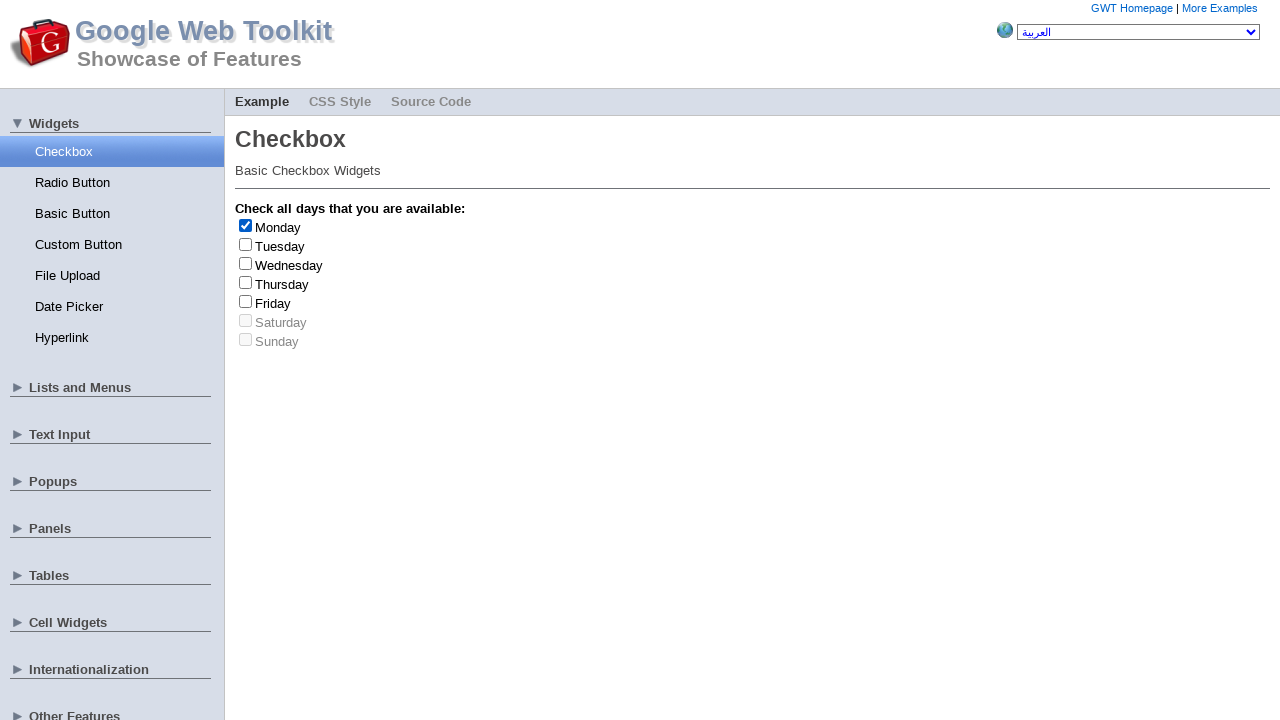

Clicked Monday checkbox (uncheck) at (246, 225) on #gwt-debug-cwCheckBox-Monday-input
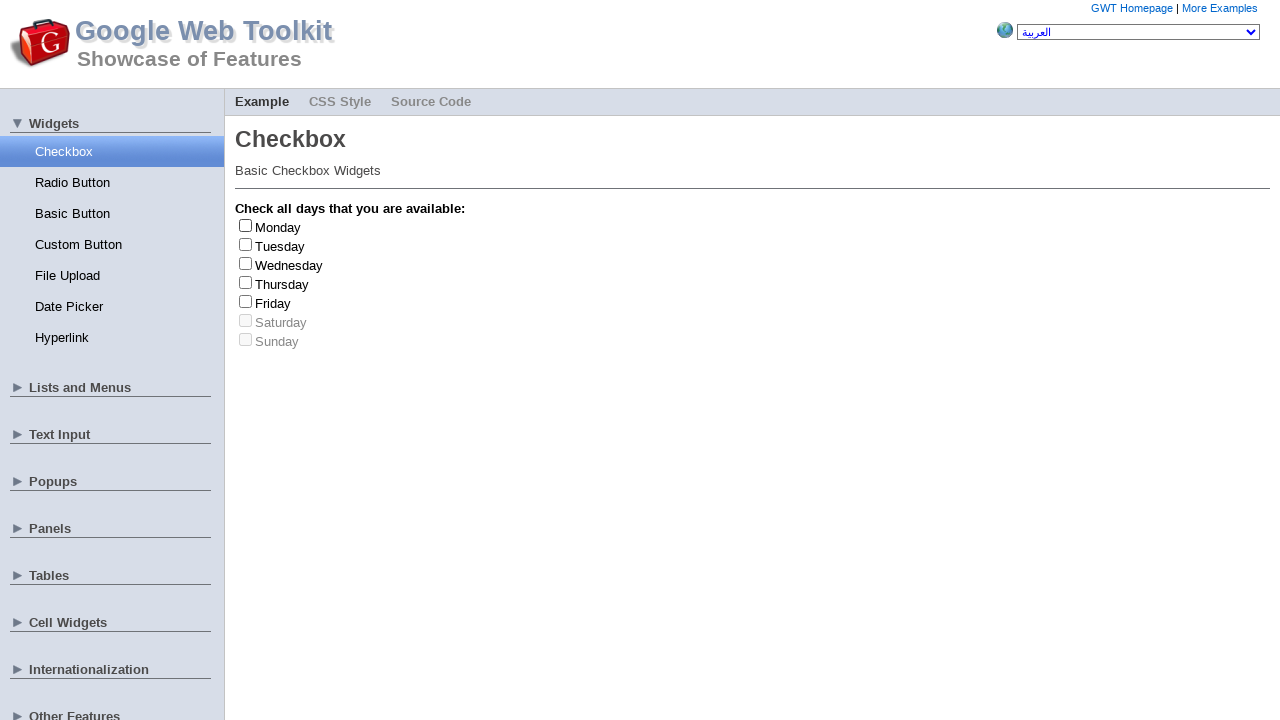

Waited 200ms after Monday checkbox uncheck
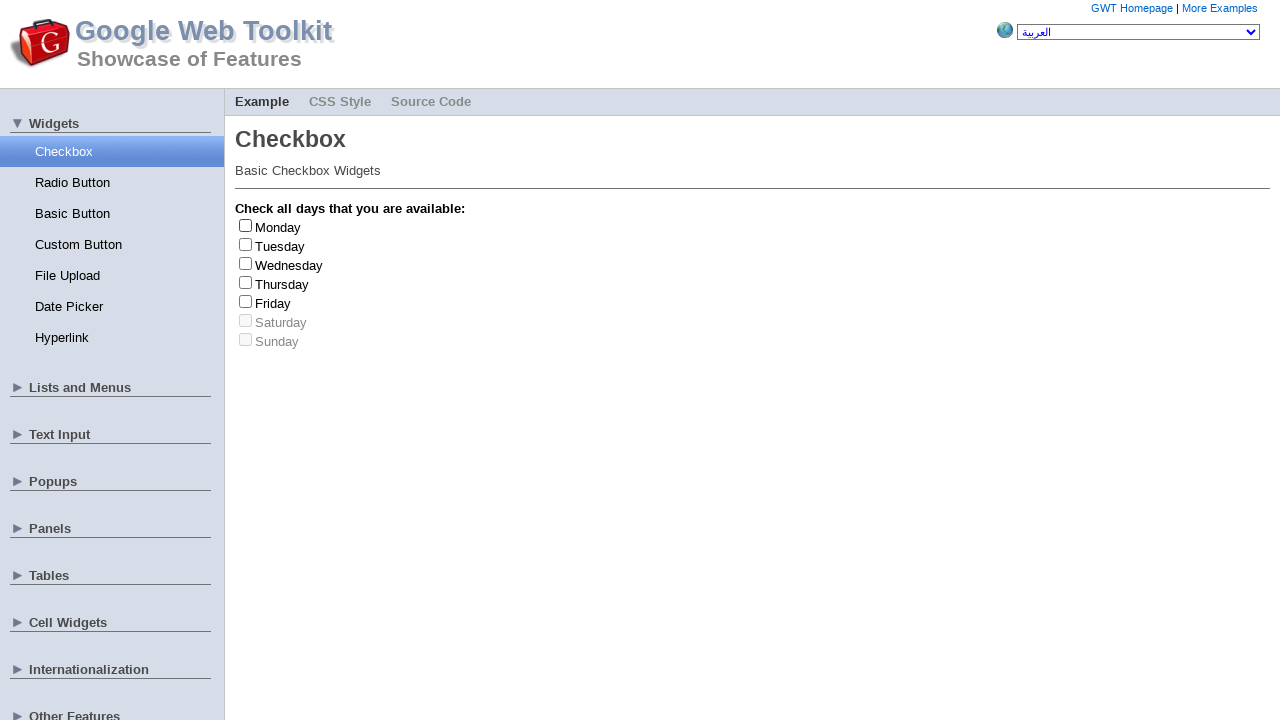

Clicked Tuesday checkbox (check) at (246, 244) on #gwt-debug-cwCheckBox-Tuesday-input
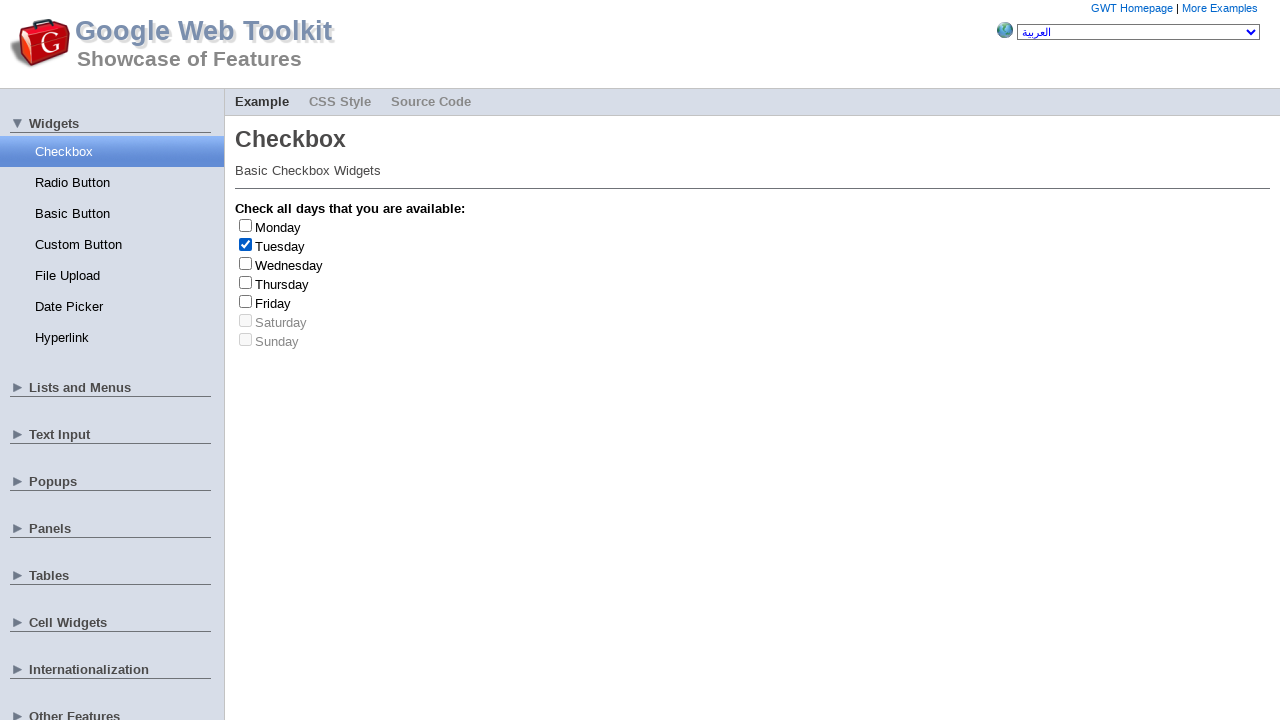

Waited 200ms after Tuesday checkbox check
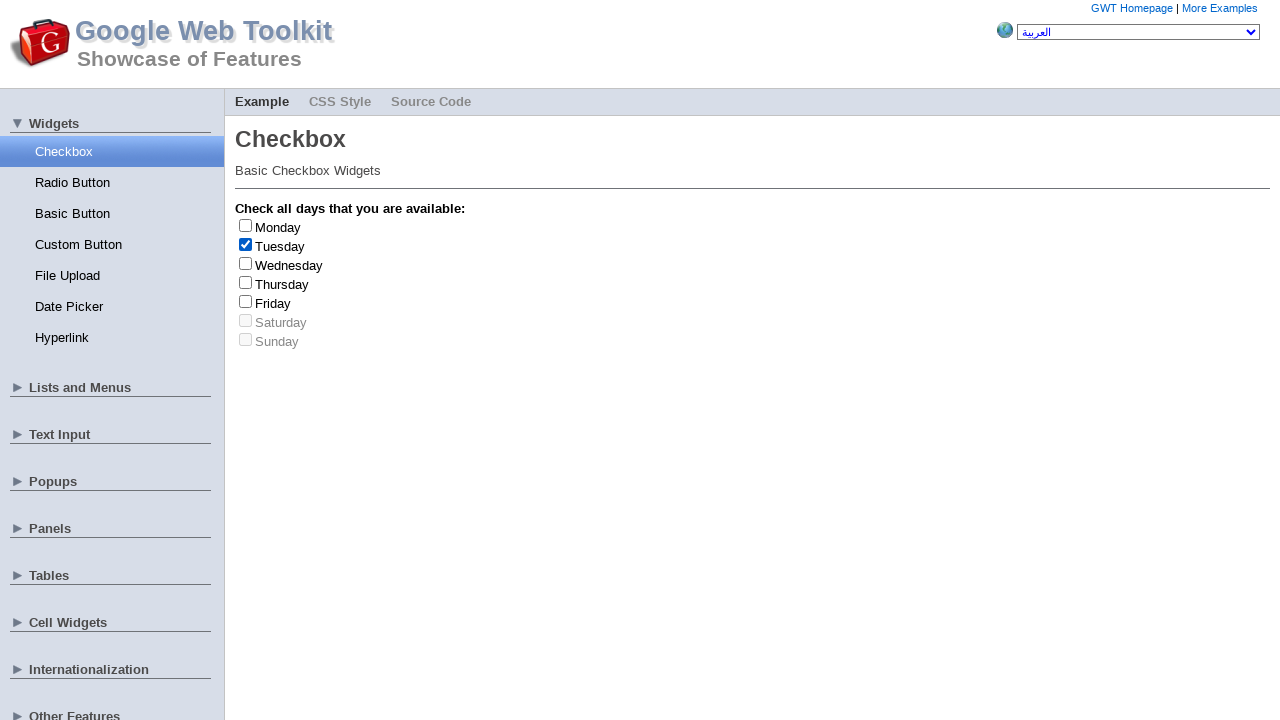

Clicked Tuesday checkbox (uncheck) at (246, 244) on #gwt-debug-cwCheckBox-Tuesday-input
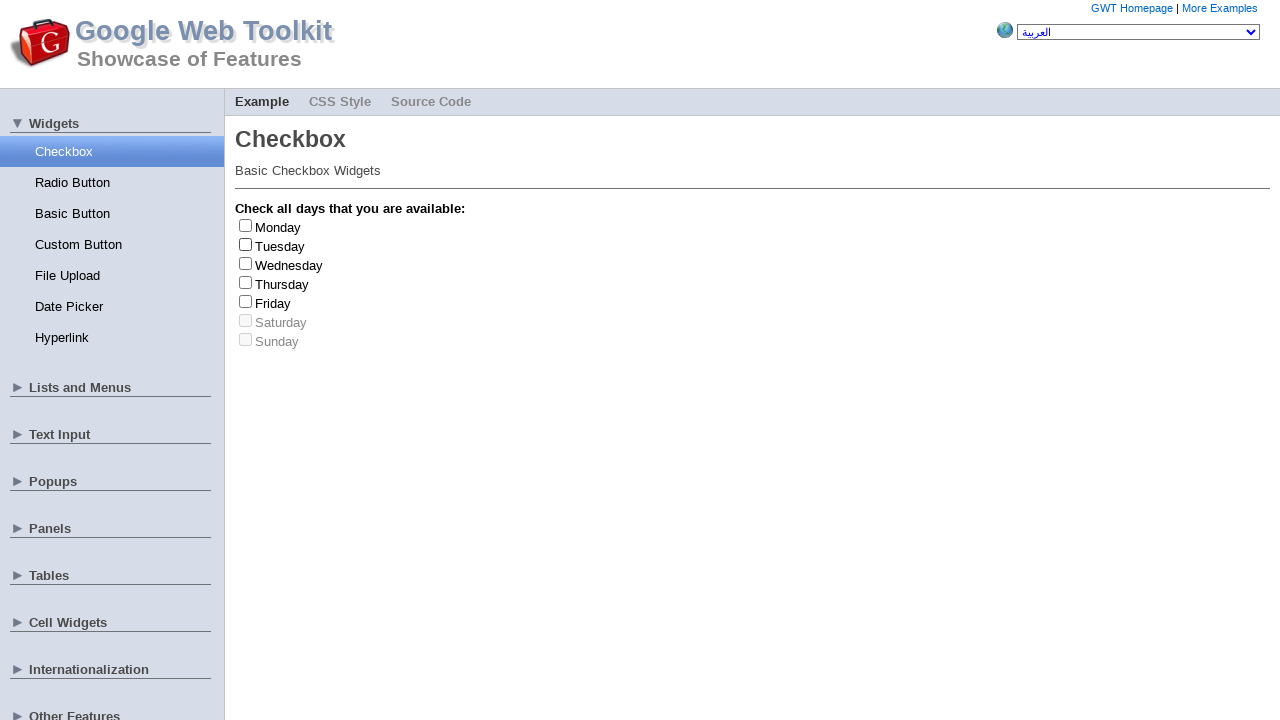

Waited 200ms after Tuesday checkbox uncheck
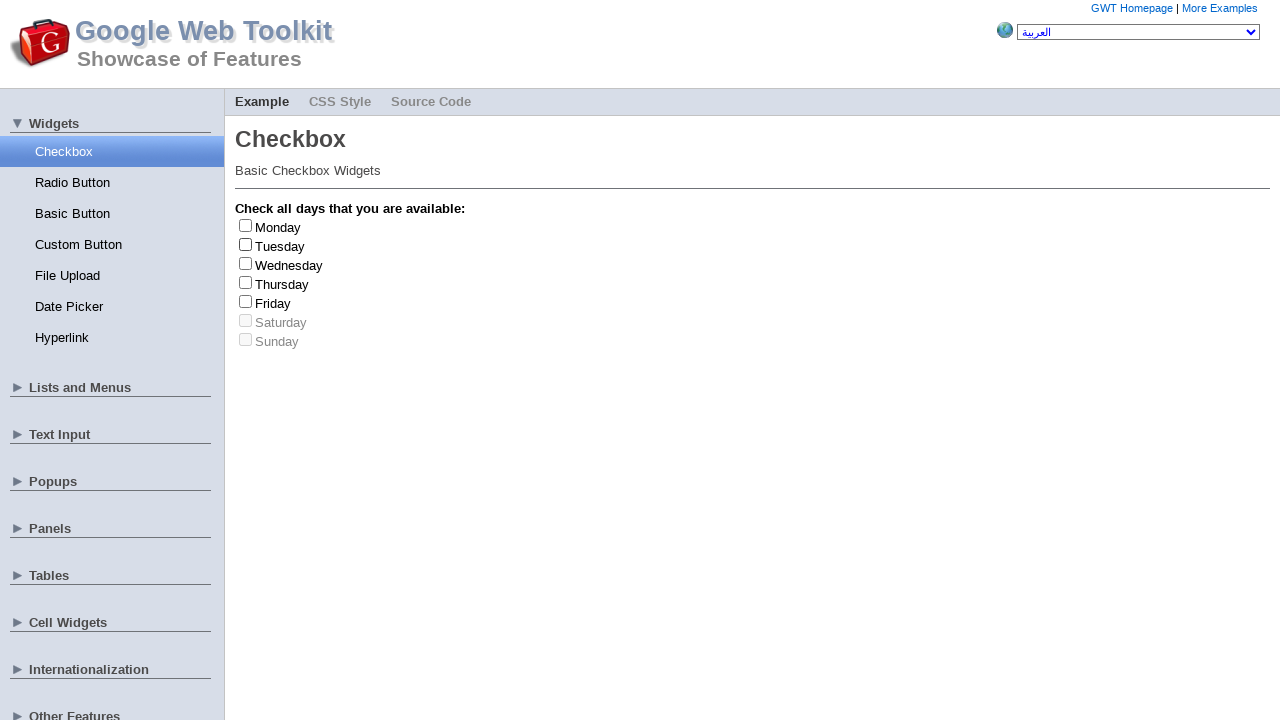

Clicked Thursday checkbox (check) at (246, 282) on #gwt-debug-cwCheckBox-Thursday-input
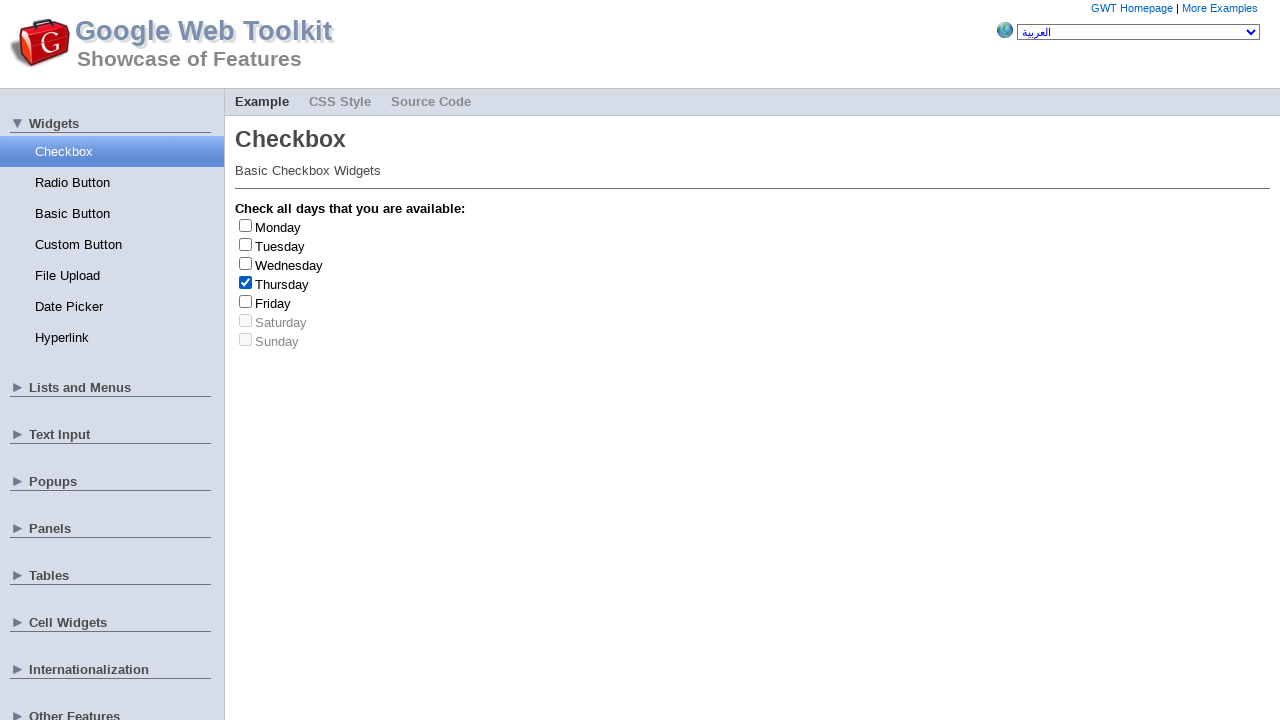

Waited 200ms after Thursday checkbox check
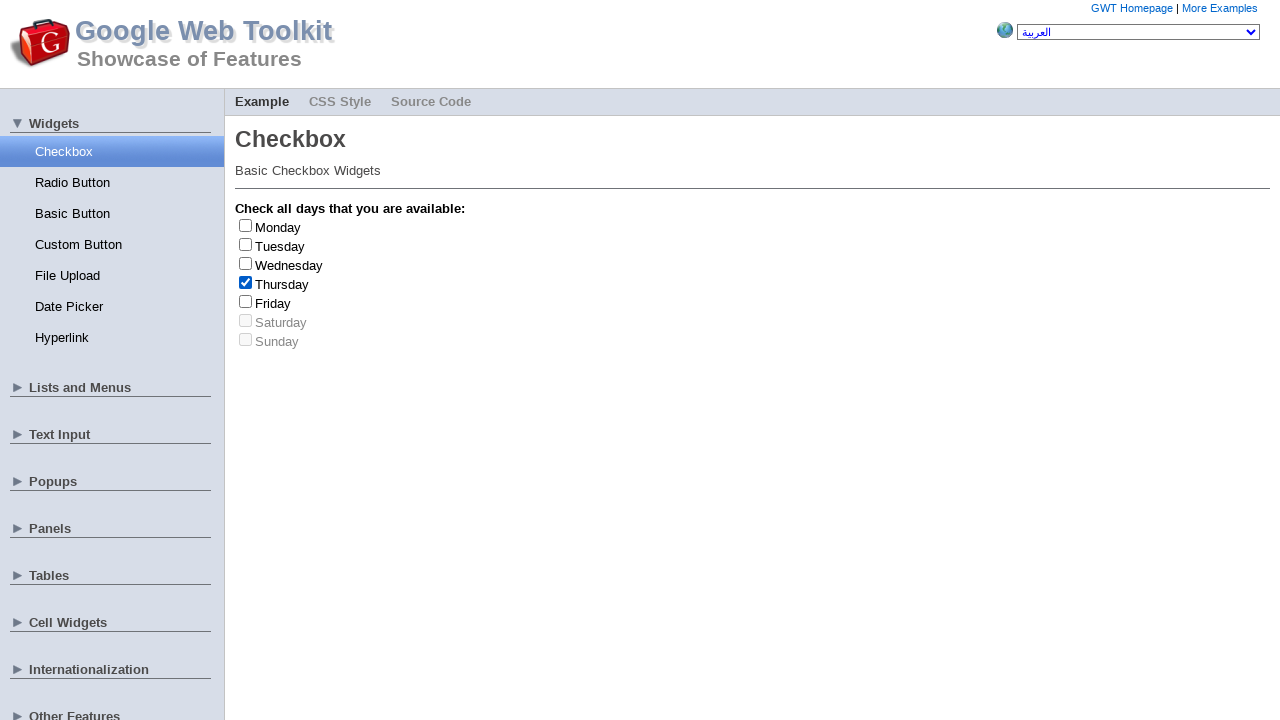

Clicked Thursday checkbox (uncheck) at (246, 282) on #gwt-debug-cwCheckBox-Thursday-input
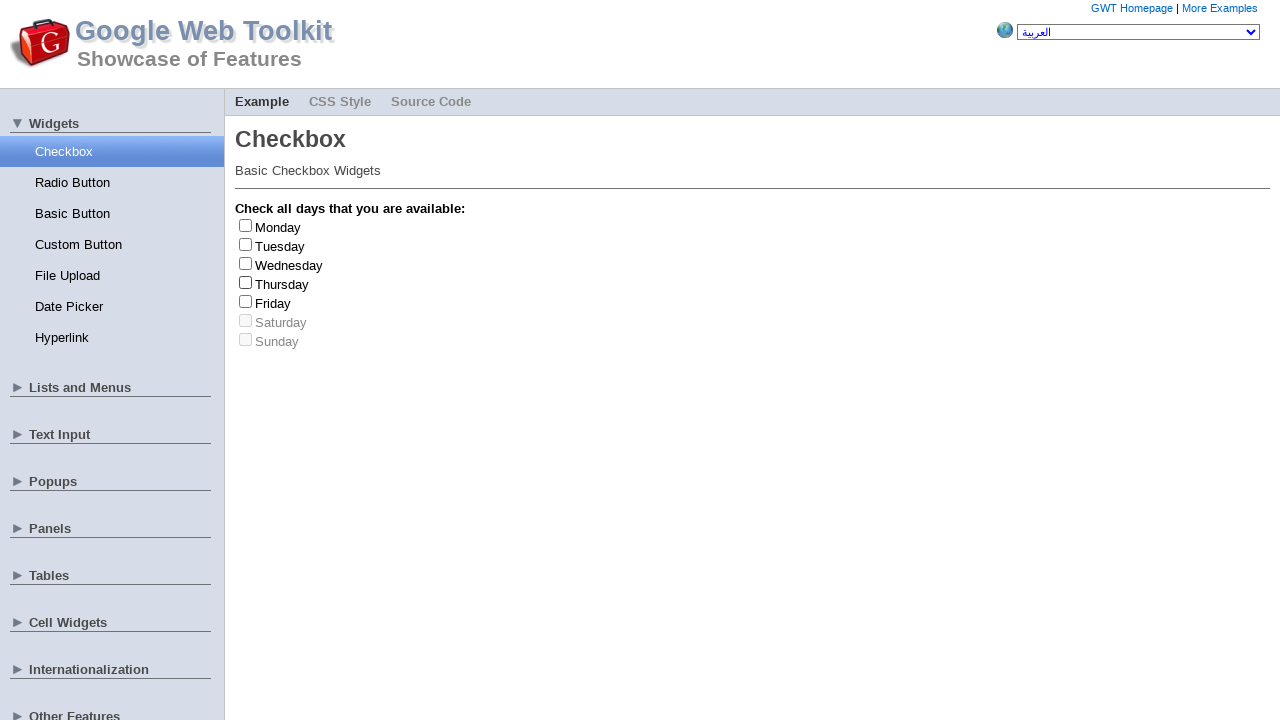

Waited 200ms after Thursday checkbox uncheck
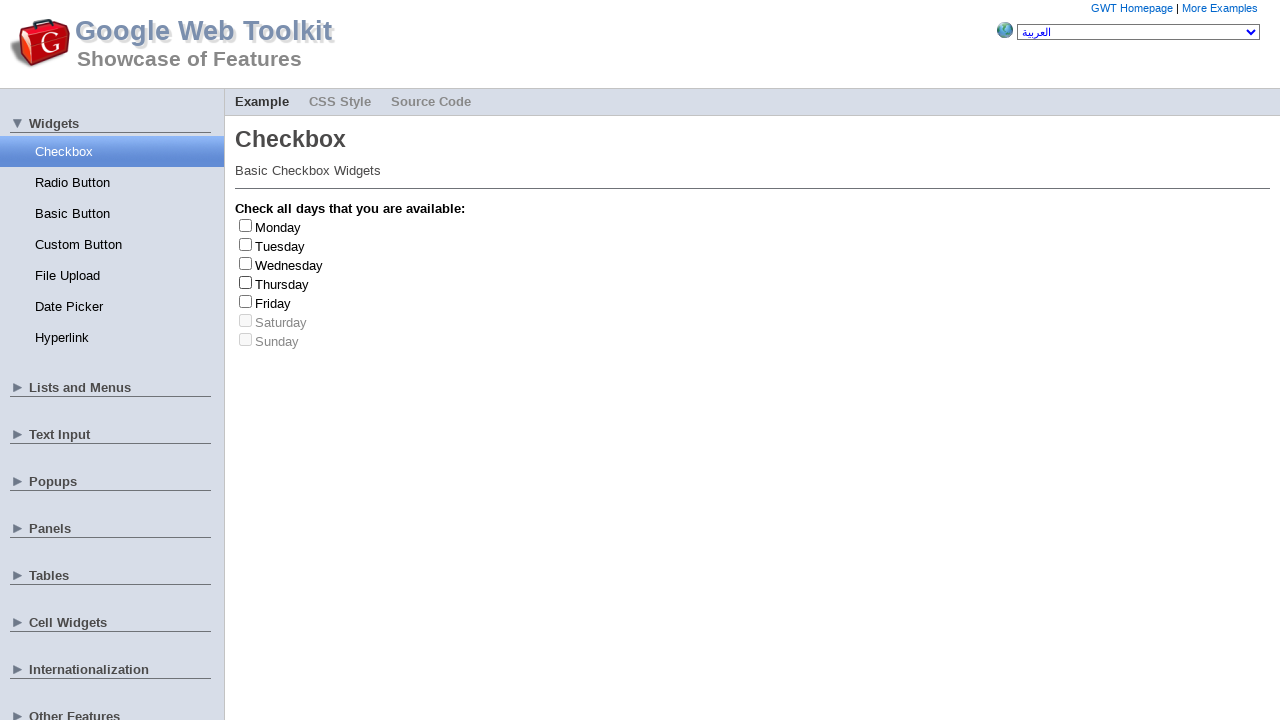

Clicked Thursday checkbox (check) at (246, 282) on #gwt-debug-cwCheckBox-Thursday-input
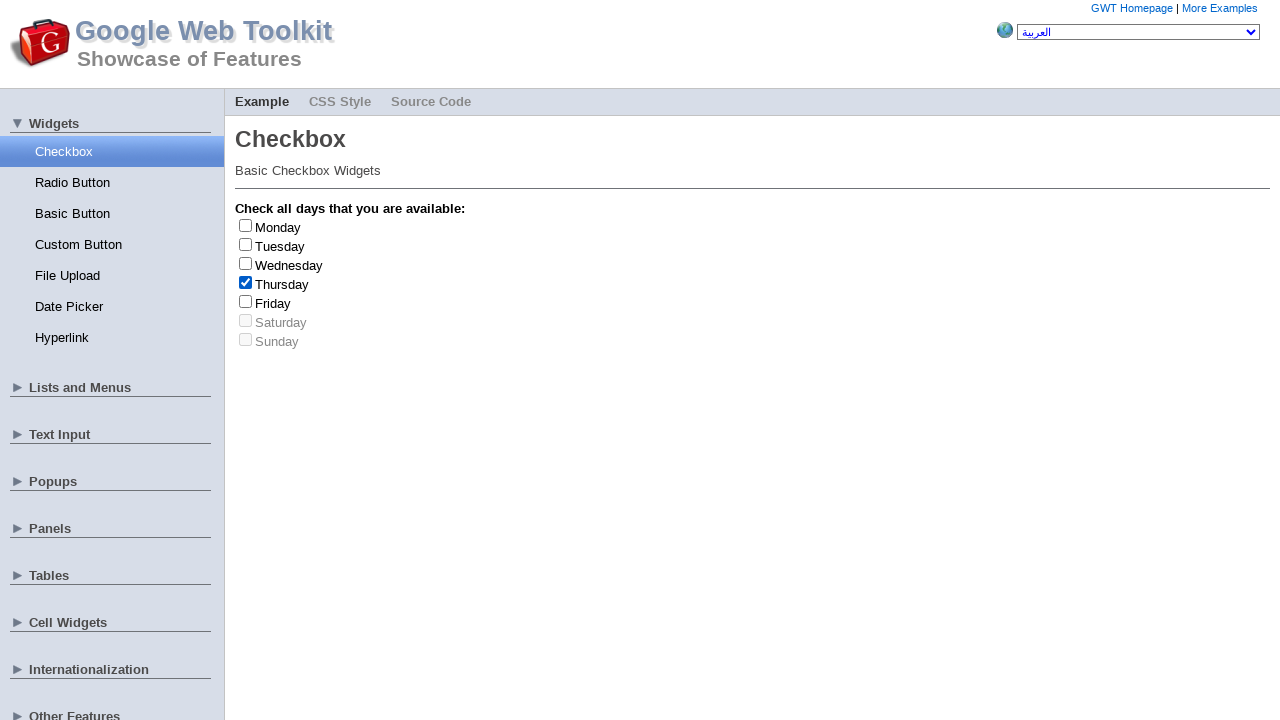

Waited 200ms after Thursday checkbox check
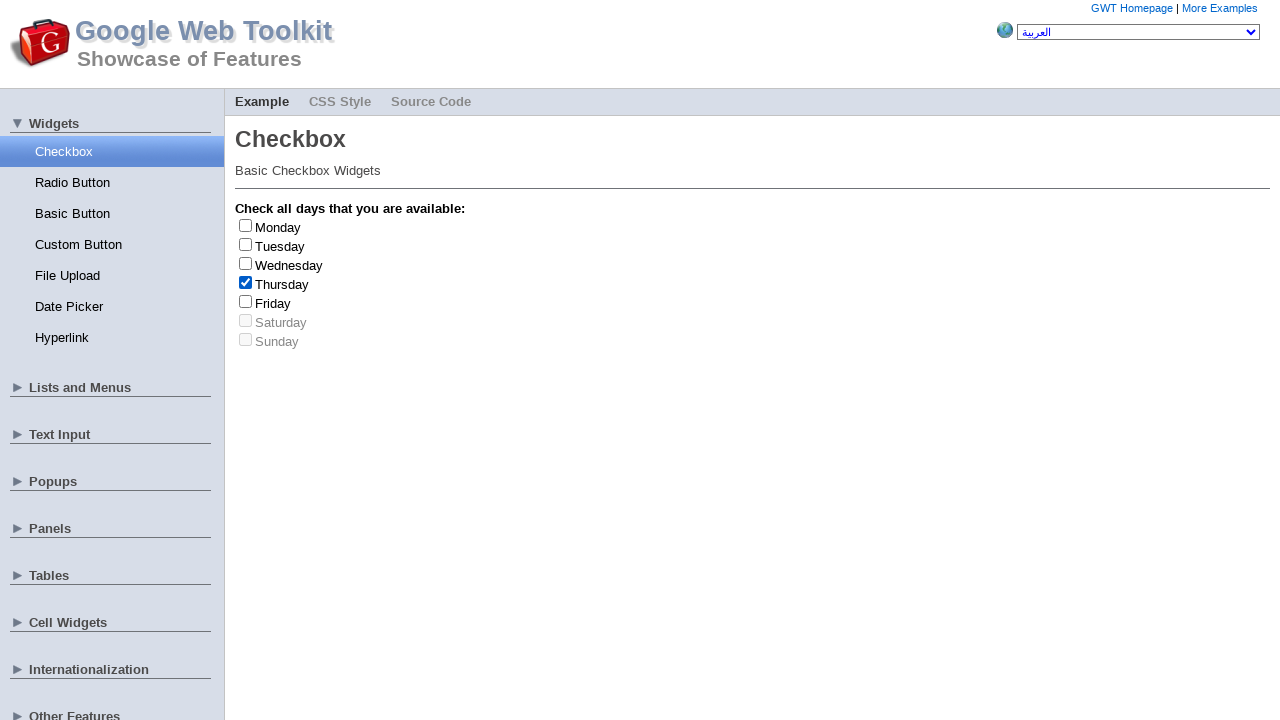

Clicked Thursday checkbox (uncheck) at (246, 282) on #gwt-debug-cwCheckBox-Thursday-input
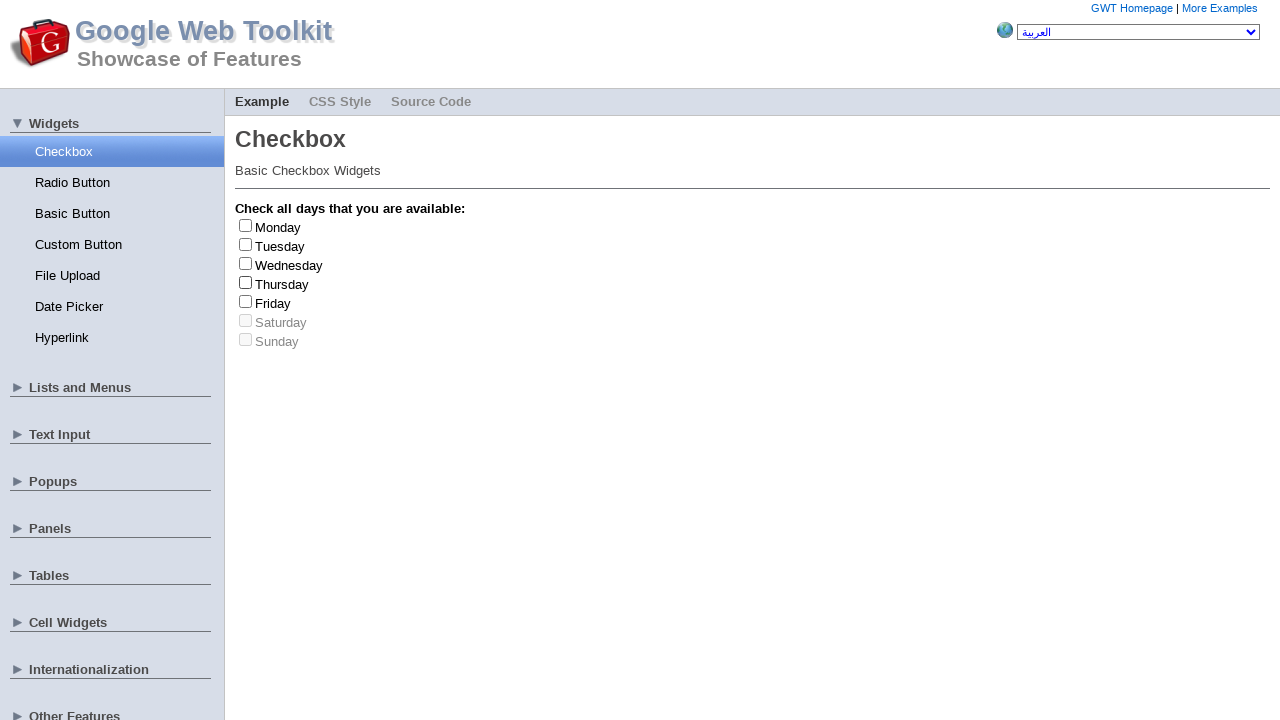

Waited 200ms after Thursday checkbox uncheck
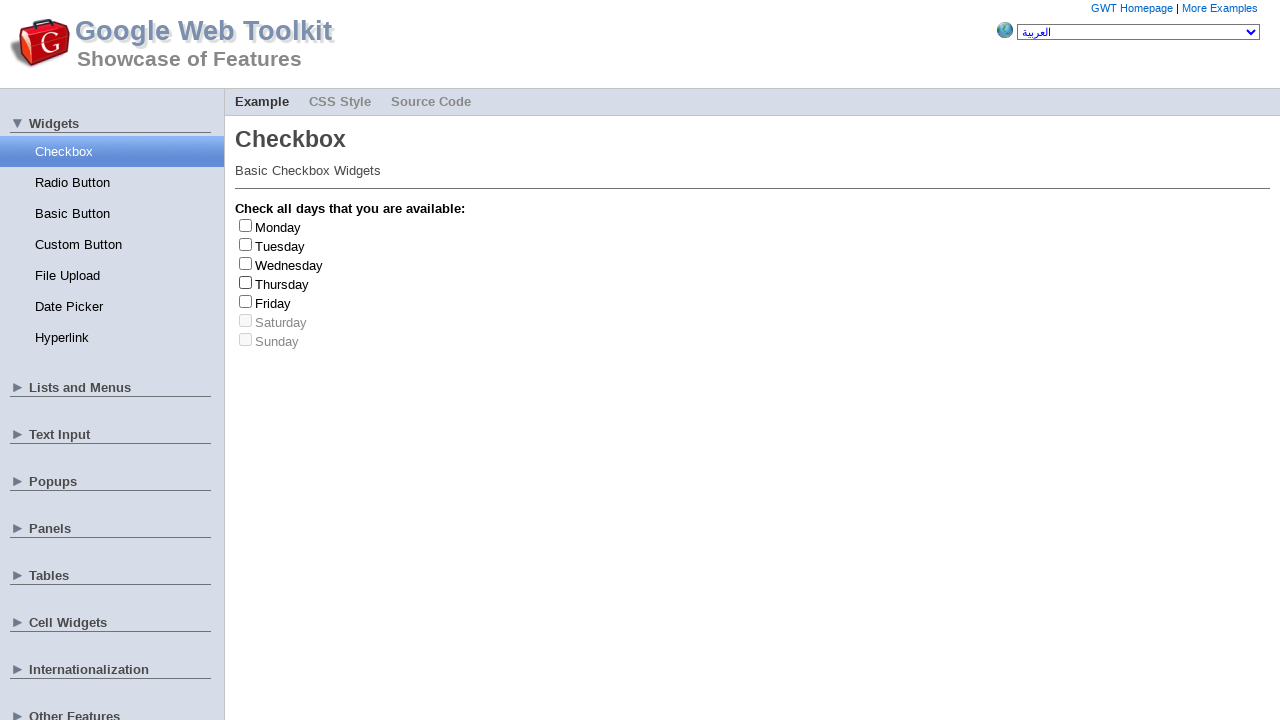

Clicked Tuesday checkbox (check) at (246, 244) on #gwt-debug-cwCheckBox-Tuesday-input
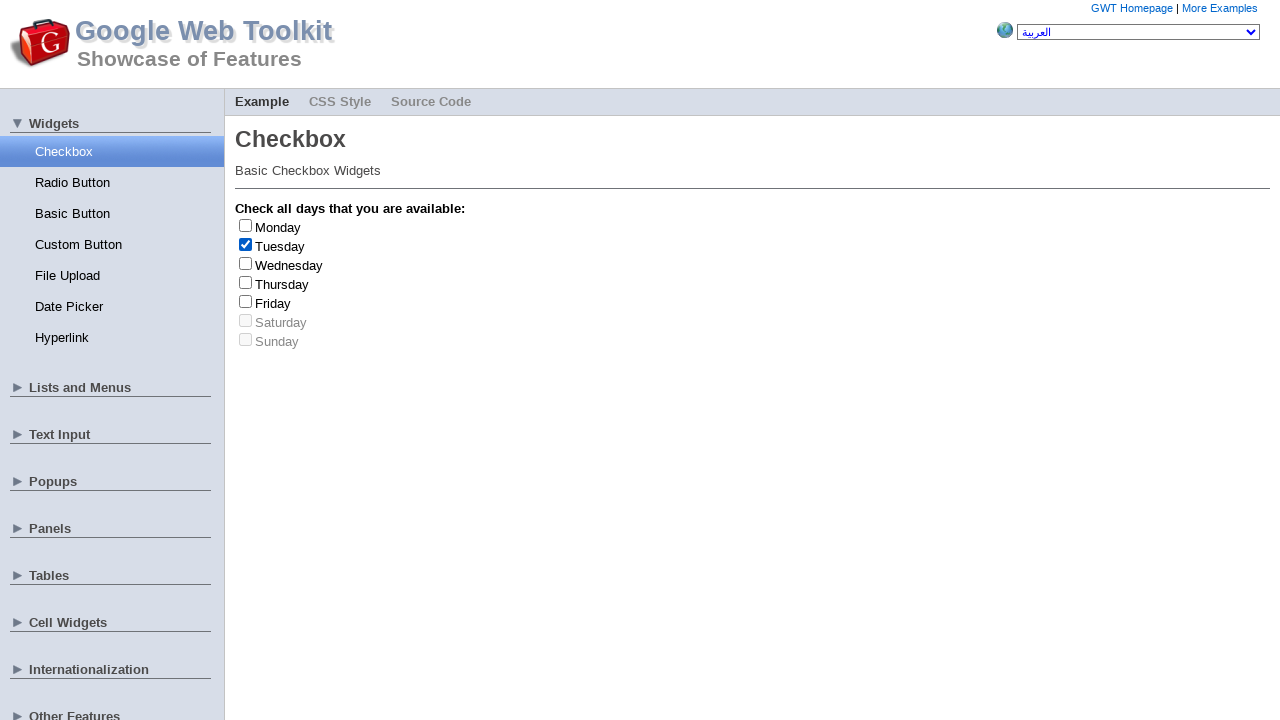

Waited 200ms after Tuesday checkbox check
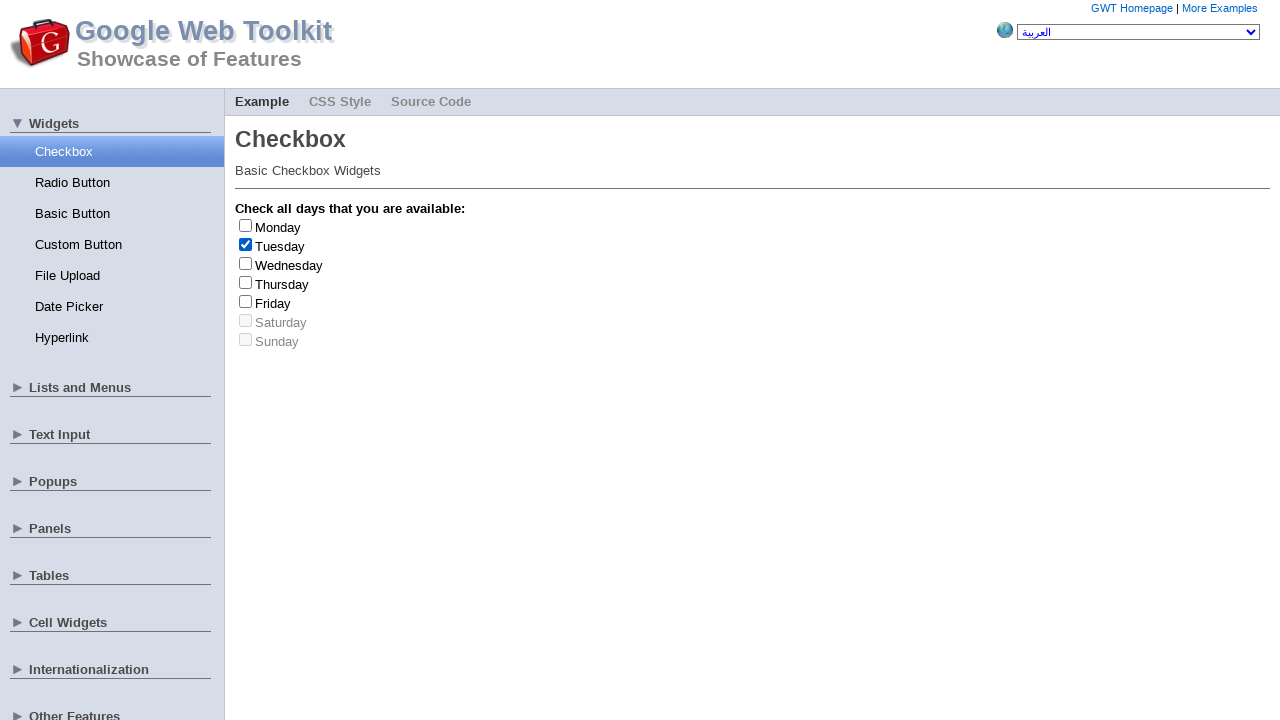

Clicked Tuesday checkbox (uncheck) at (246, 244) on #gwt-debug-cwCheckBox-Tuesday-input
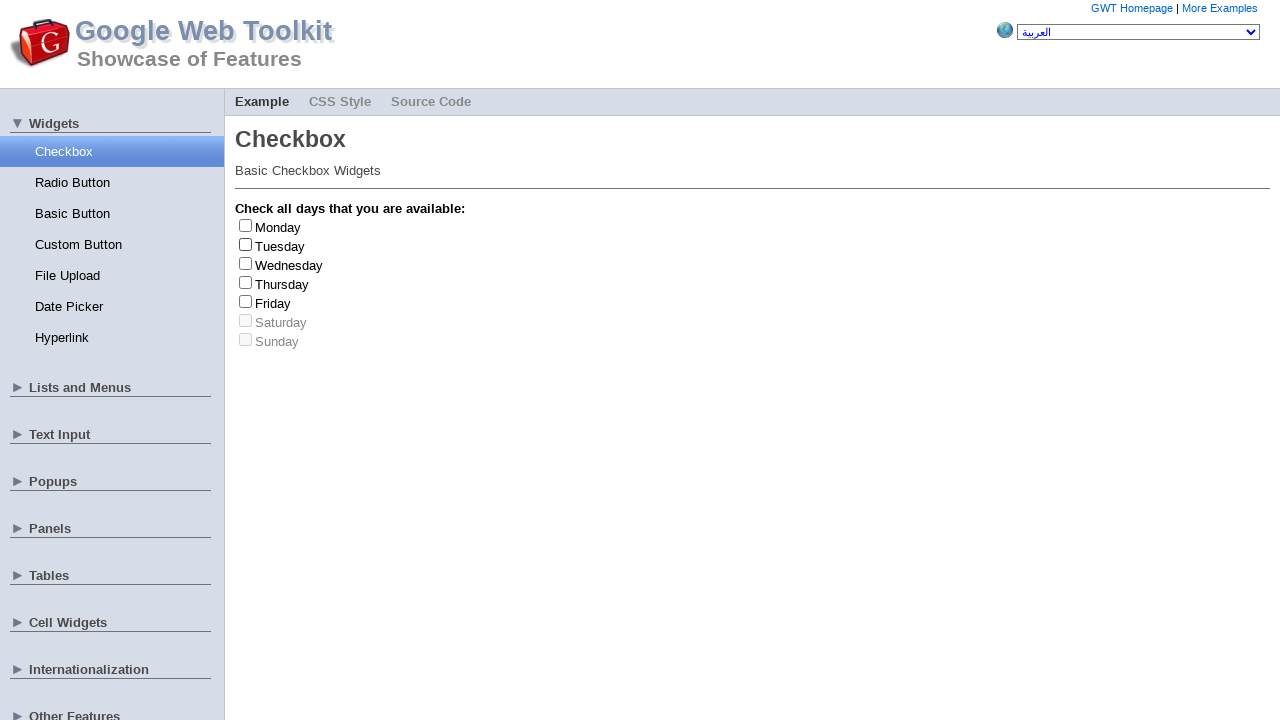

Waited 200ms after Tuesday checkbox uncheck
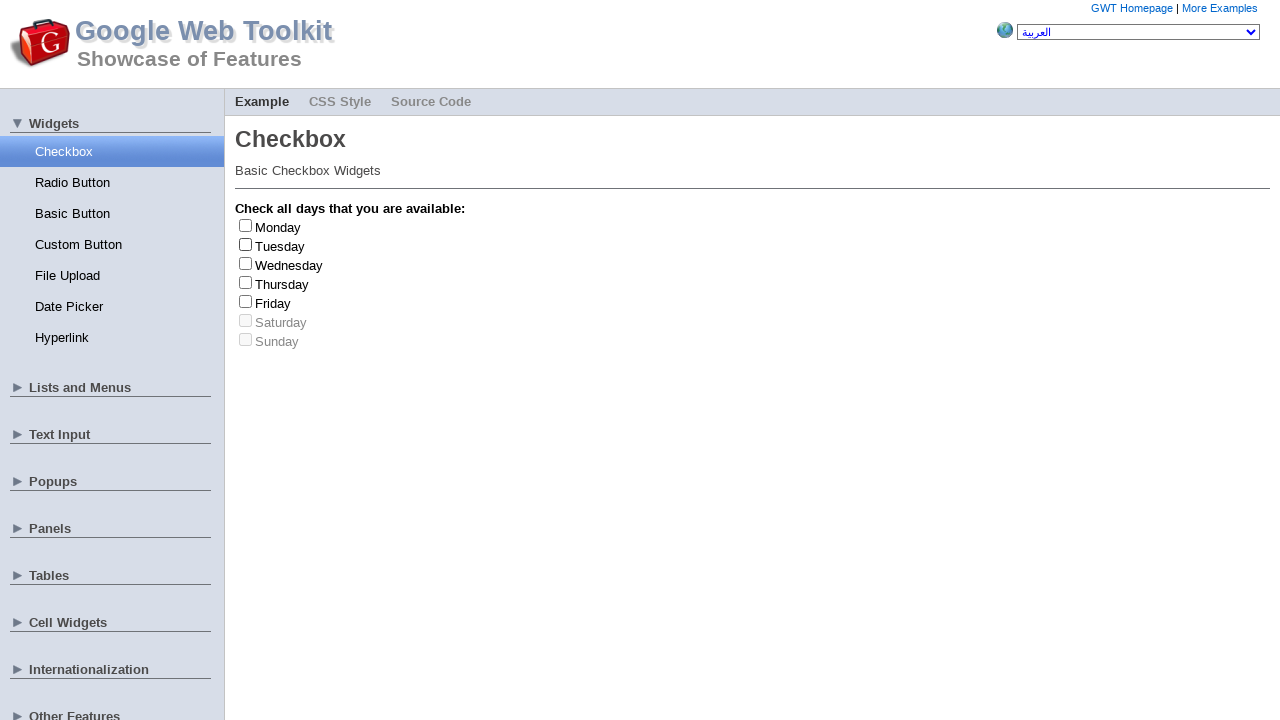

Clicked Friday checkbox (check) at (246, 301) on #gwt-debug-cwCheckBox-Friday-input
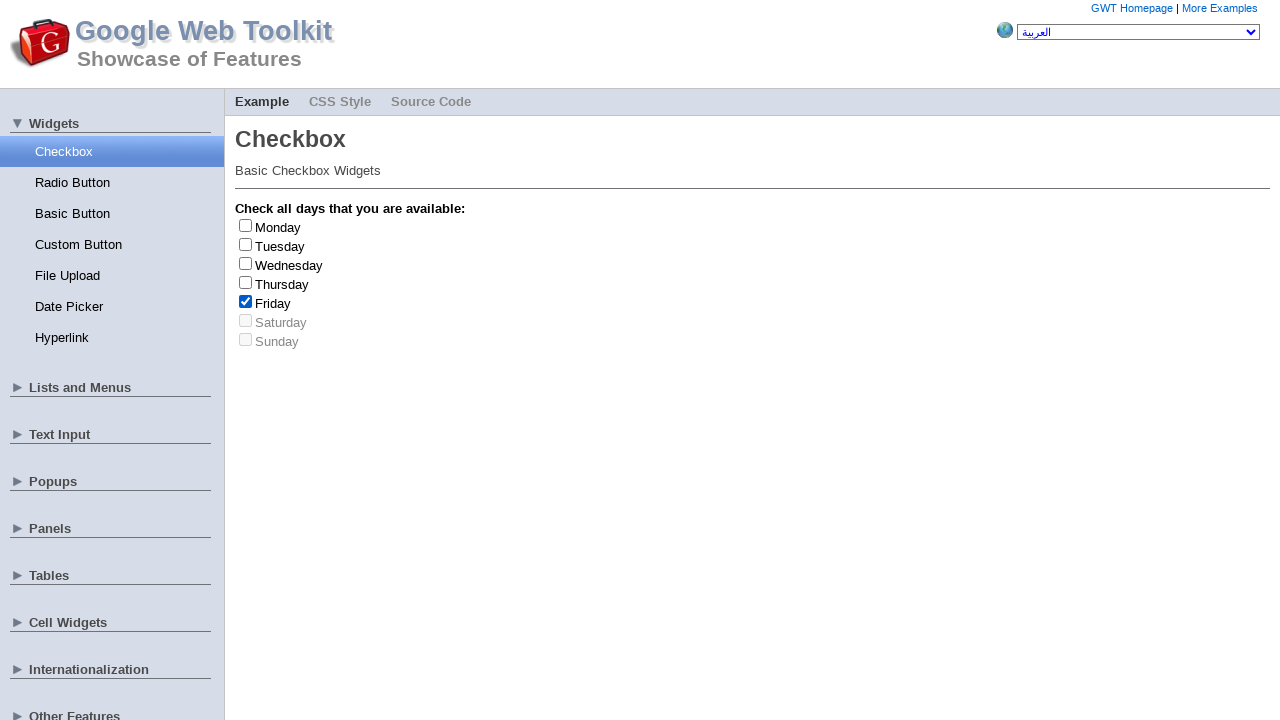

Waited 200ms after Friday checkbox check
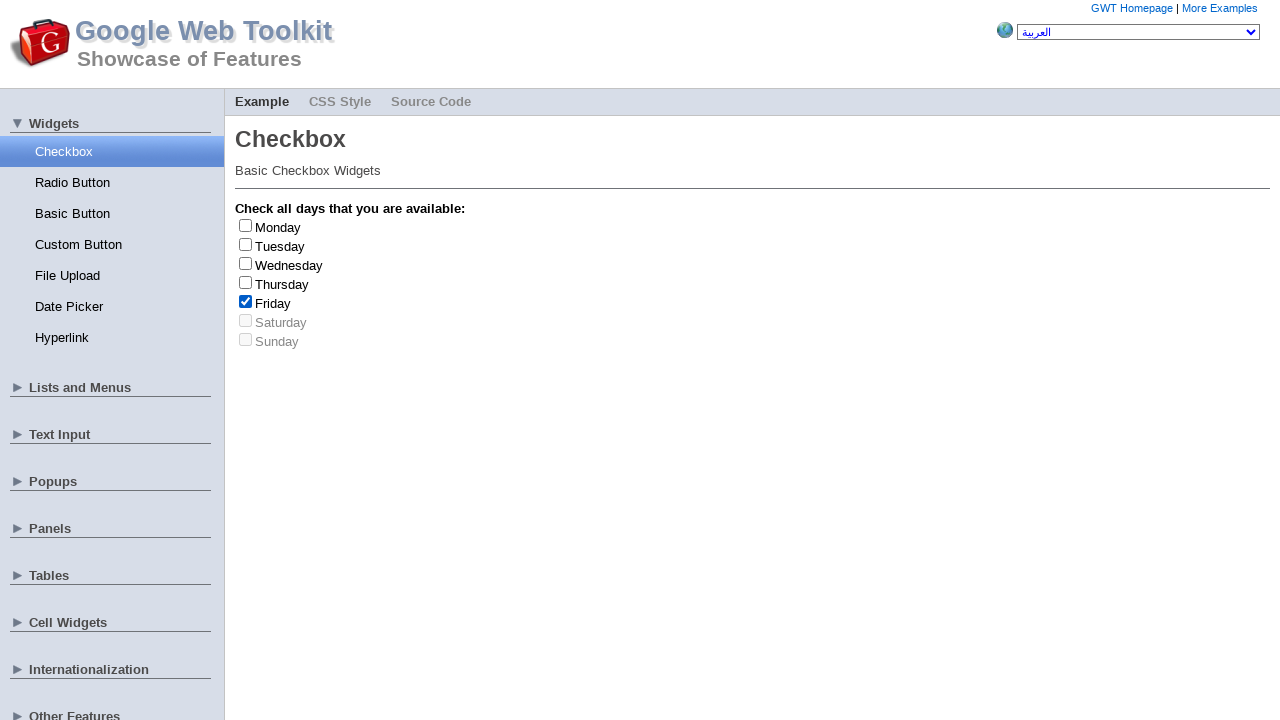

Clicked Friday checkbox (uncheck) at (246, 301) on #gwt-debug-cwCheckBox-Friday-input
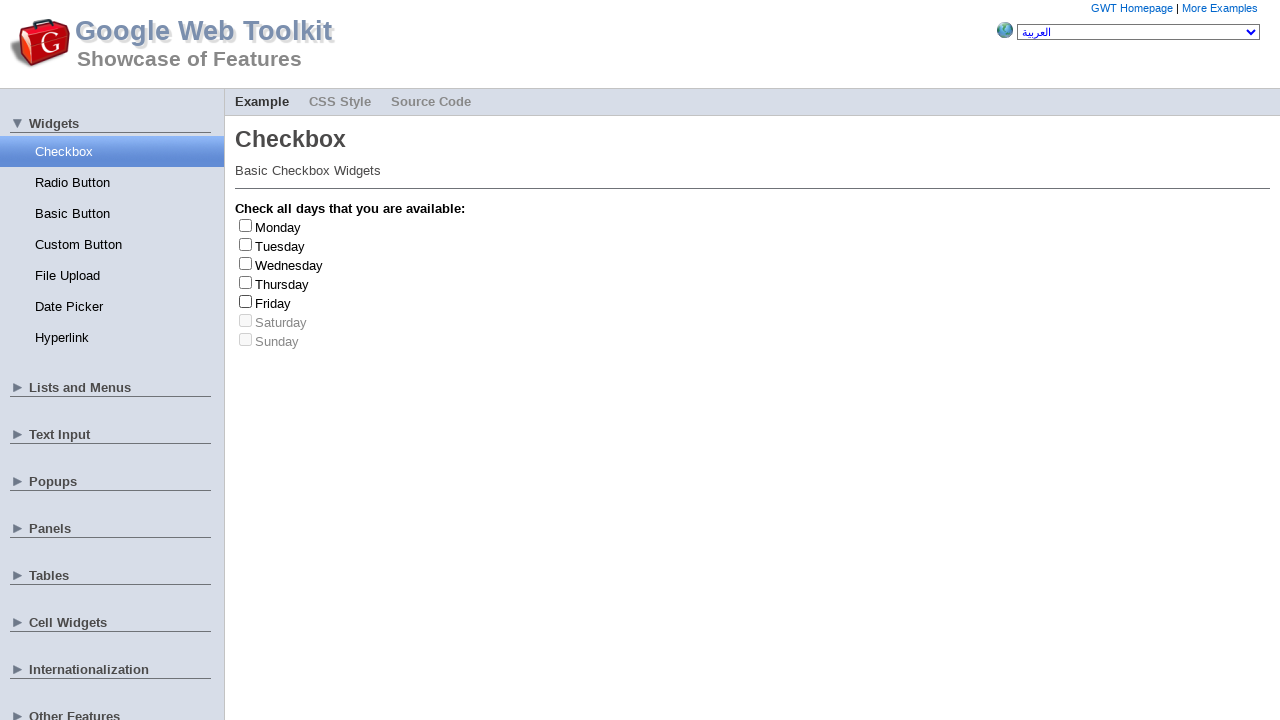

Waited 200ms after Friday checkbox uncheck
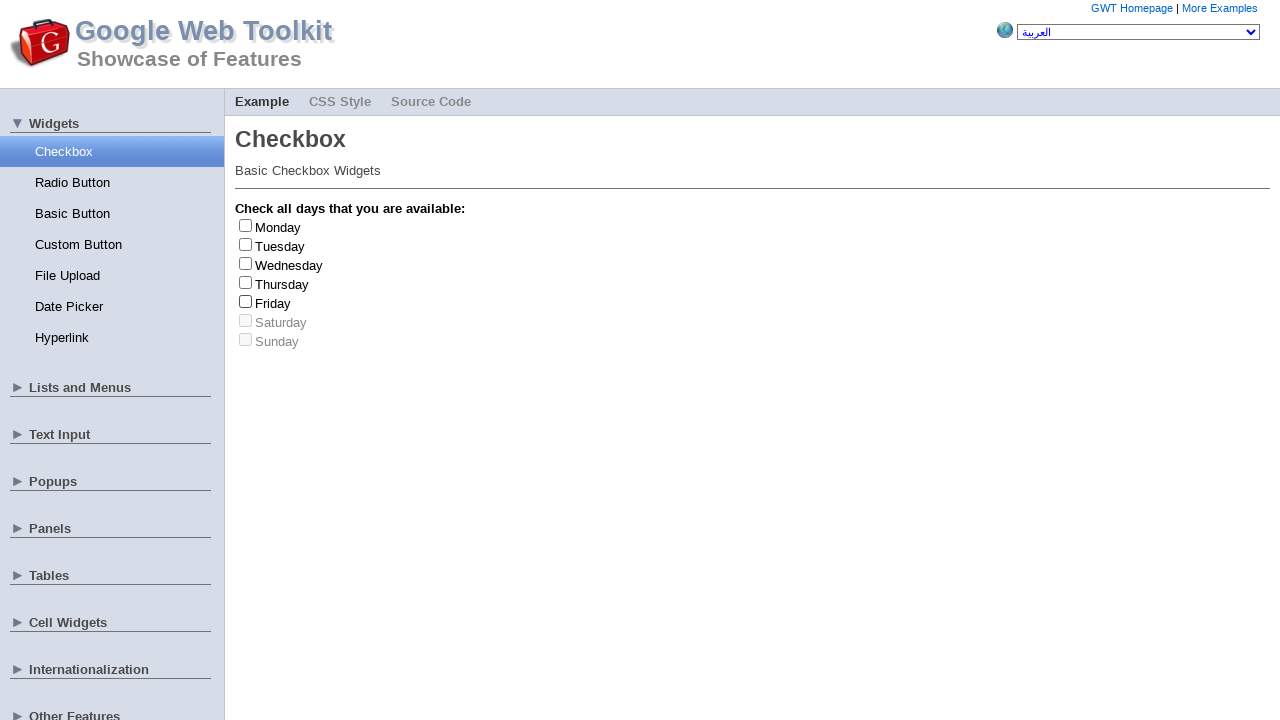

Friday checkbox clicked 2 time(s)
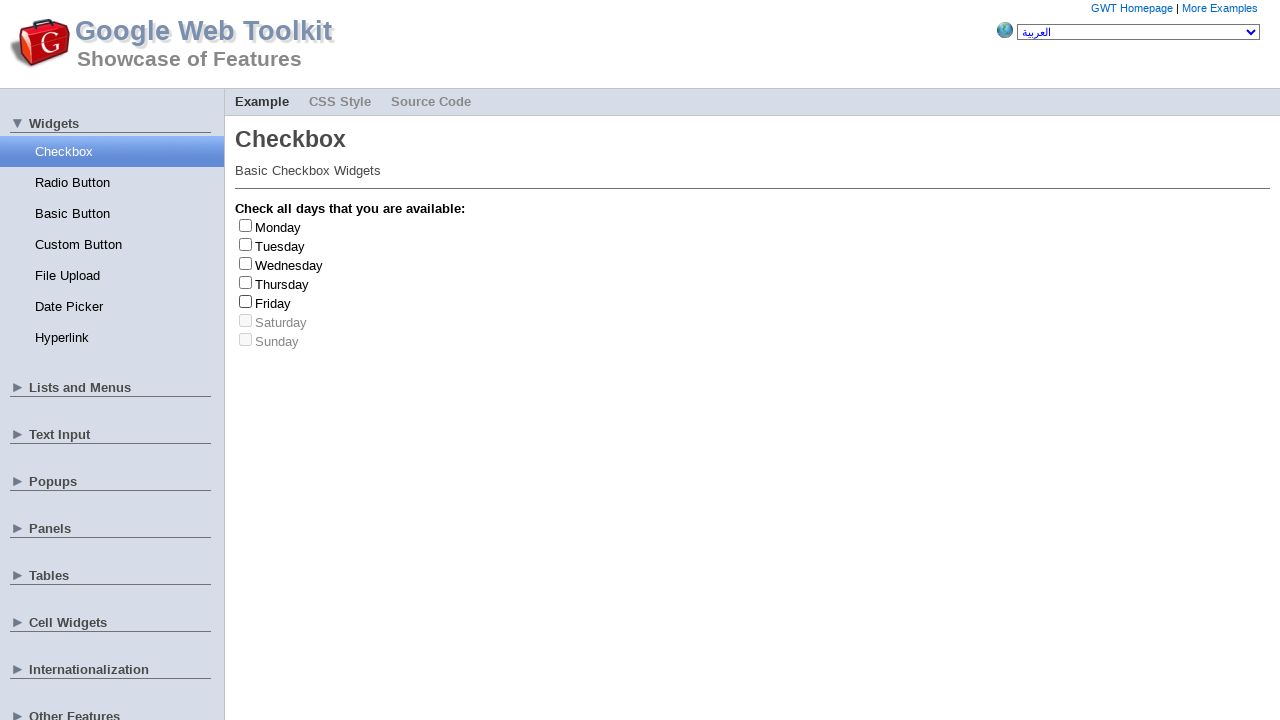

Clicked Wednesday checkbox (check) at (246, 263) on #gwt-debug-cwCheckBox-Wednesday-input
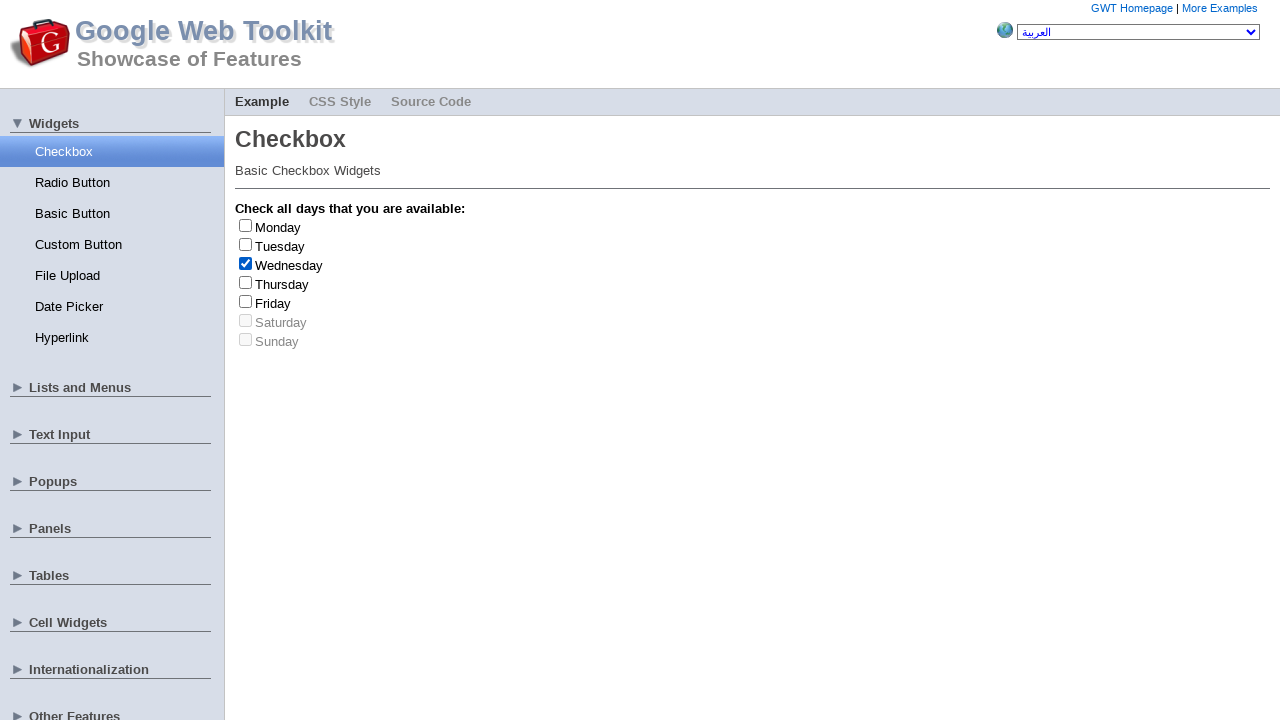

Waited 200ms after Wednesday checkbox check
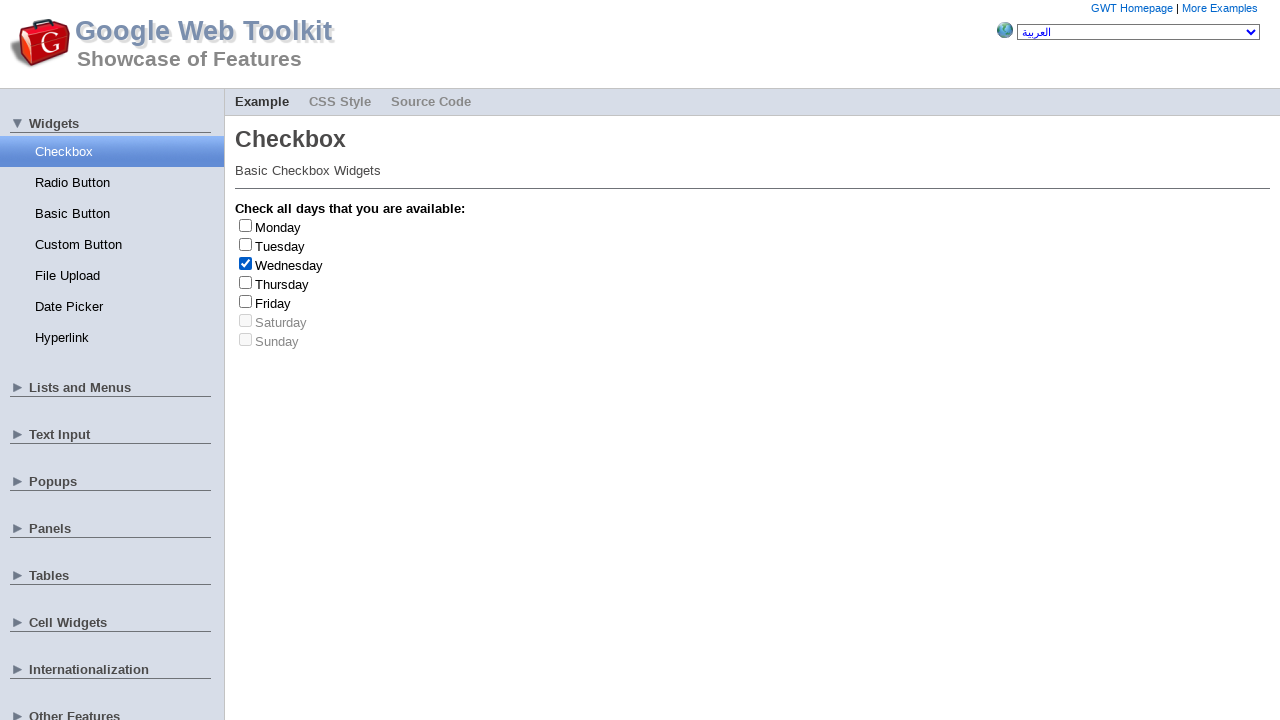

Clicked Wednesday checkbox (uncheck) at (246, 263) on #gwt-debug-cwCheckBox-Wednesday-input
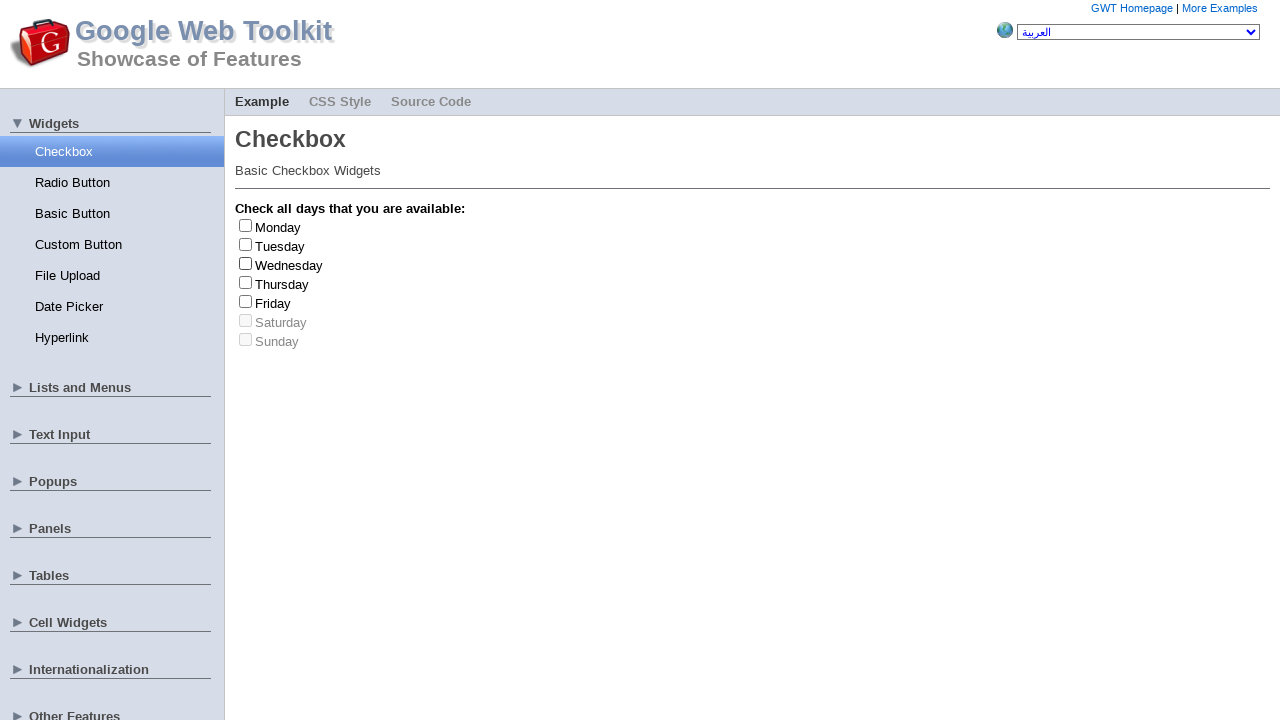

Waited 200ms after Wednesday checkbox uncheck
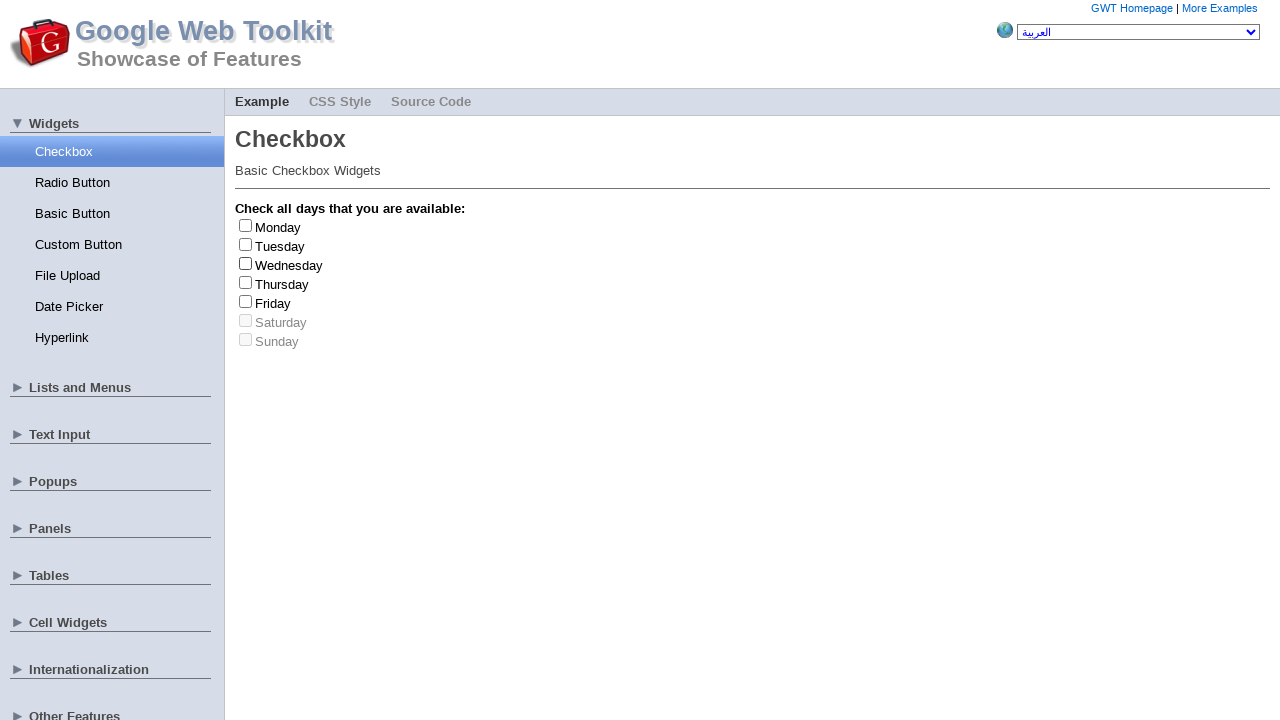

Clicked Friday checkbox (check) at (246, 301) on #gwt-debug-cwCheckBox-Friday-input
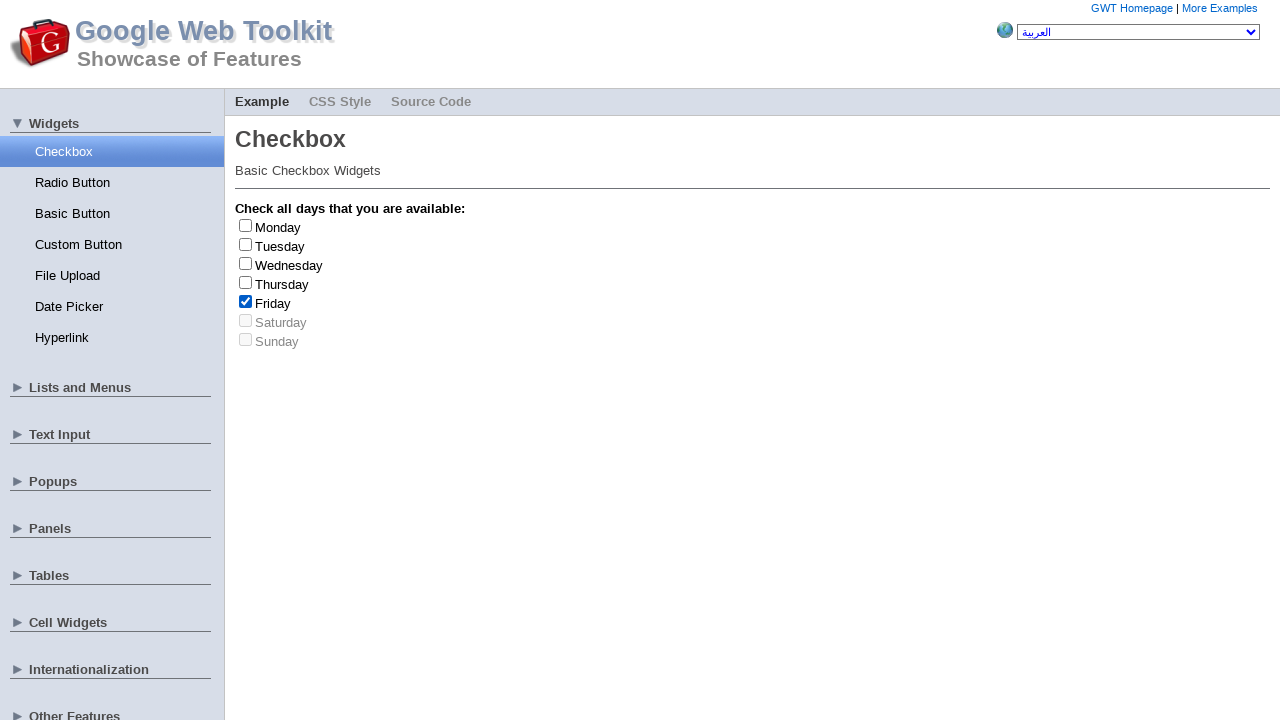

Waited 200ms after Friday checkbox check
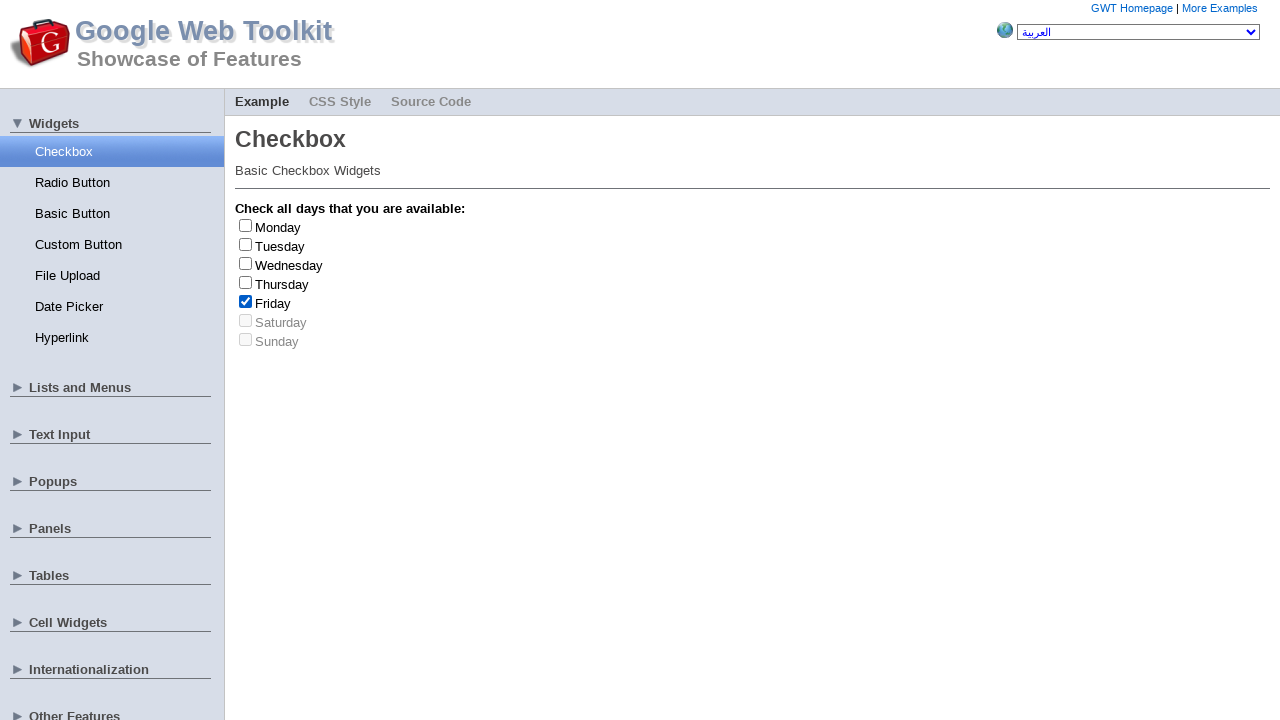

Clicked Friday checkbox (uncheck) at (246, 301) on #gwt-debug-cwCheckBox-Friday-input
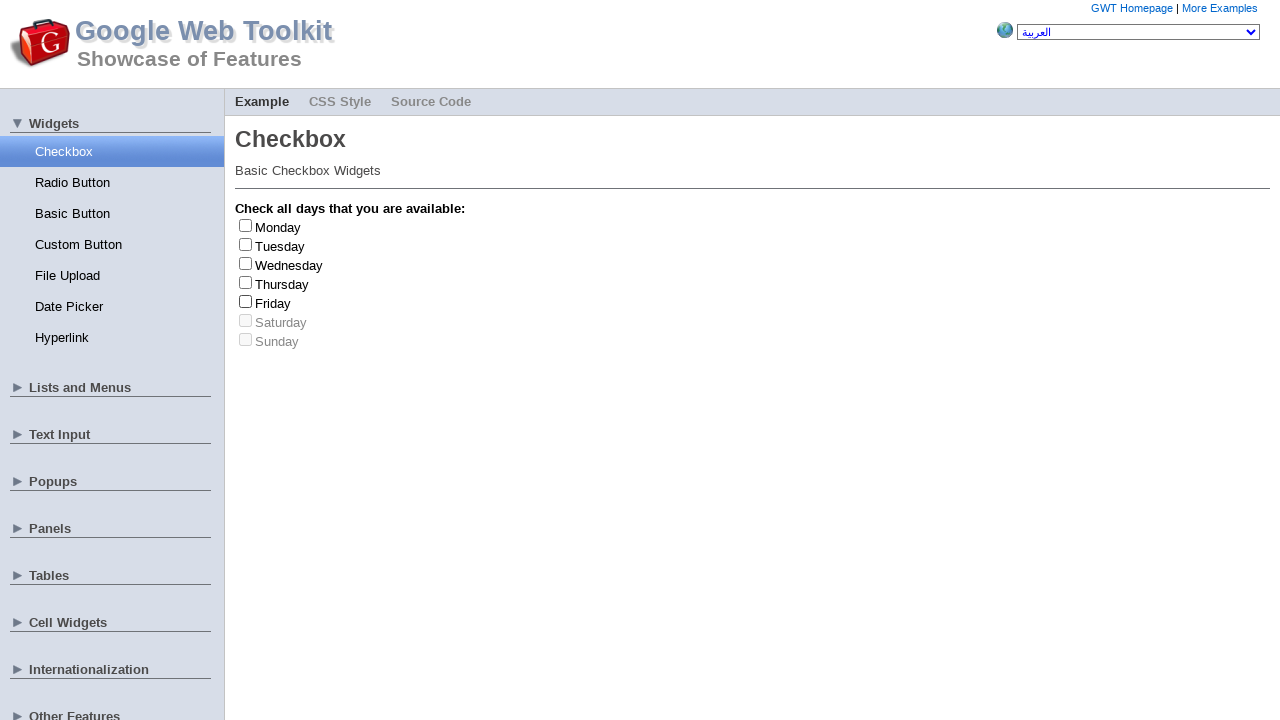

Waited 200ms after Friday checkbox uncheck
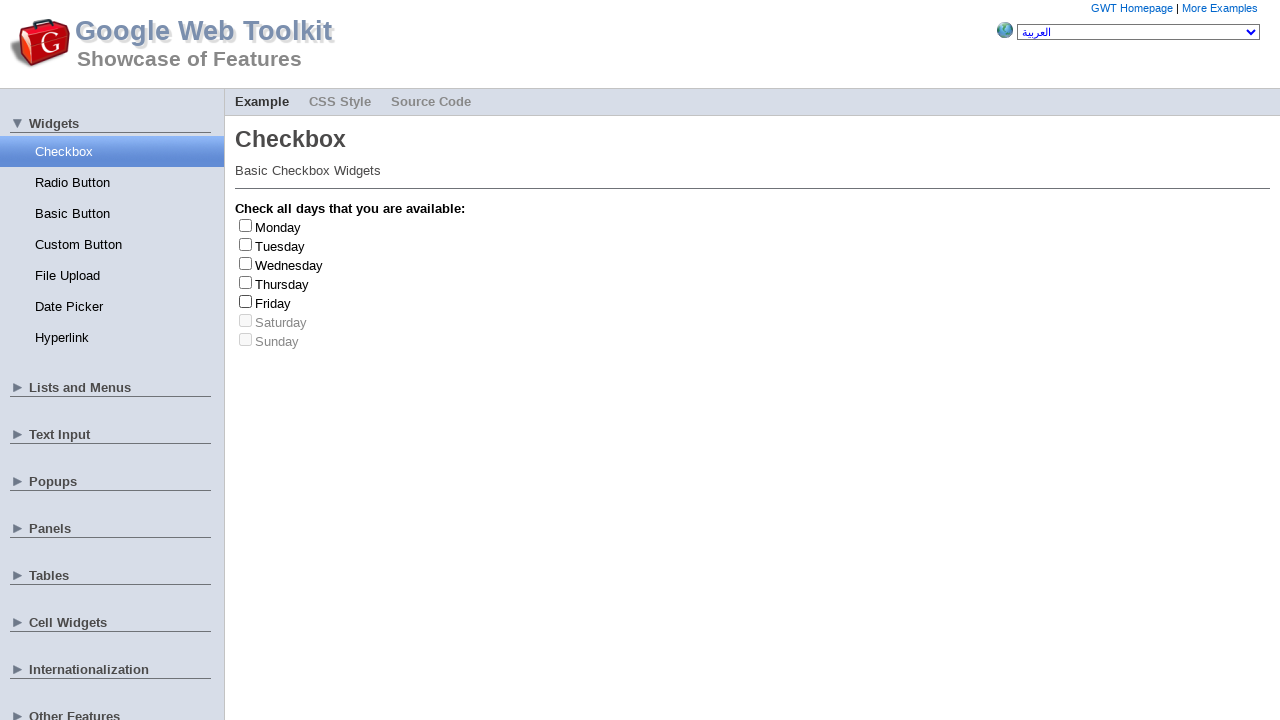

Friday checkbox clicked 3 time(s)
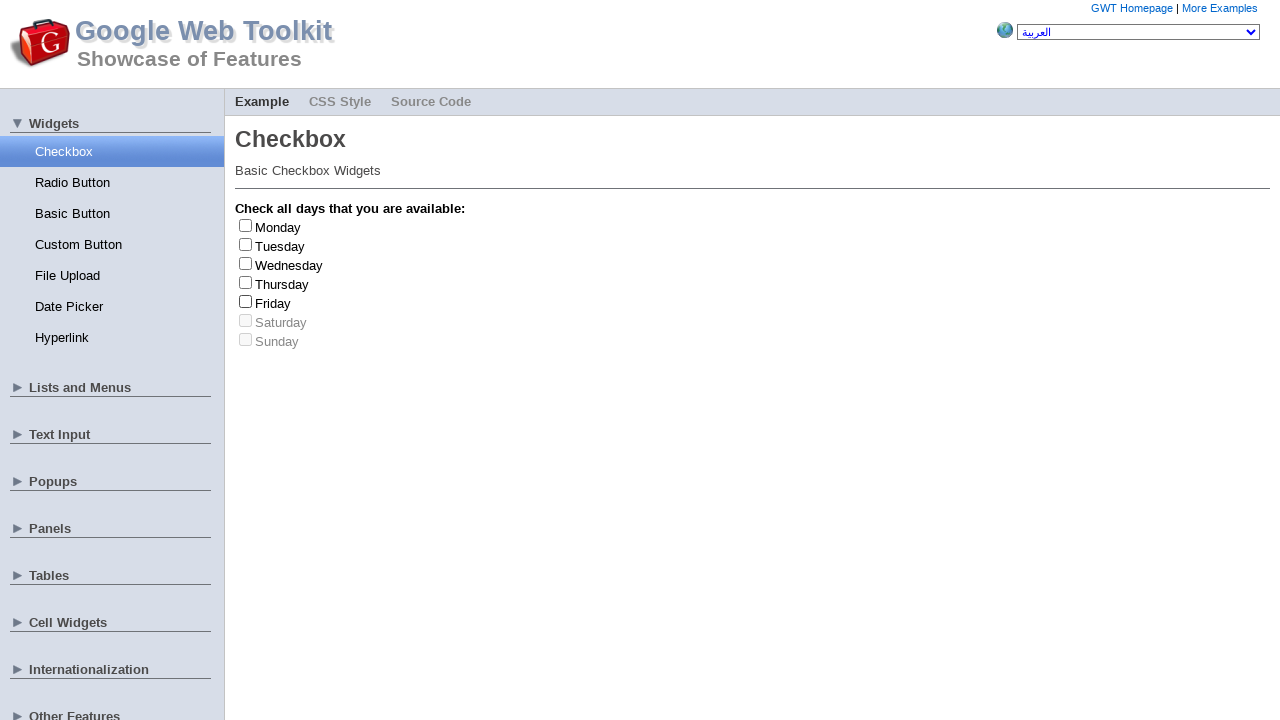

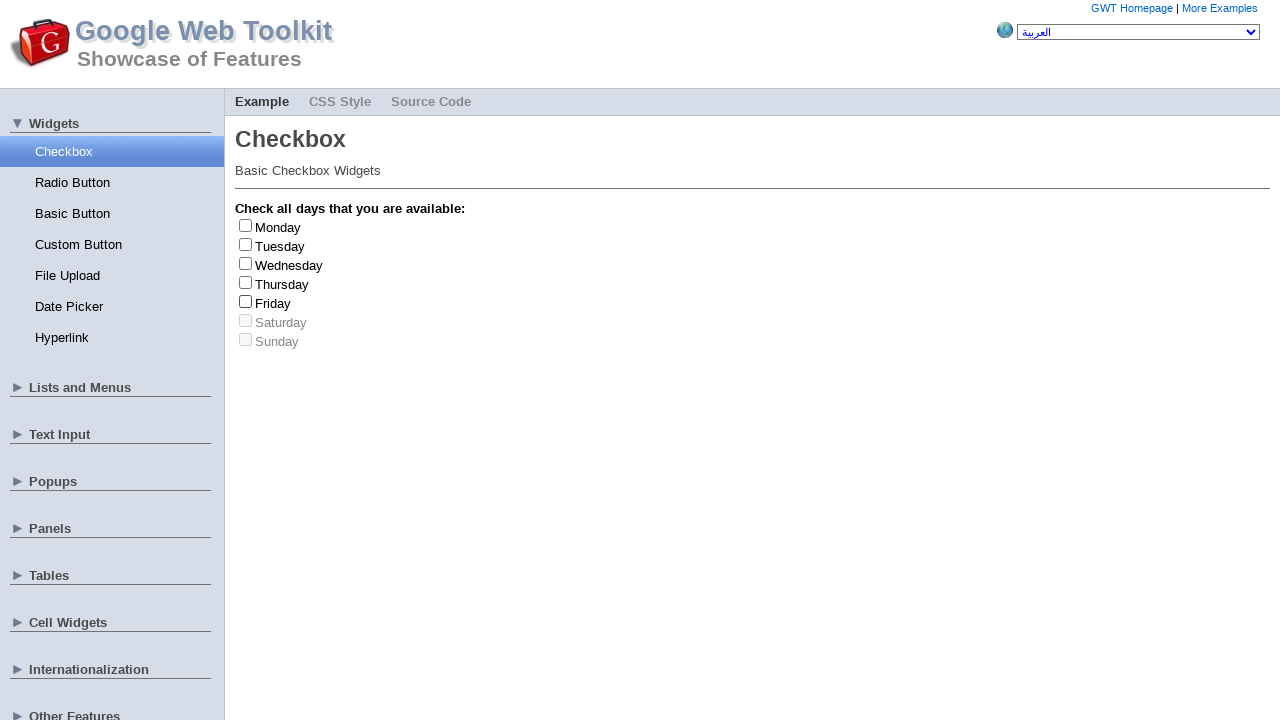